Tests hotel booking form by selecting a city and attempting to select past check-in (December 15, 2022) and check-out (June 9, 2023) dates using the date picker's previous navigation.

Starting URL: https://dummy-tickets.com/

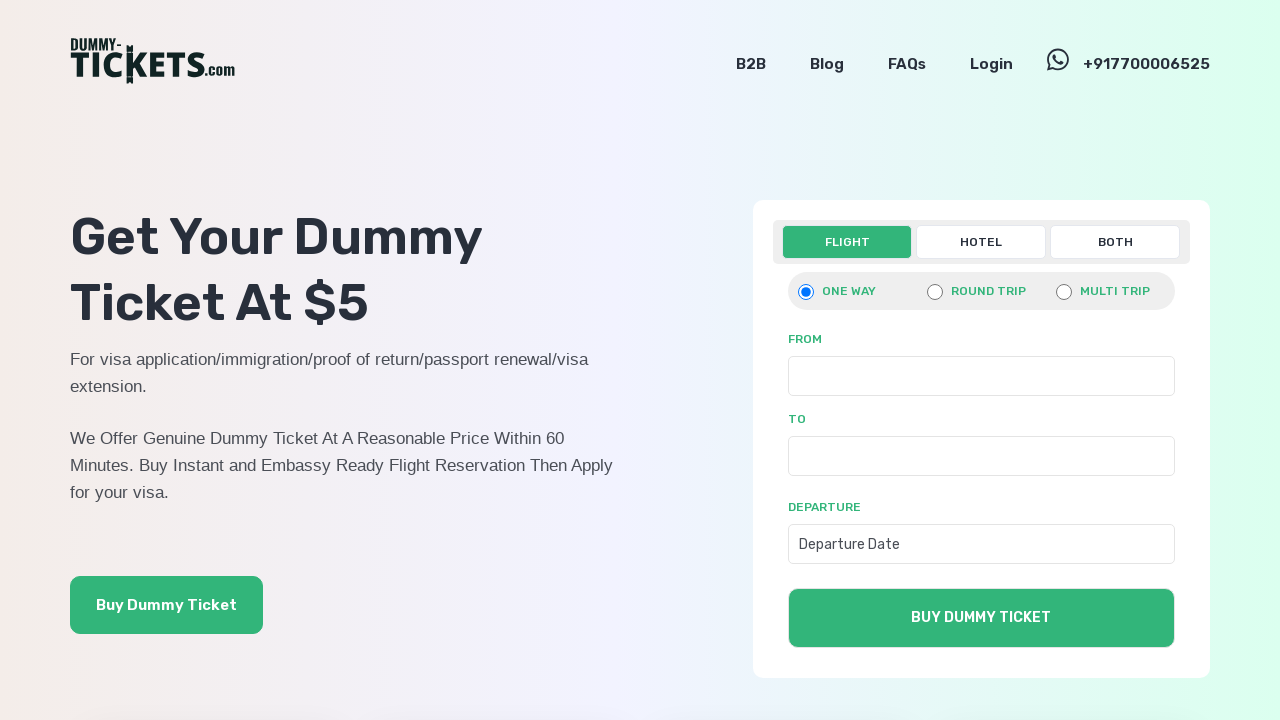

Clicked on Hotel tab at (981, 242) on xpath=//a[text()='Hotel']
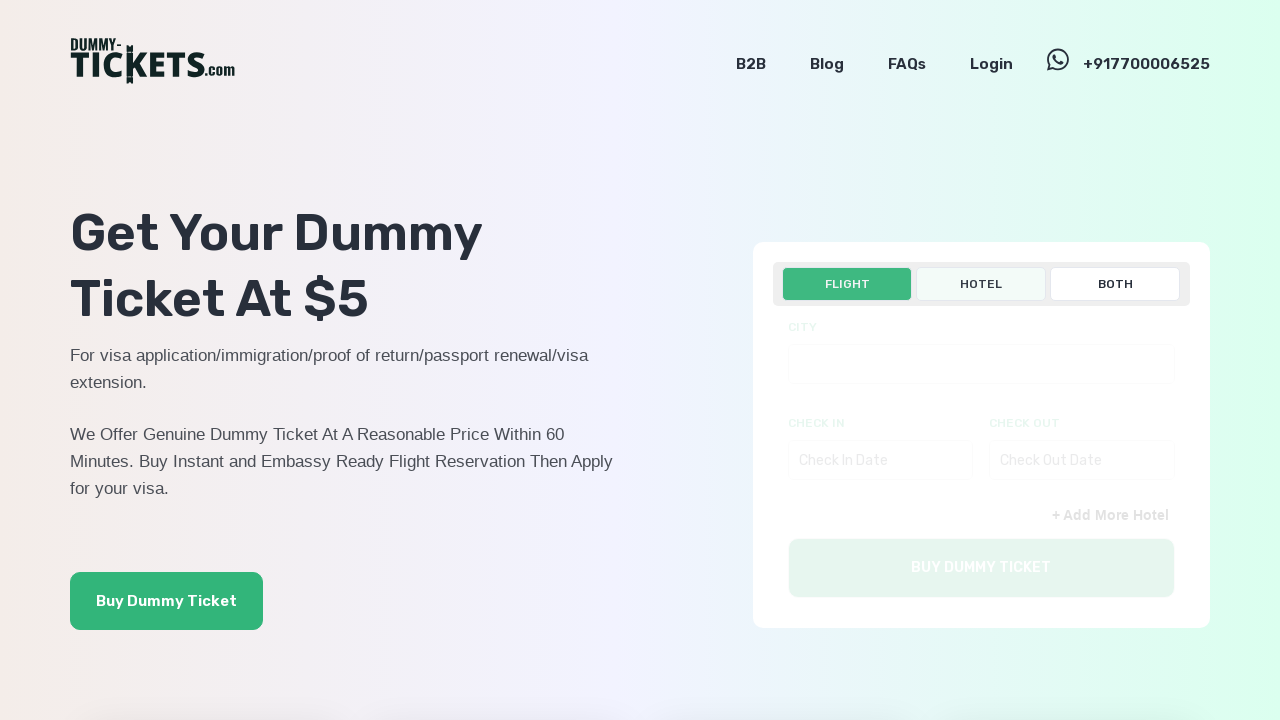

Filled city search field with 'Londo' on input[name='city[]']
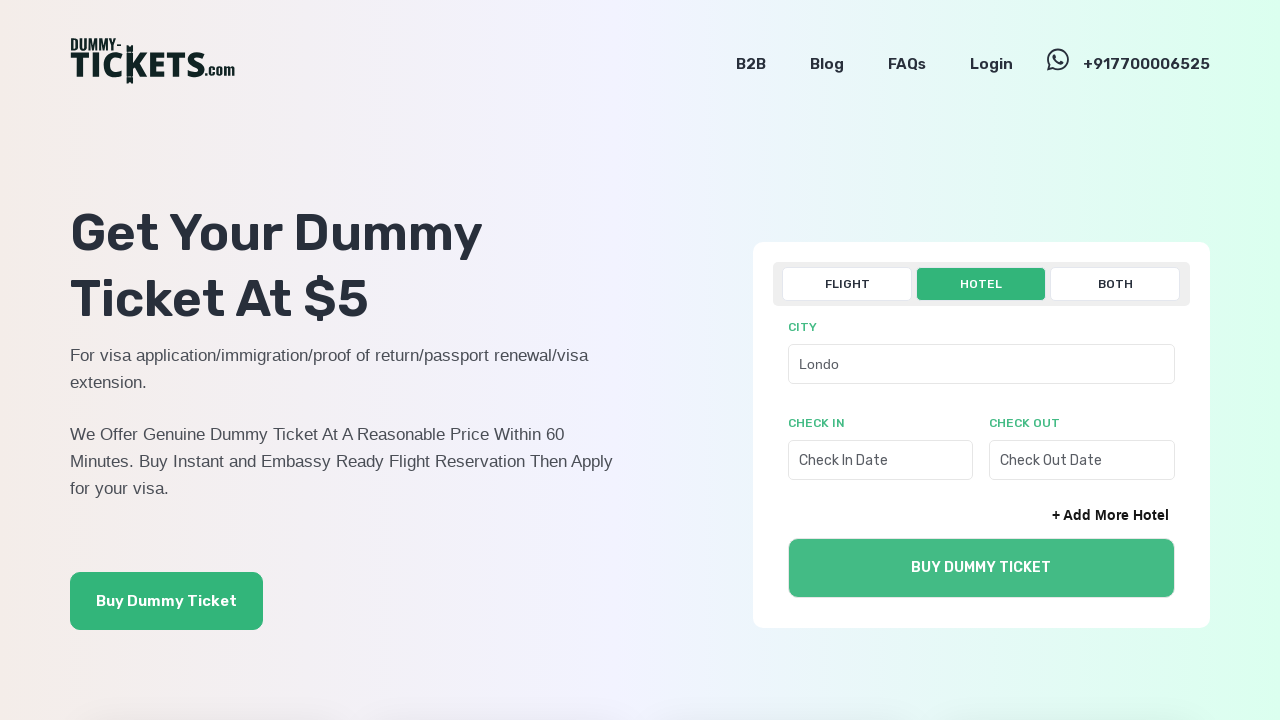

City suggestions dropdown appeared
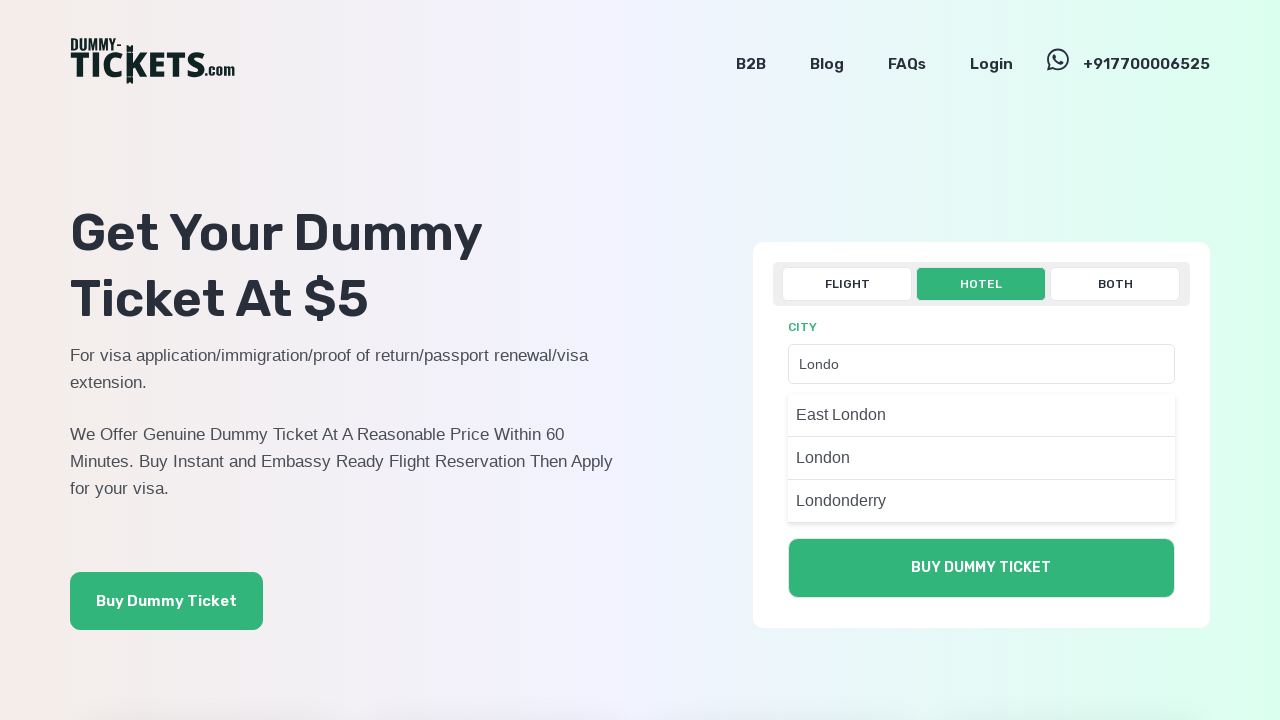

Selected 'Londonderr' from city suggestions at (981, 501) on xpath=//ul[@class='suggestions-cities-list']//p[contains(text(), 'Londonderr')]
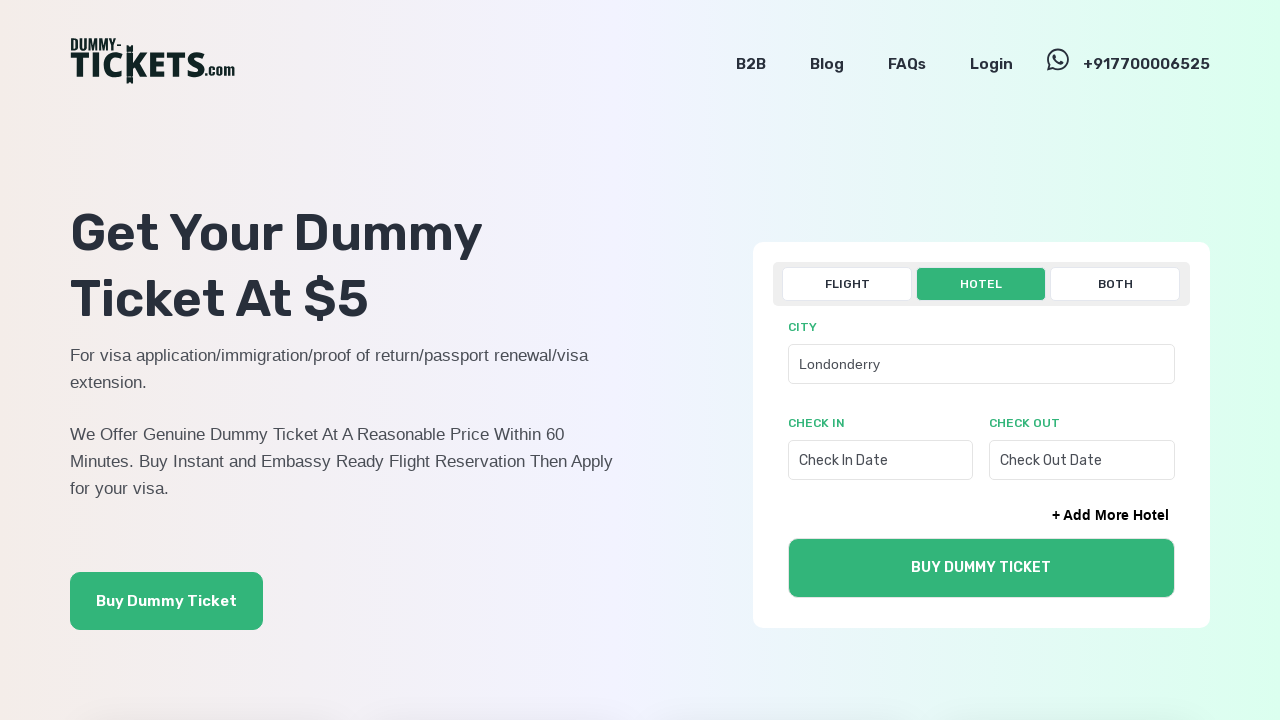

Clicked on check-in date field to open date picker at (880, 460) on input[name='checkin[]']
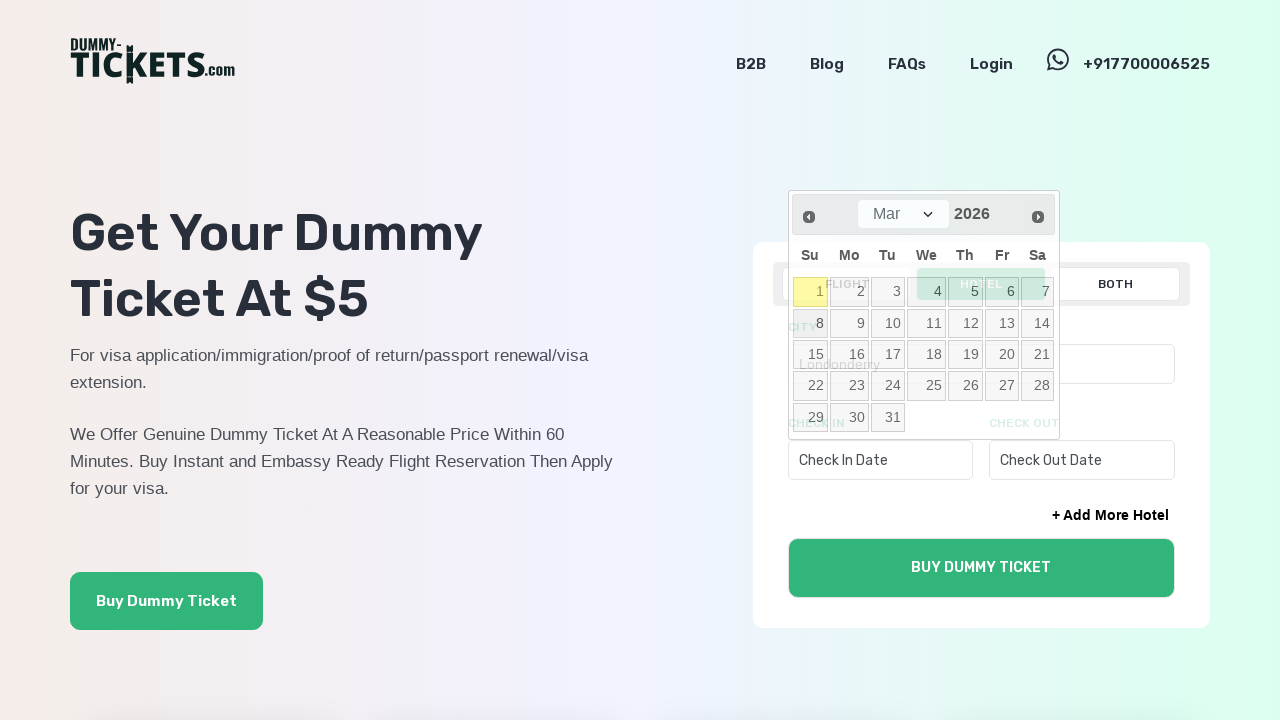

Clicked Prev button to navigate to earlier year in check-in date picker at (809, 217) on xpath=//span[text()='Prev']
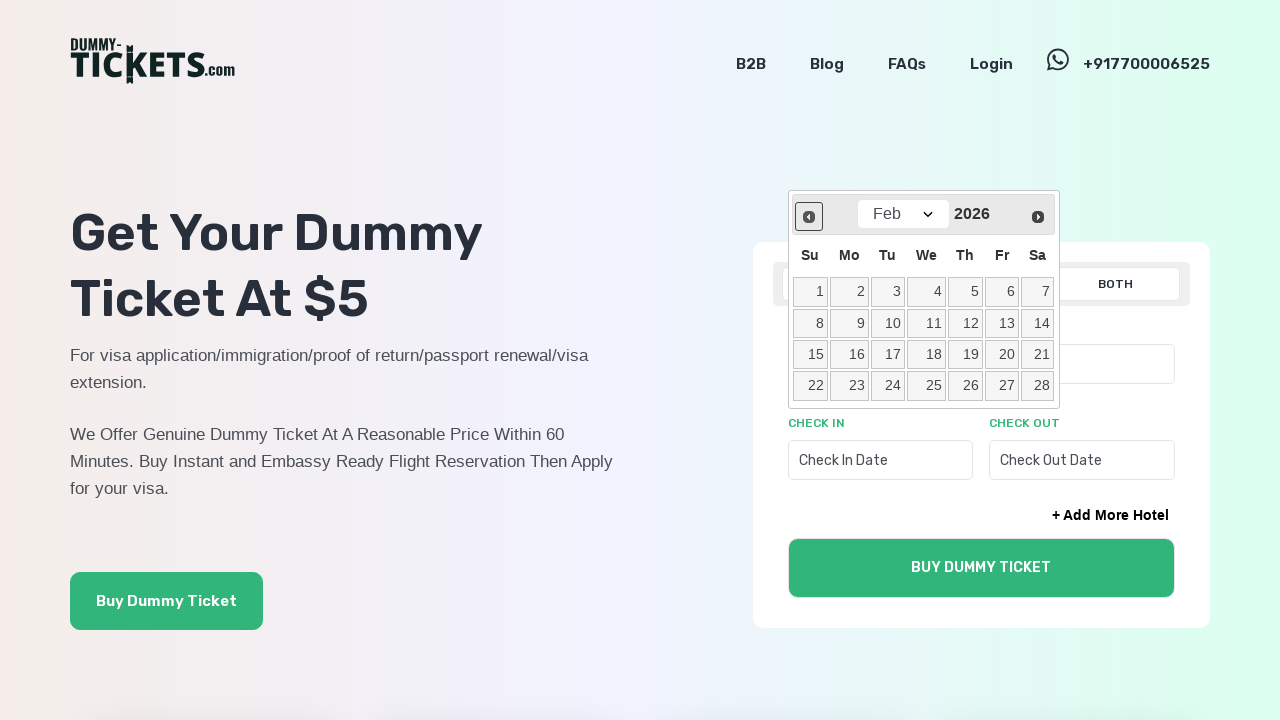

Clicked Prev button to navigate to earlier year in check-in date picker at (808, 216) on xpath=//span[text()='Prev']
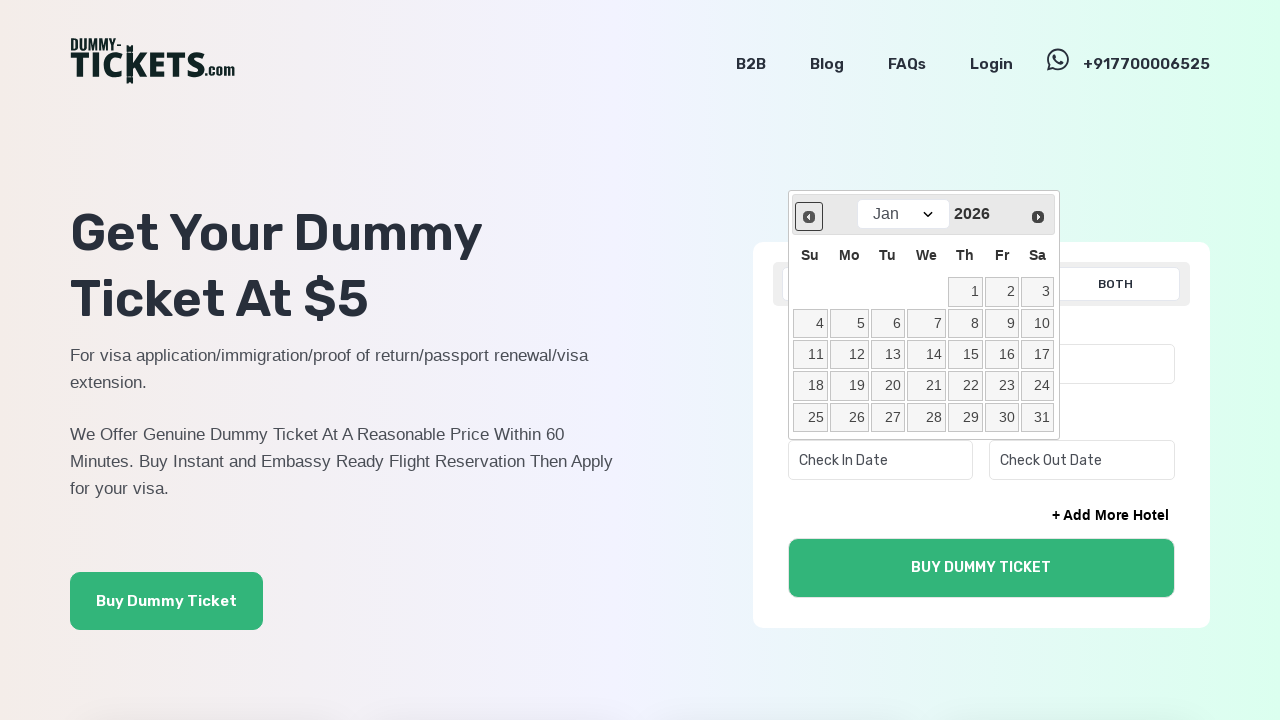

Clicked Prev button to navigate to earlier year in check-in date picker at (808, 216) on xpath=//span[text()='Prev']
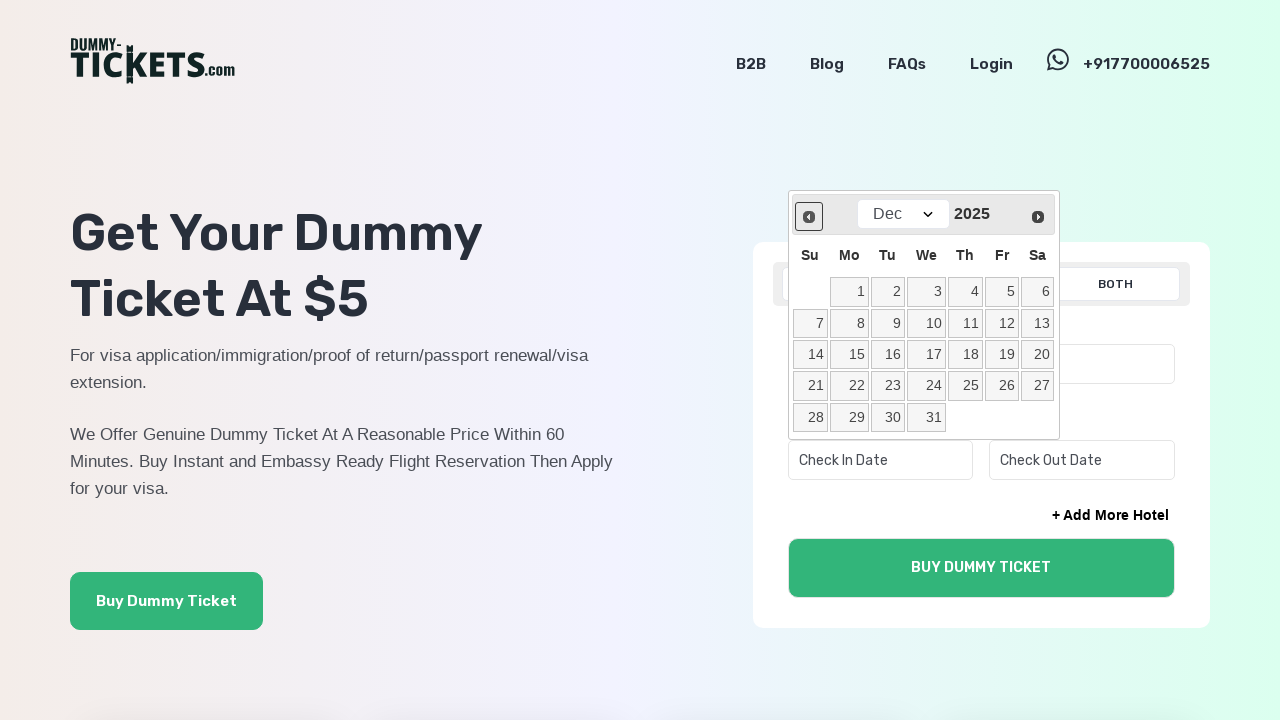

Clicked Prev button to navigate to earlier year in check-in date picker at (808, 216) on xpath=//span[text()='Prev']
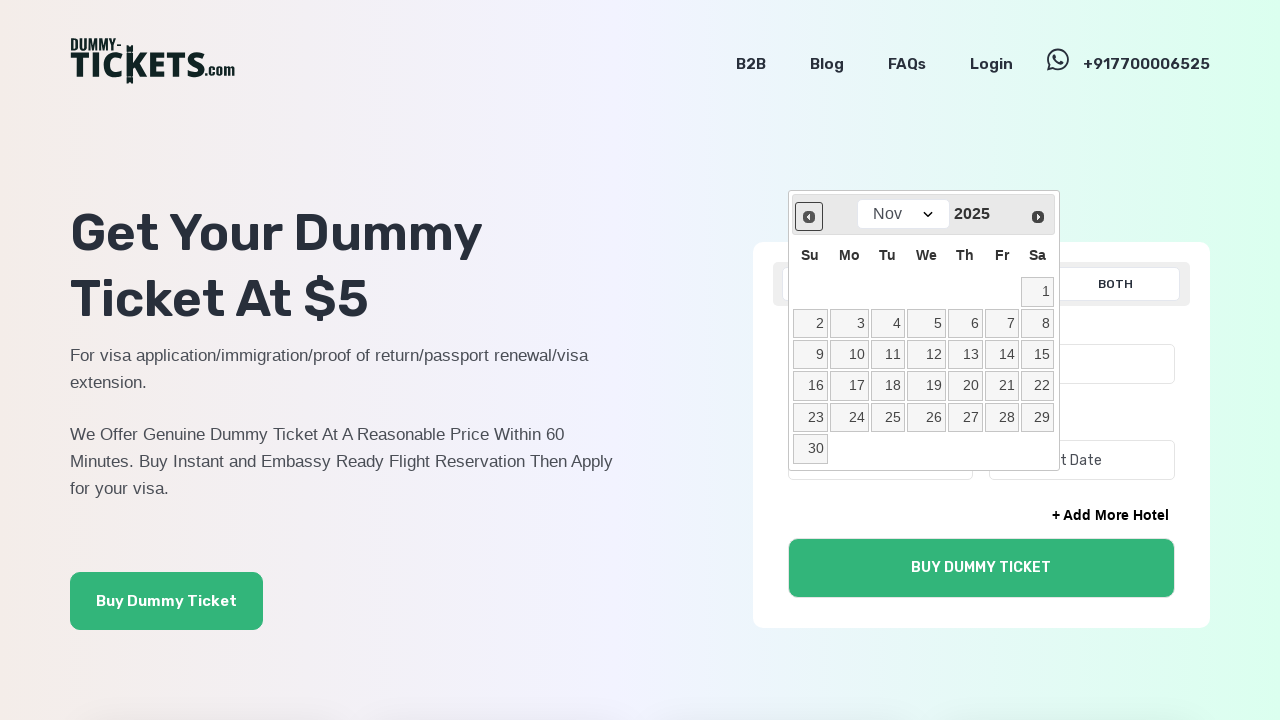

Clicked Prev button to navigate to earlier year in check-in date picker at (808, 216) on xpath=//span[text()='Prev']
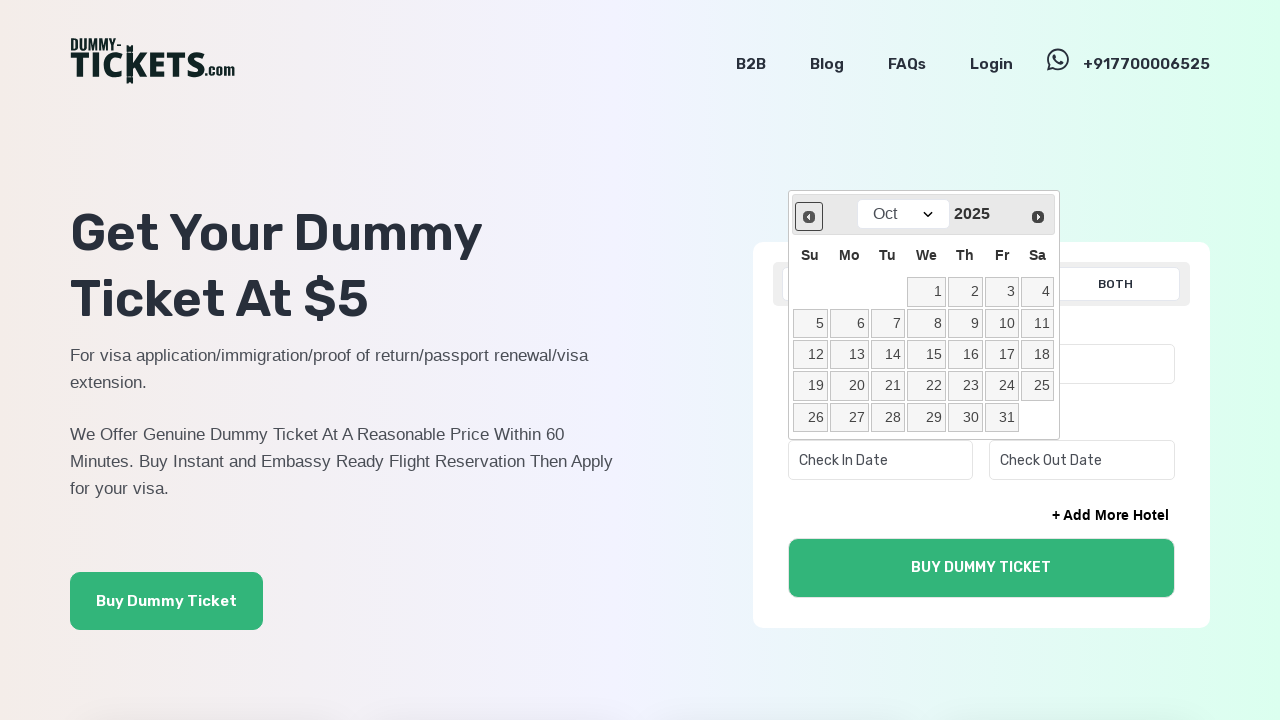

Clicked Prev button to navigate to earlier year in check-in date picker at (808, 216) on xpath=//span[text()='Prev']
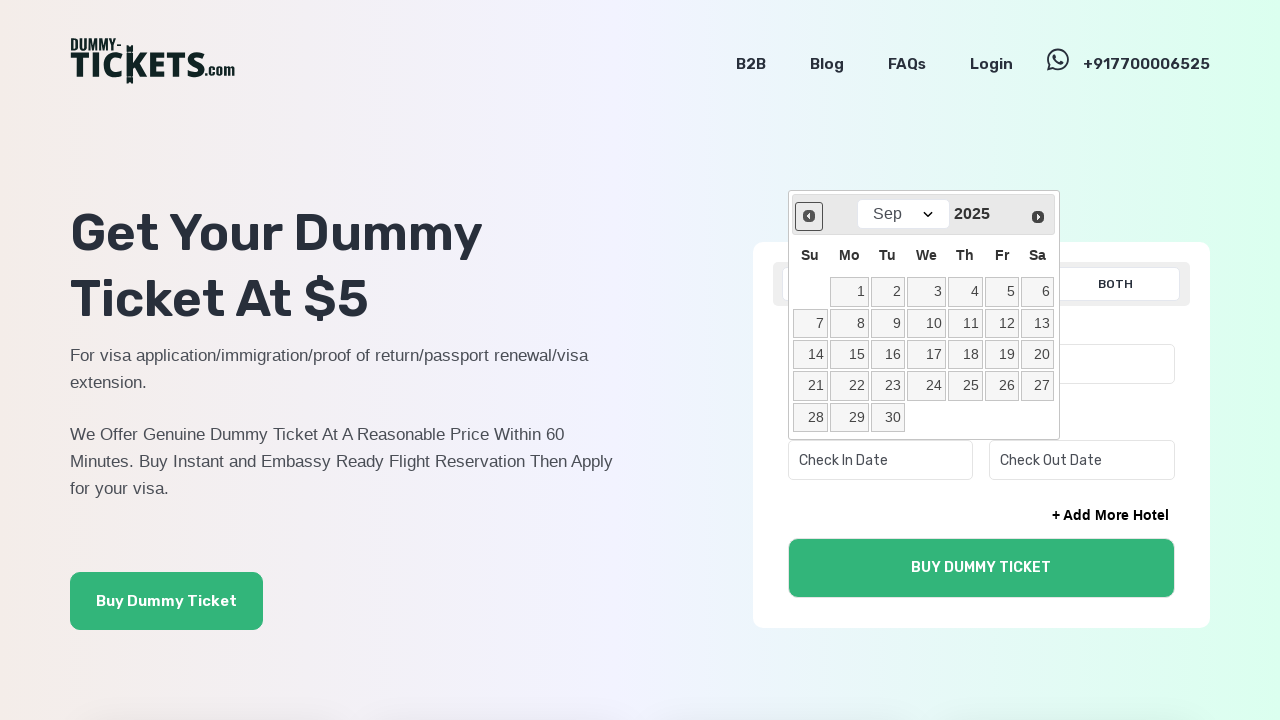

Clicked Prev button to navigate to earlier year in check-in date picker at (808, 216) on xpath=//span[text()='Prev']
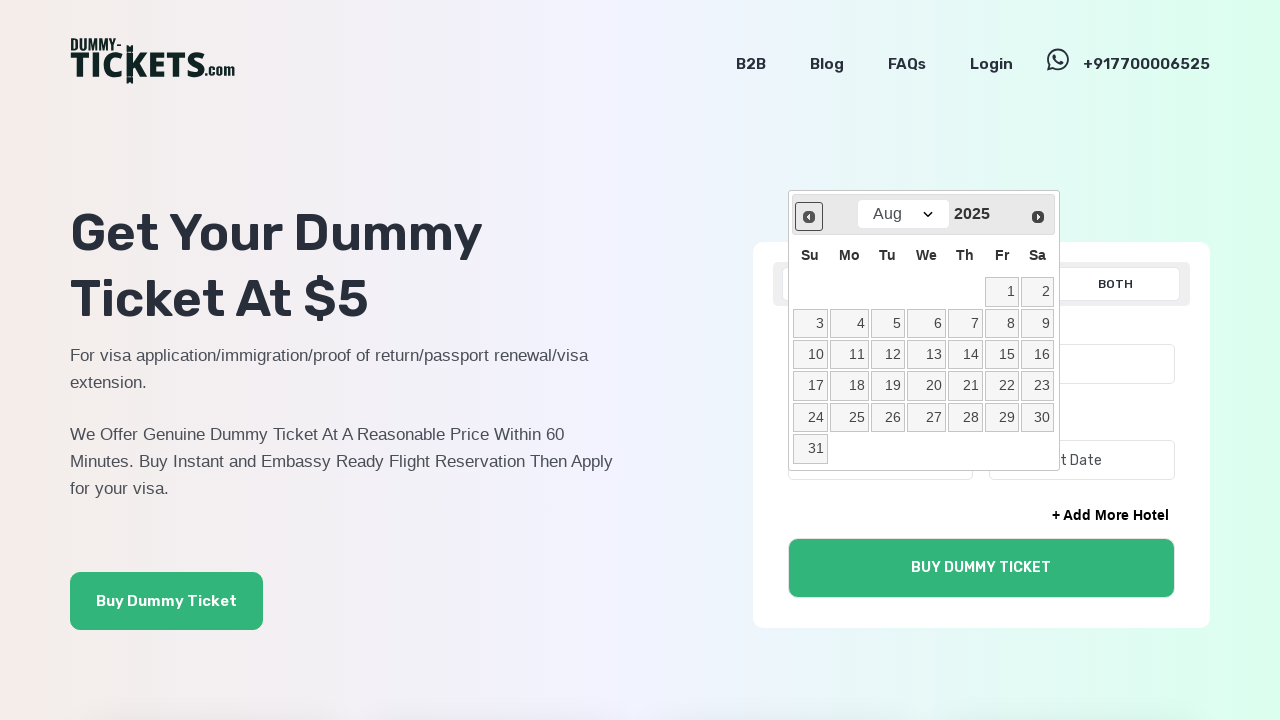

Clicked Prev button to navigate to earlier year in check-in date picker at (808, 216) on xpath=//span[text()='Prev']
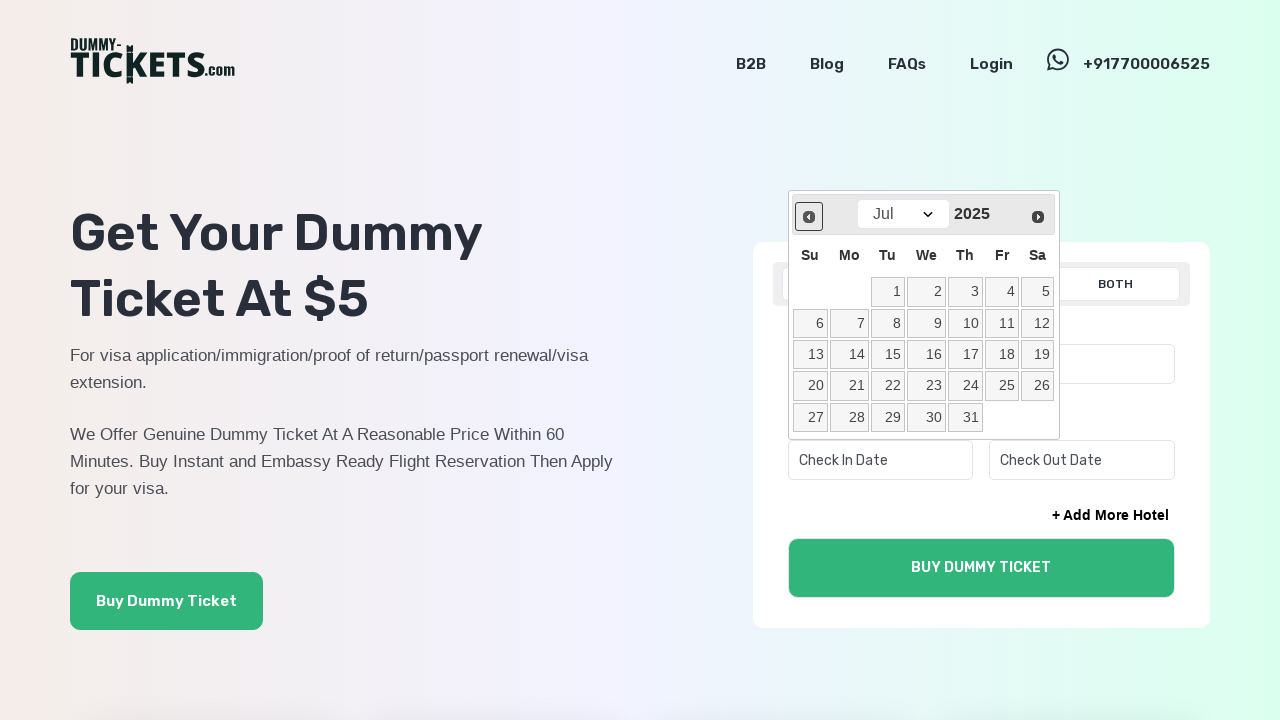

Clicked Prev button to navigate to earlier year in check-in date picker at (808, 216) on xpath=//span[text()='Prev']
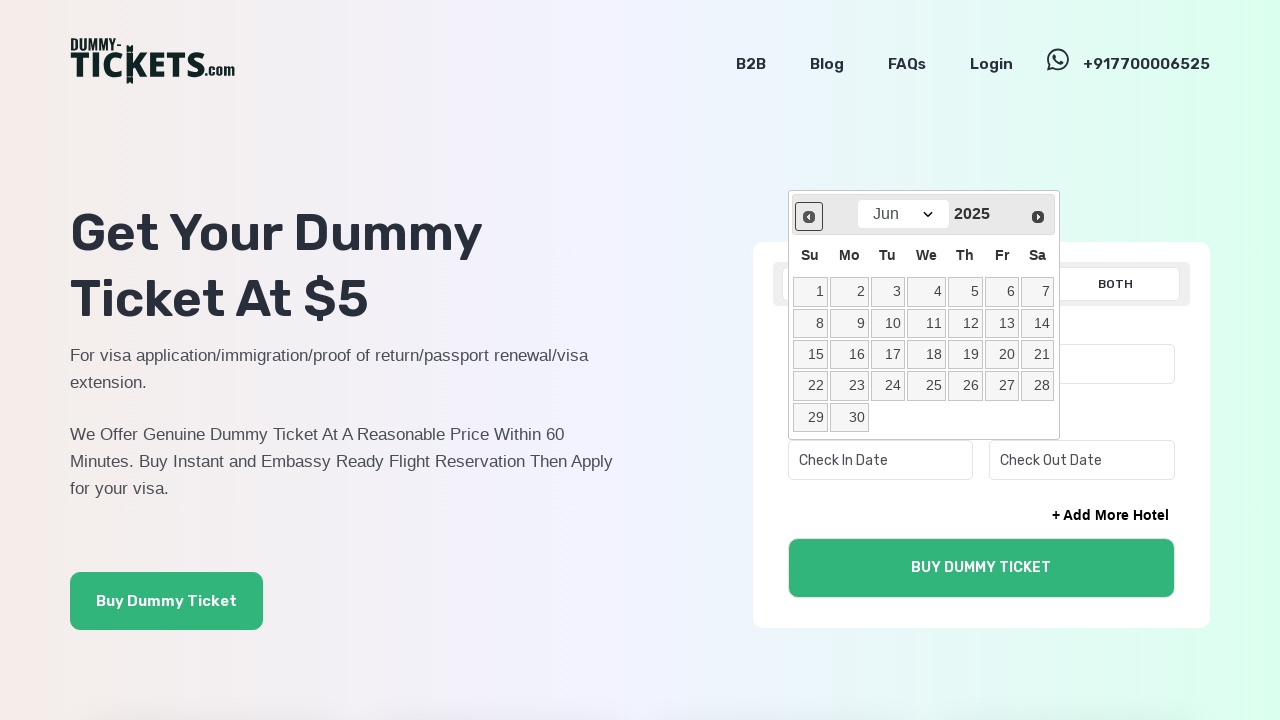

Clicked Prev button to navigate to earlier year in check-in date picker at (808, 216) on xpath=//span[text()='Prev']
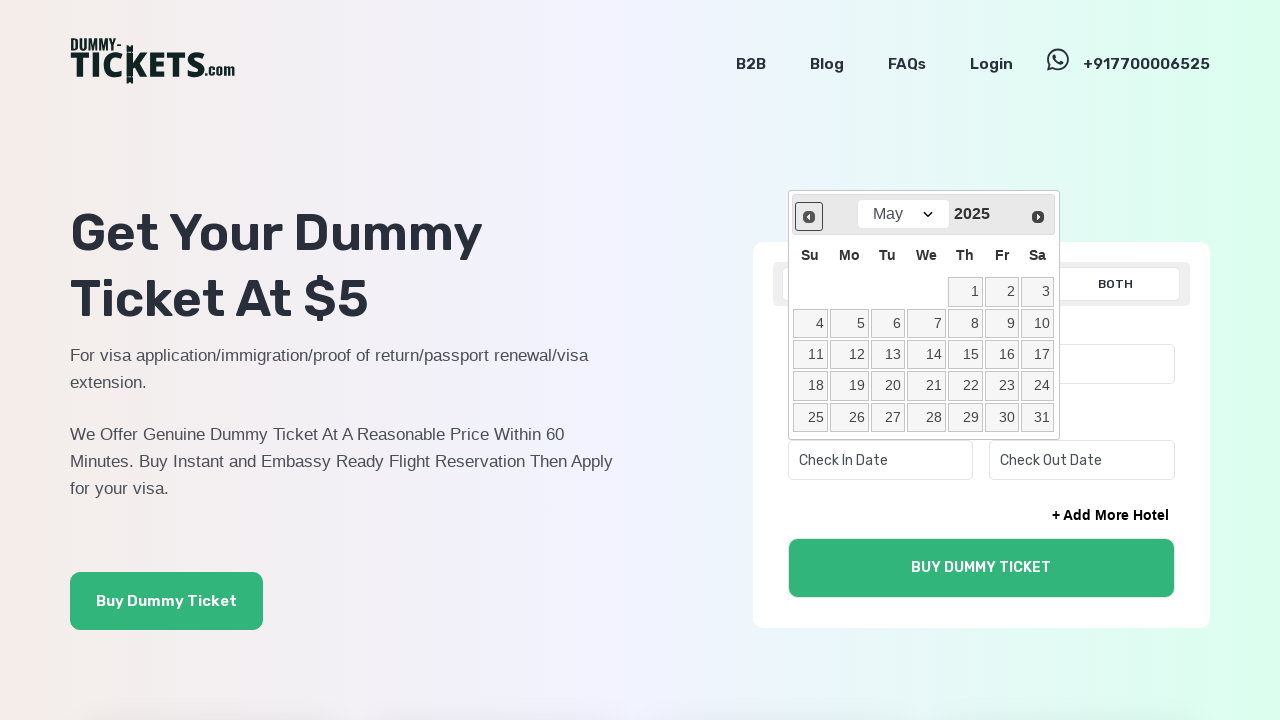

Clicked Prev button to navigate to earlier year in check-in date picker at (808, 216) on xpath=//span[text()='Prev']
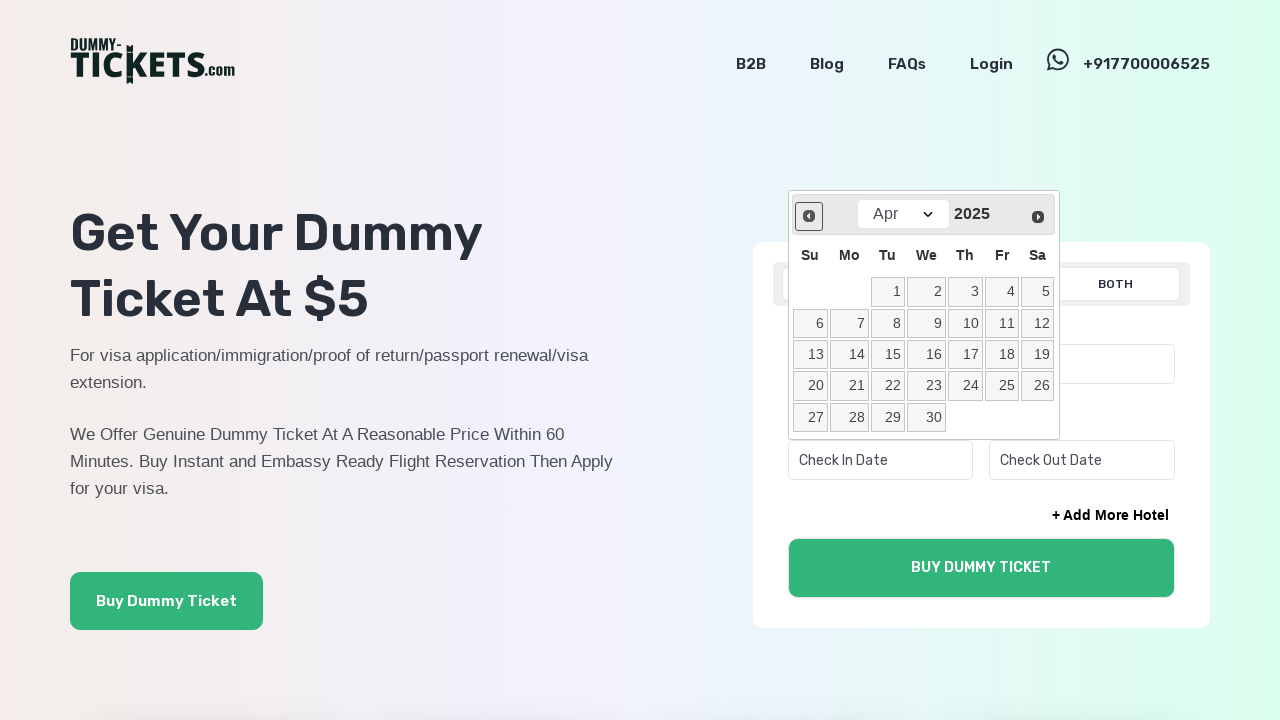

Clicked Prev button to navigate to earlier year in check-in date picker at (808, 216) on xpath=//span[text()='Prev']
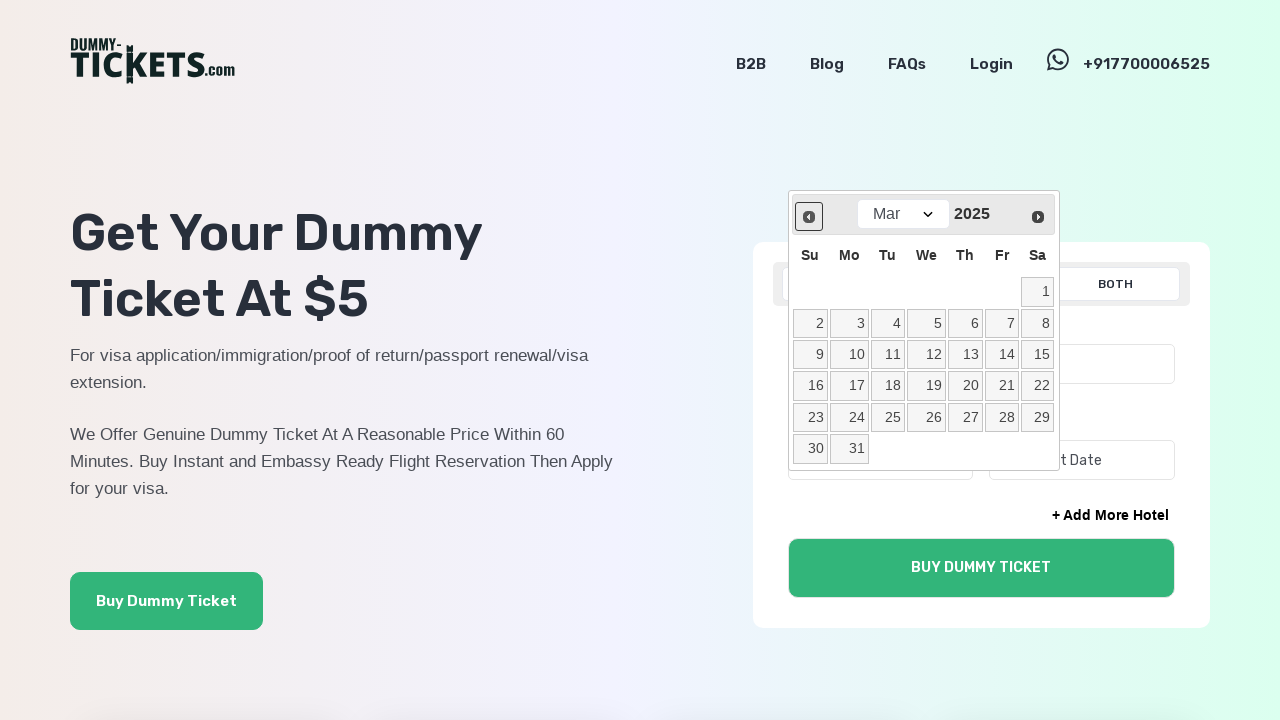

Clicked Prev button to navigate to earlier year in check-in date picker at (808, 216) on xpath=//span[text()='Prev']
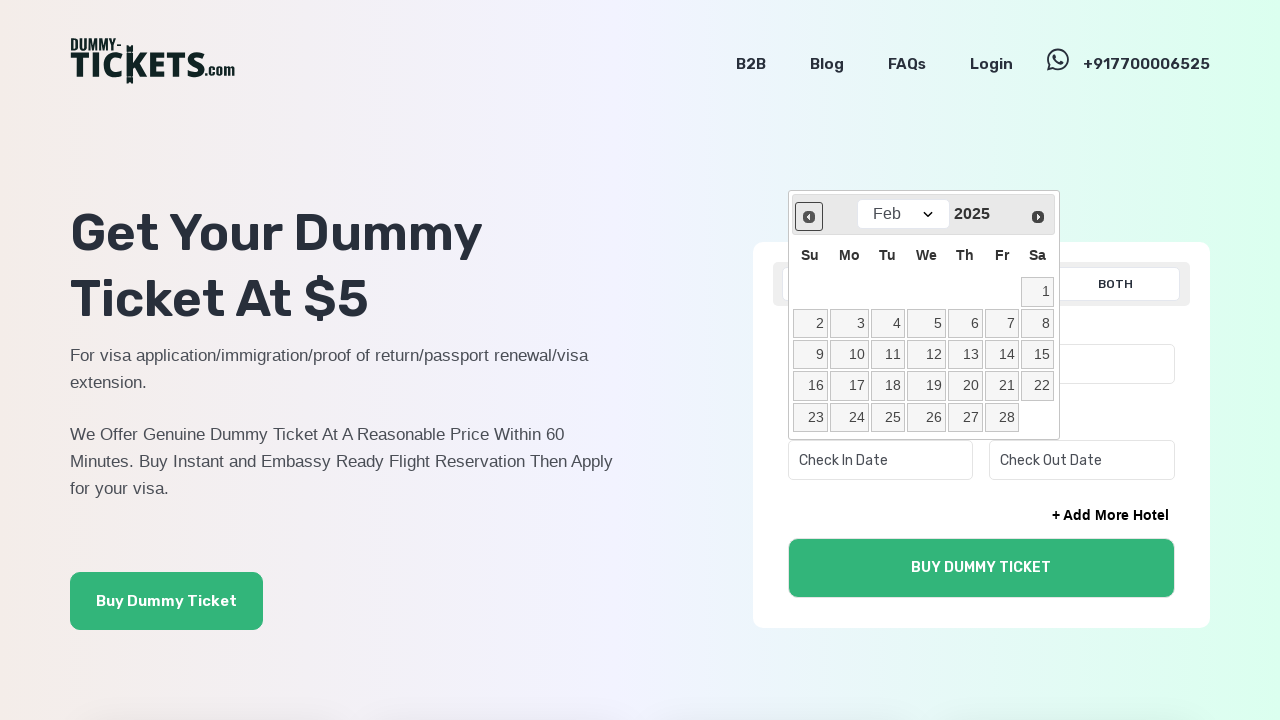

Clicked Prev button to navigate to earlier year in check-in date picker at (808, 216) on xpath=//span[text()='Prev']
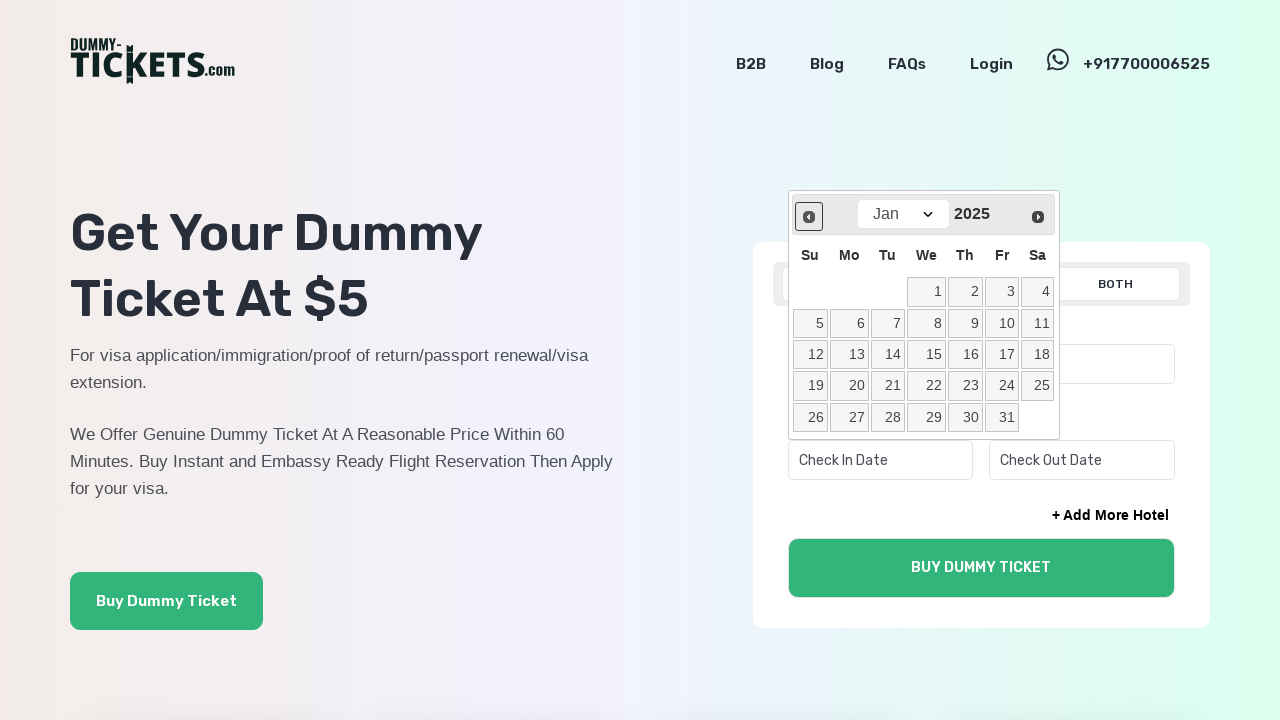

Clicked Prev button to navigate to earlier year in check-in date picker at (808, 216) on xpath=//span[text()='Prev']
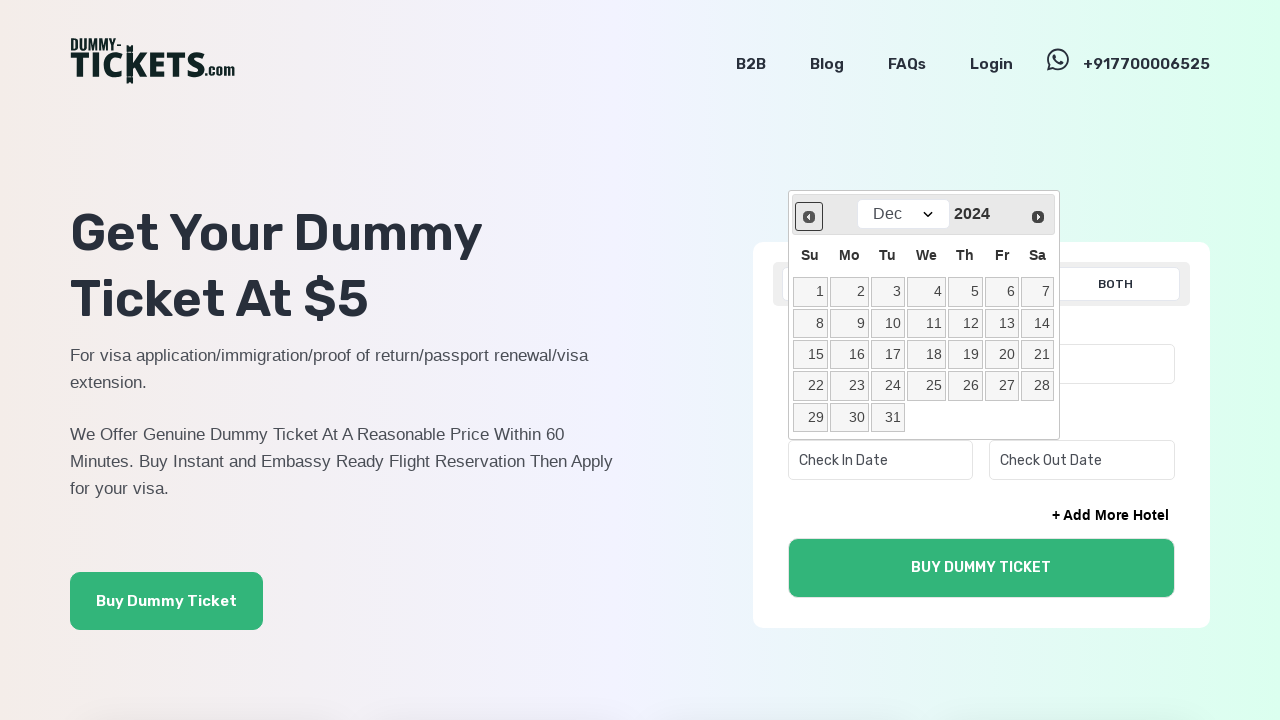

Clicked Prev button to navigate to earlier year in check-in date picker at (808, 216) on xpath=//span[text()='Prev']
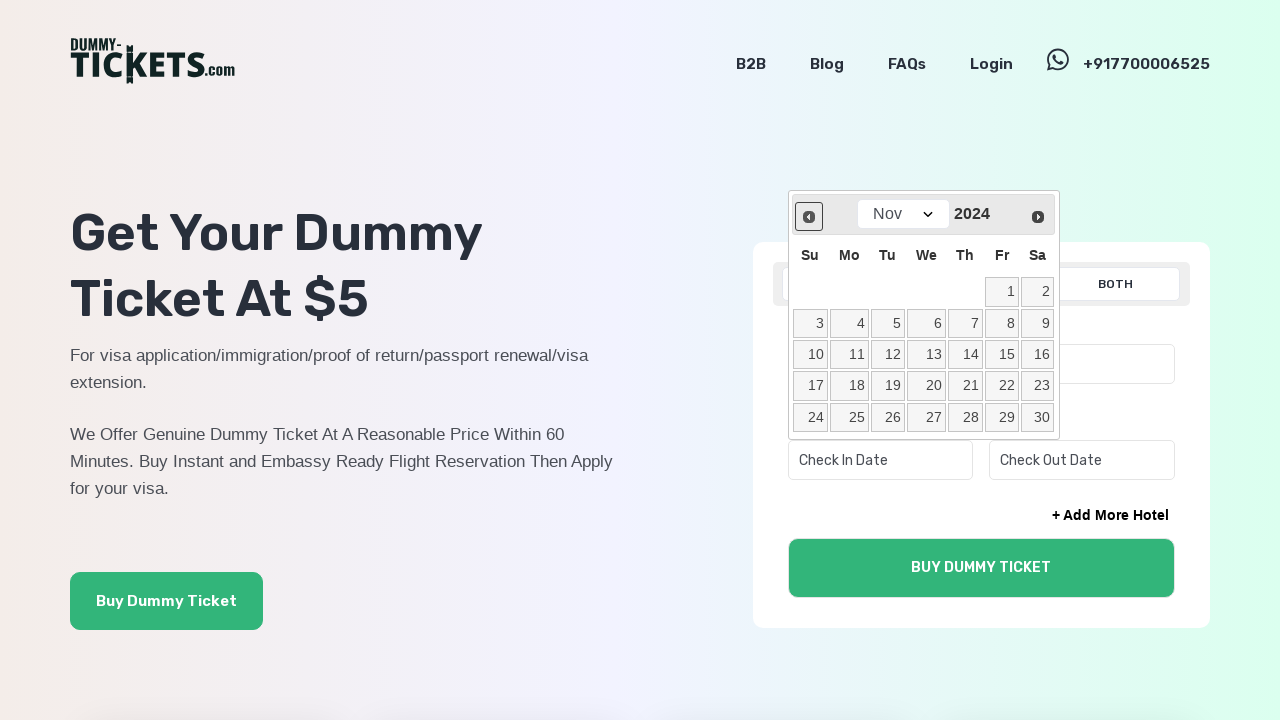

Clicked Prev button to navigate to earlier year in check-in date picker at (808, 216) on xpath=//span[text()='Prev']
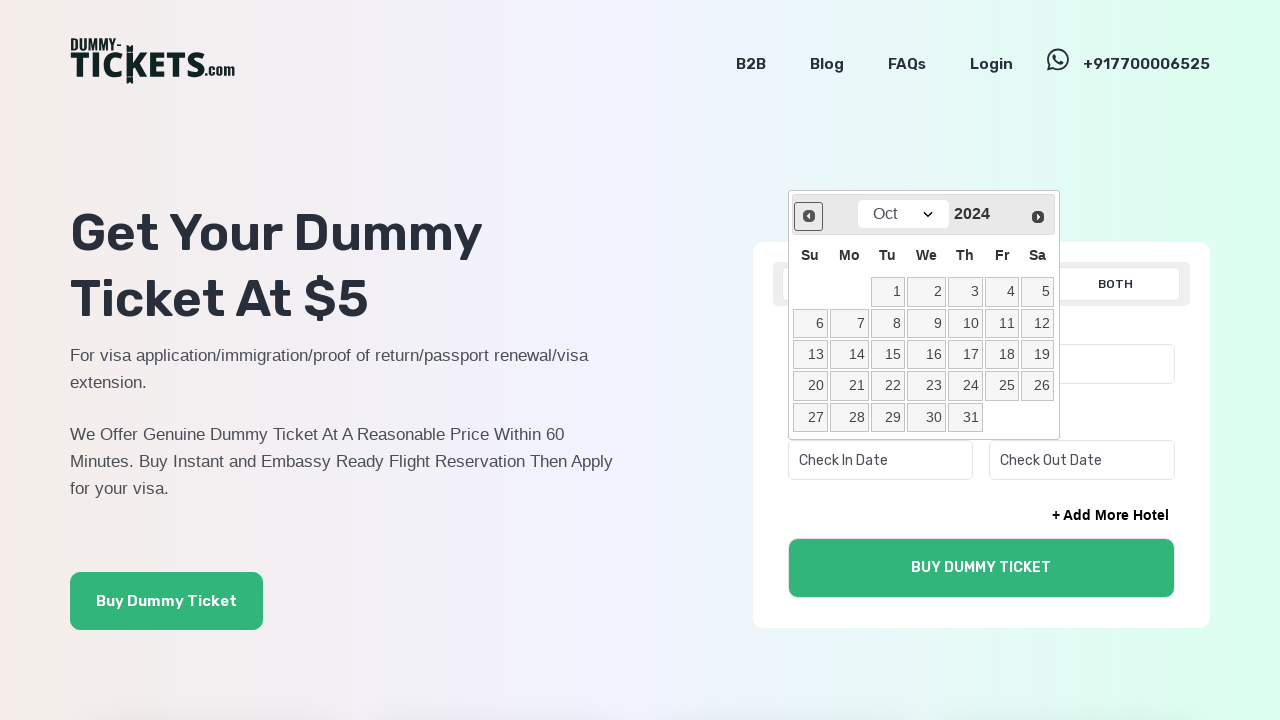

Clicked Prev button to navigate to earlier year in check-in date picker at (808, 216) on xpath=//span[text()='Prev']
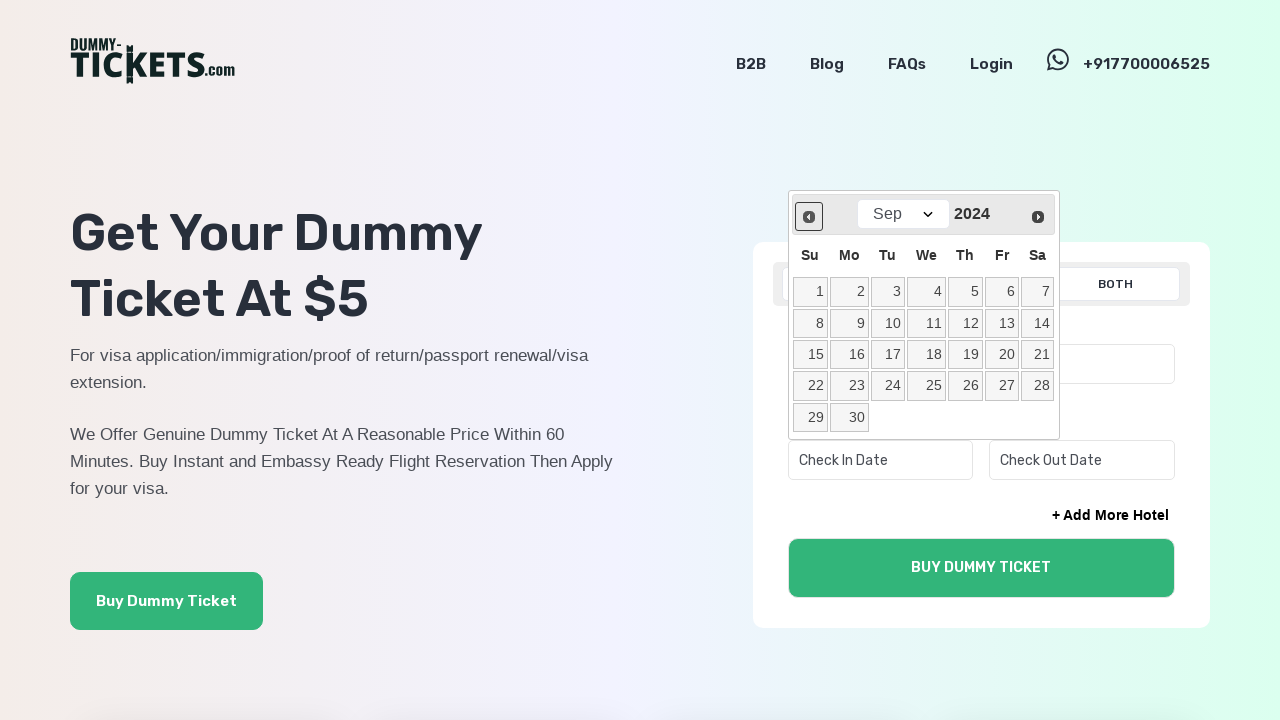

Clicked Prev button to navigate to earlier year in check-in date picker at (808, 216) on xpath=//span[text()='Prev']
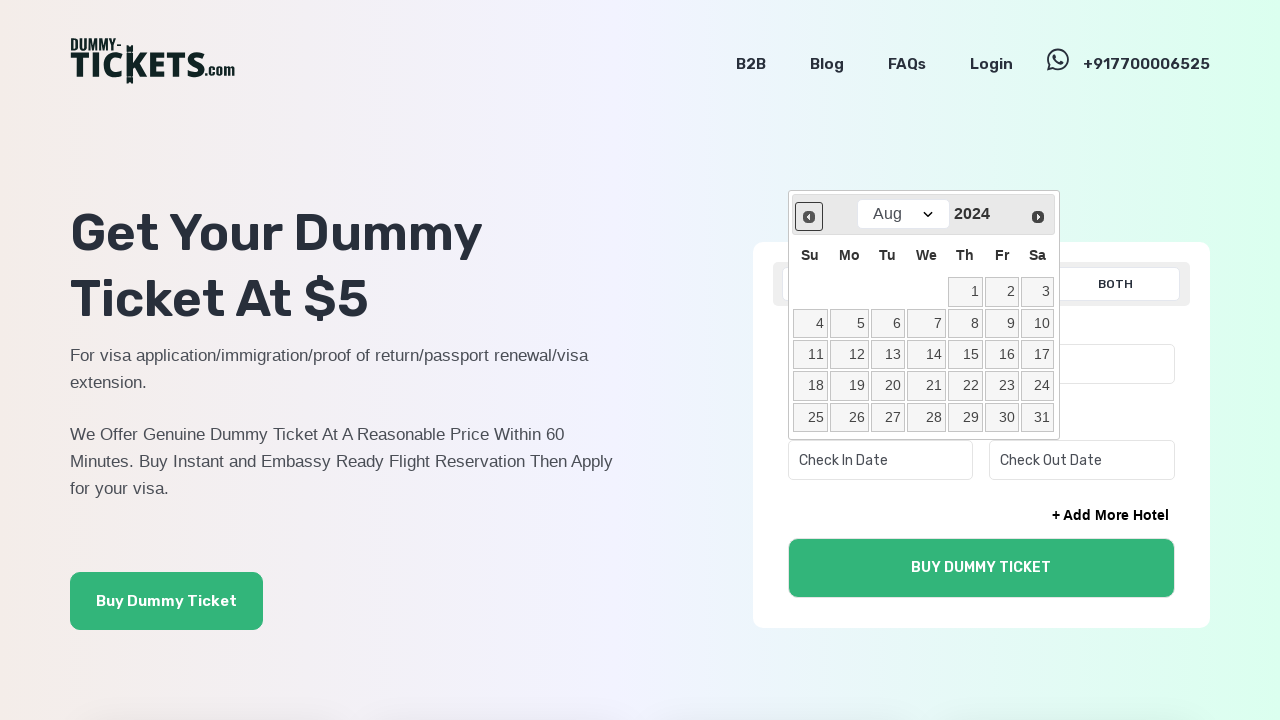

Clicked Prev button to navigate to earlier year in check-in date picker at (808, 216) on xpath=//span[text()='Prev']
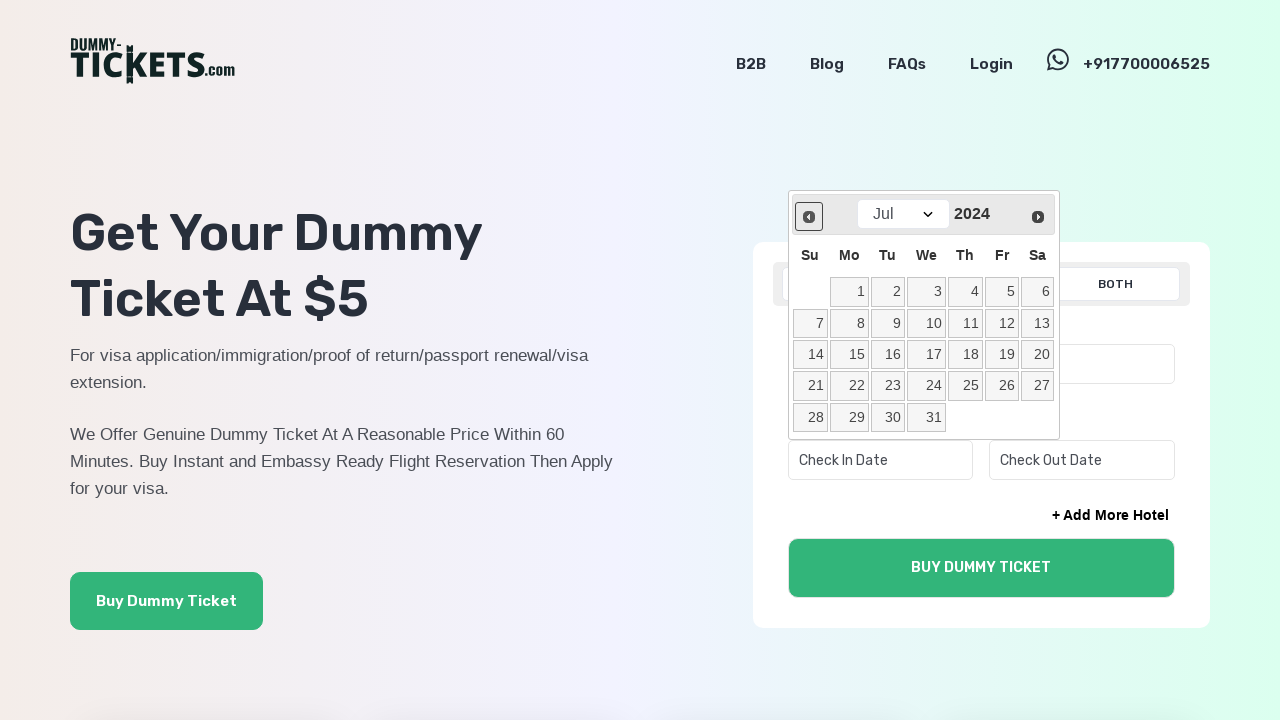

Clicked Prev button to navigate to earlier year in check-in date picker at (808, 216) on xpath=//span[text()='Prev']
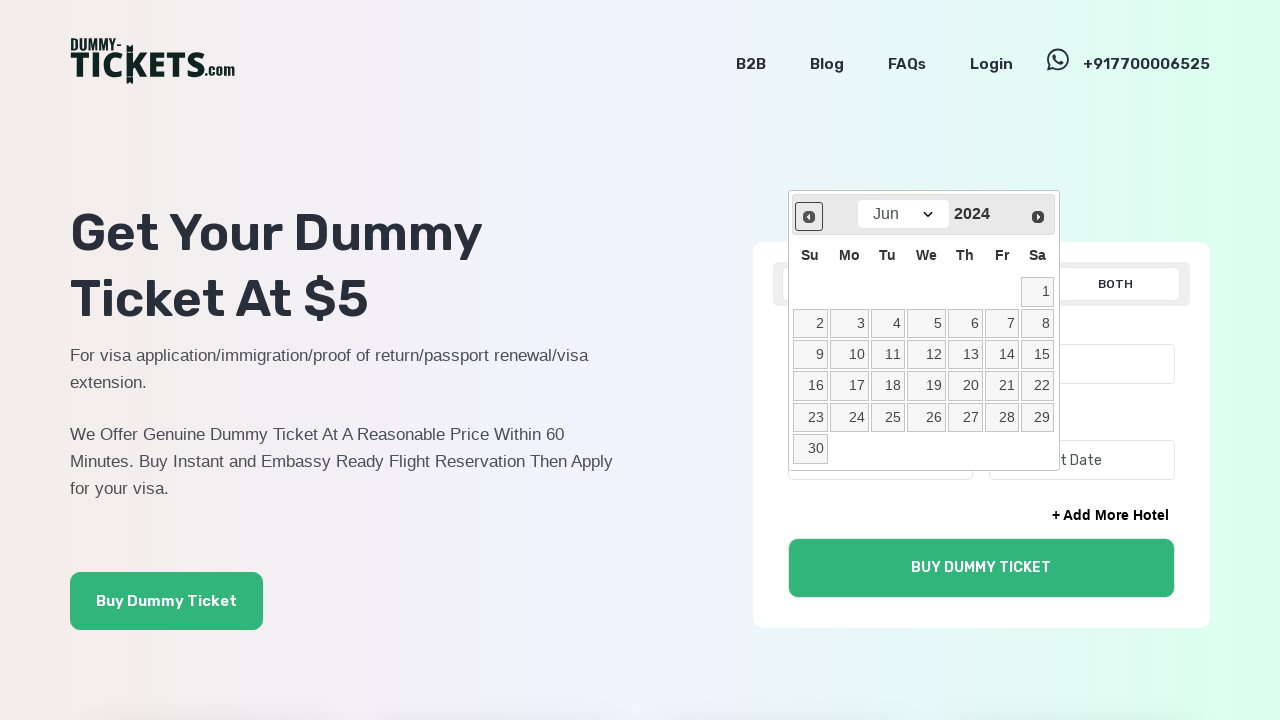

Clicked Prev button to navigate to earlier year in check-in date picker at (808, 216) on xpath=//span[text()='Prev']
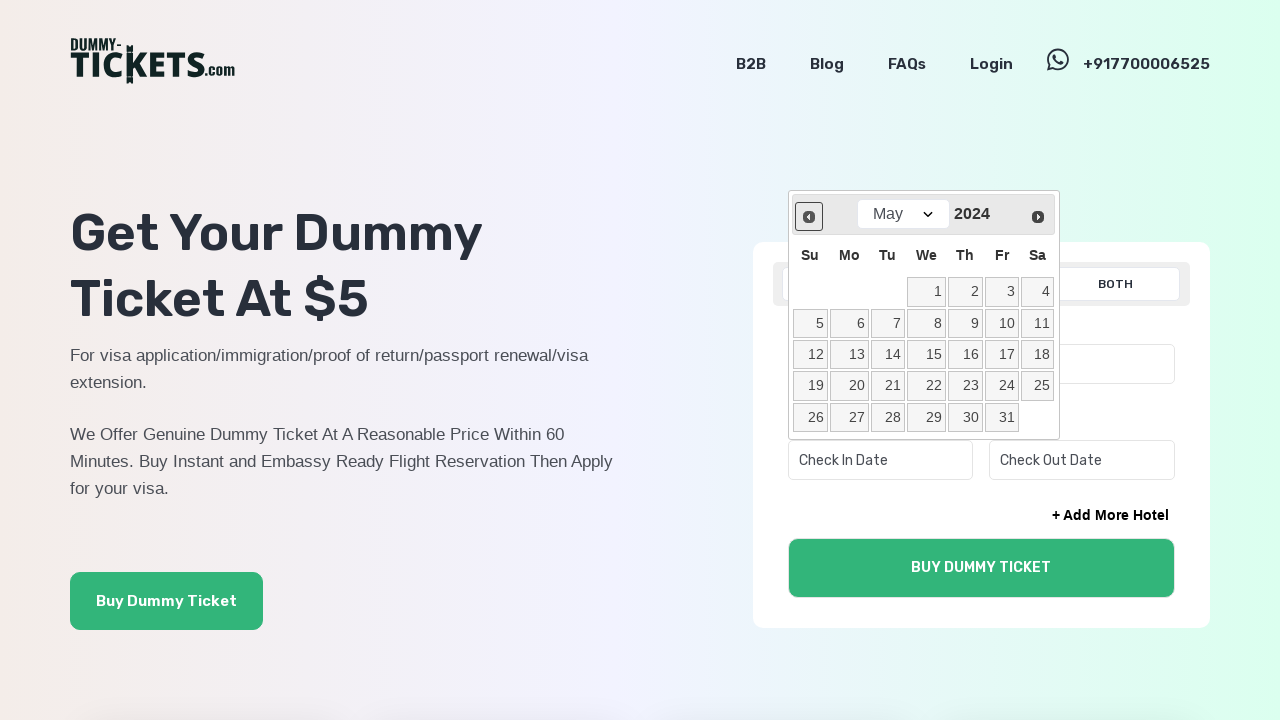

Clicked Prev button to navigate to earlier year in check-in date picker at (808, 216) on xpath=//span[text()='Prev']
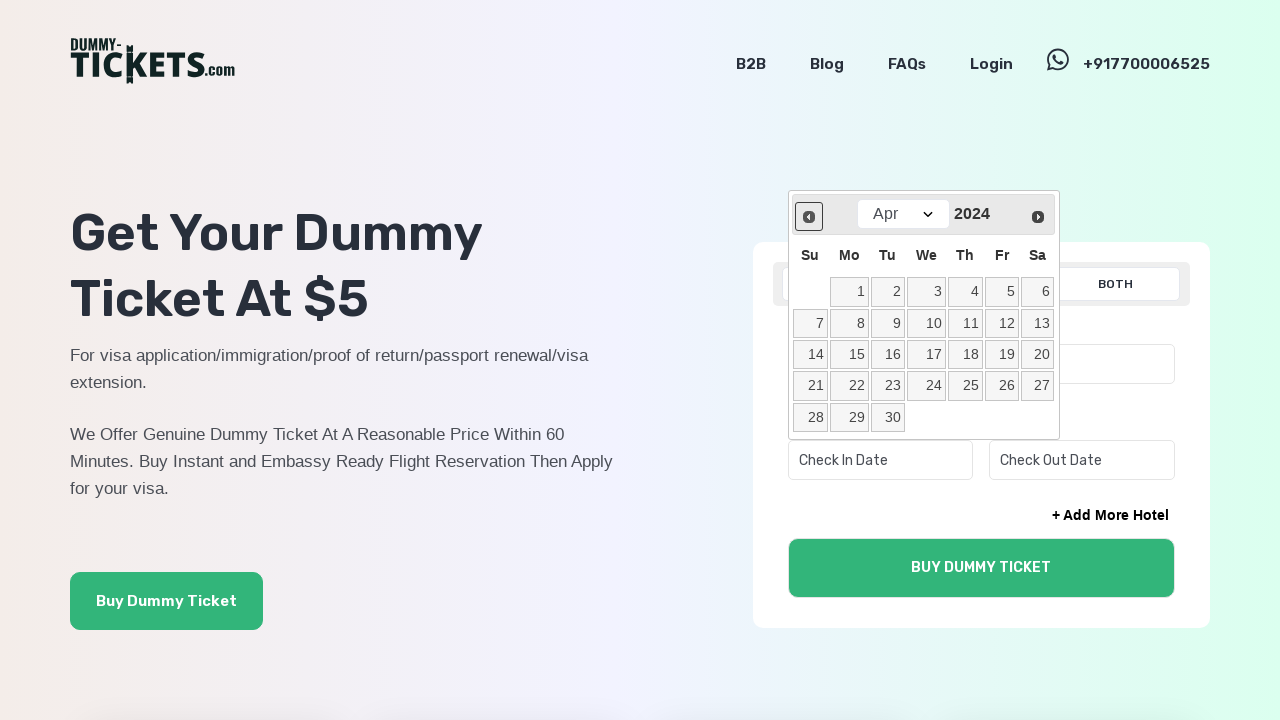

Clicked Prev button to navigate to earlier year in check-in date picker at (808, 216) on xpath=//span[text()='Prev']
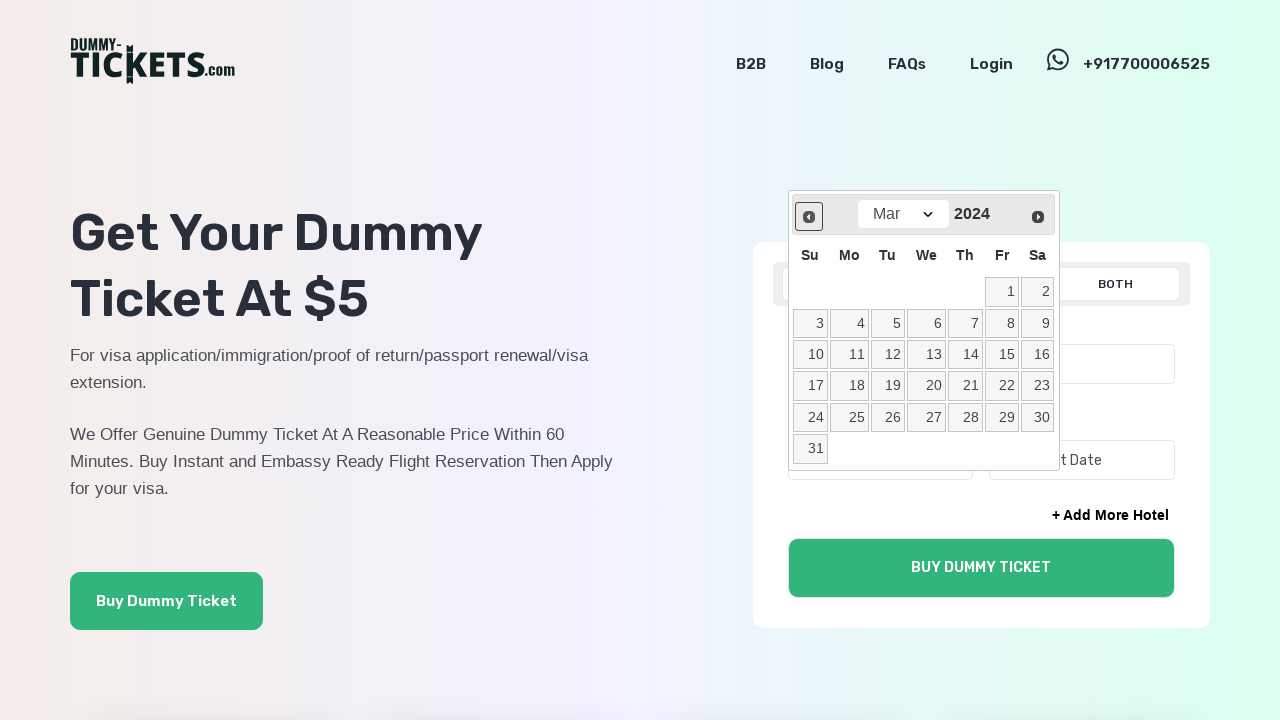

Clicked Prev button to navigate to earlier year in check-in date picker at (808, 216) on xpath=//span[text()='Prev']
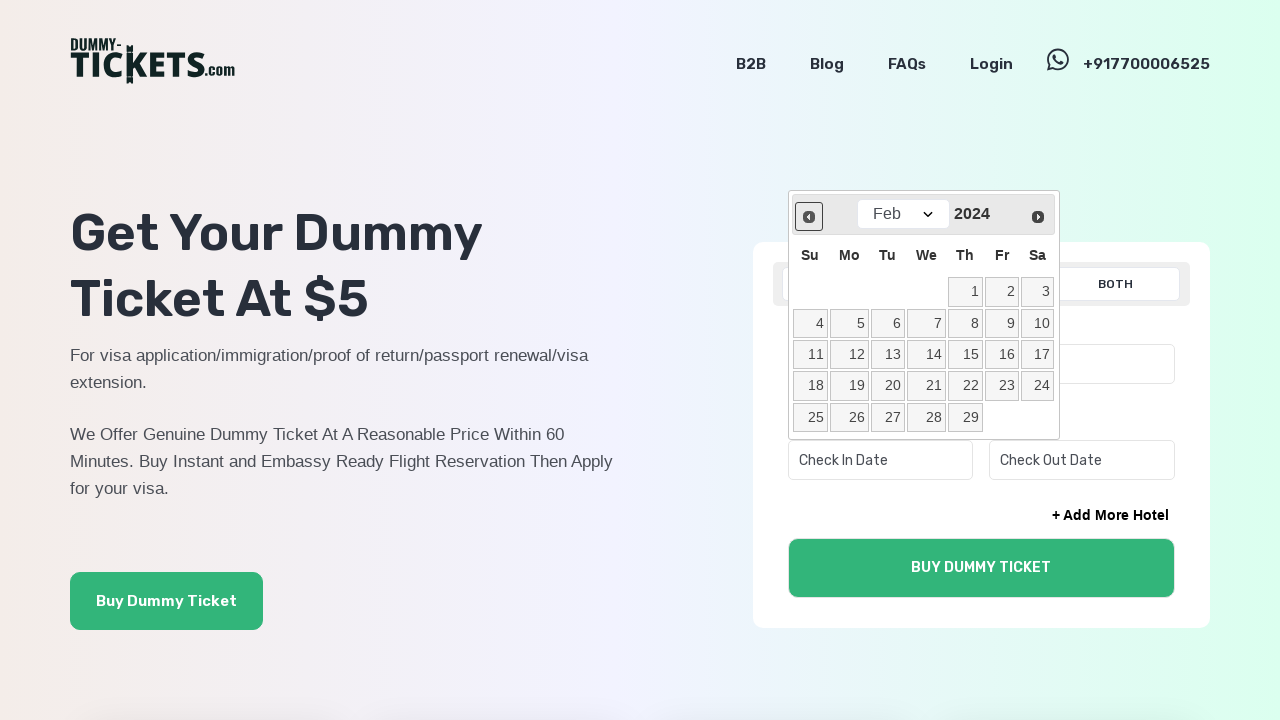

Clicked Prev button to navigate to earlier year in check-in date picker at (808, 216) on xpath=//span[text()='Prev']
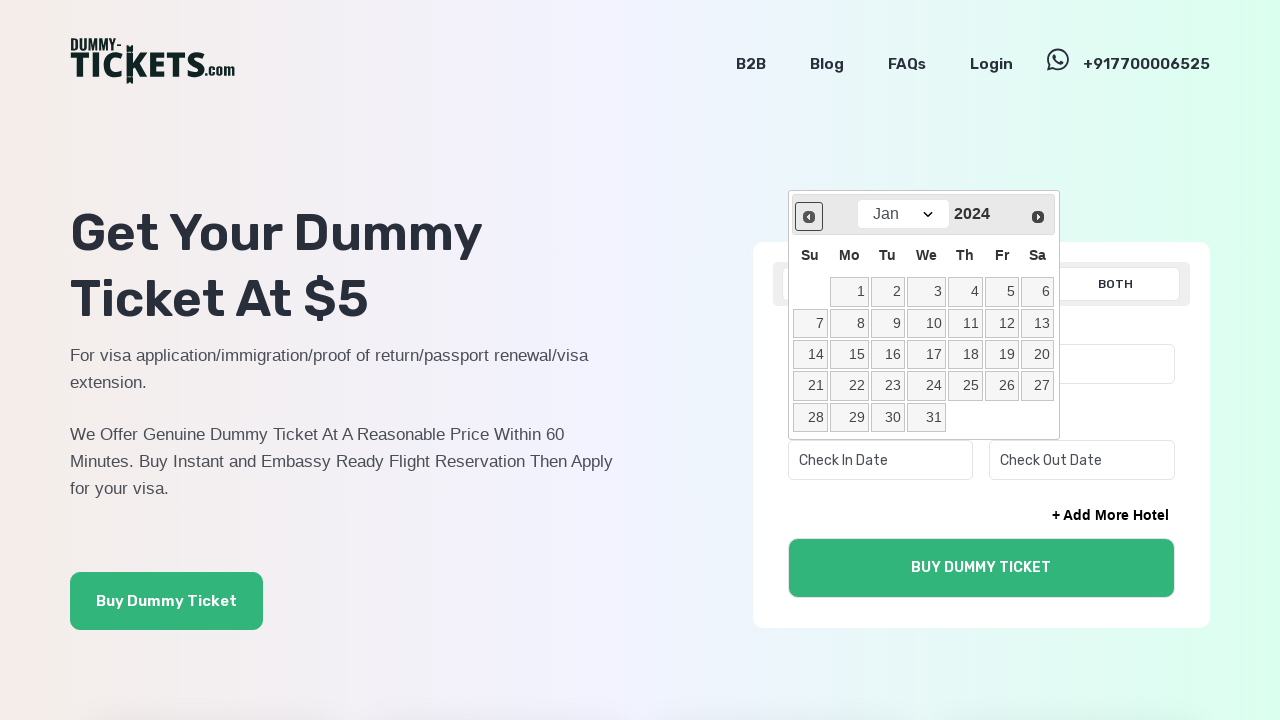

Clicked Prev button to navigate to earlier year in check-in date picker at (808, 216) on xpath=//span[text()='Prev']
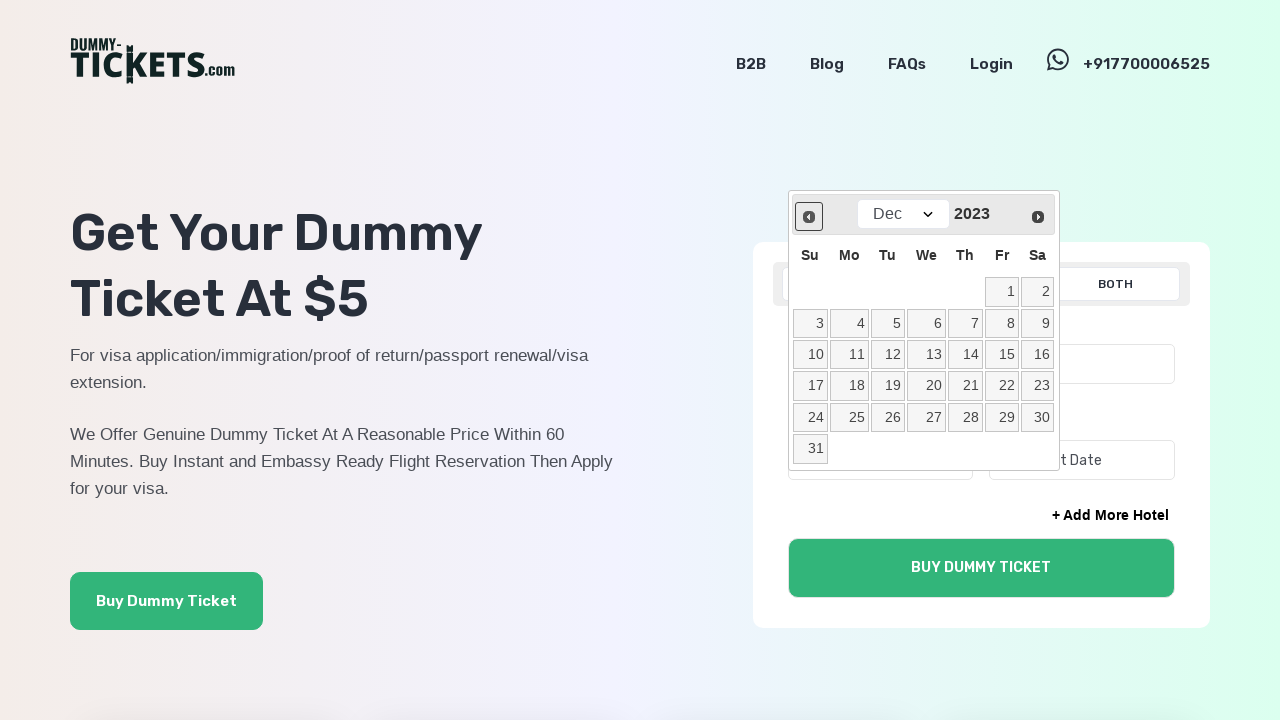

Clicked Prev button to navigate to earlier year in check-in date picker at (808, 216) on xpath=//span[text()='Prev']
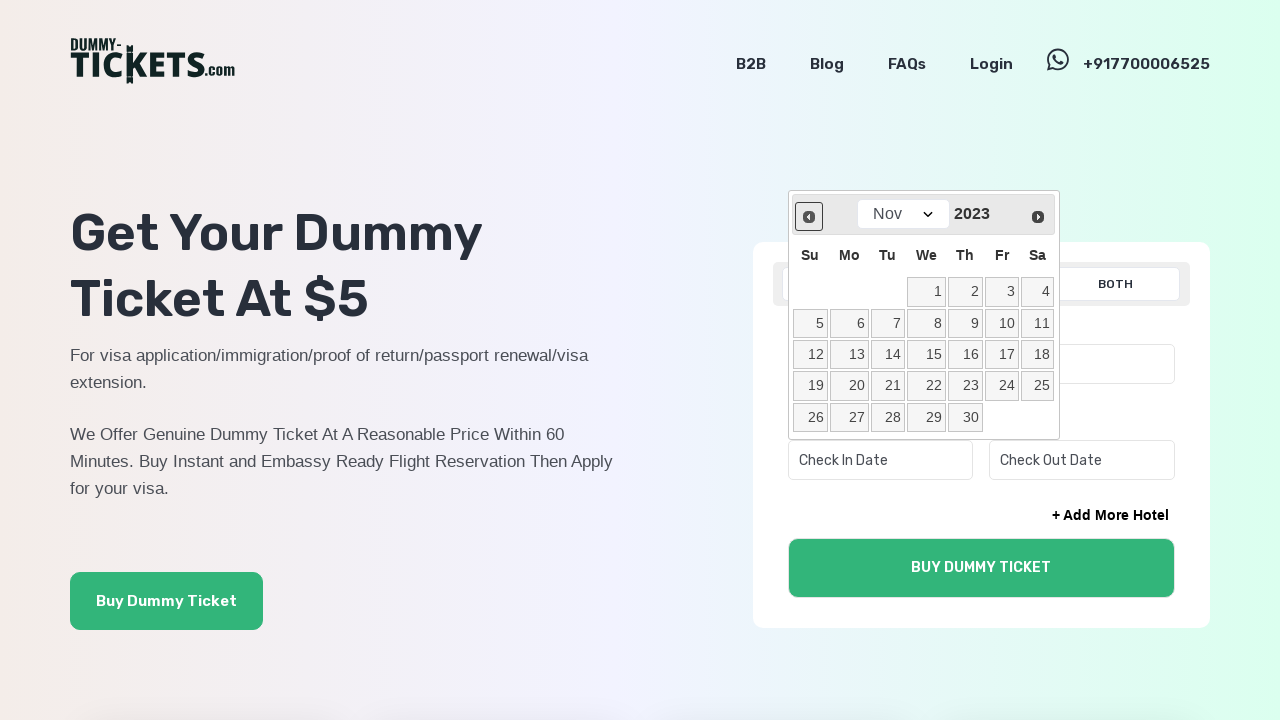

Clicked Prev button to navigate to earlier year in check-in date picker at (808, 216) on xpath=//span[text()='Prev']
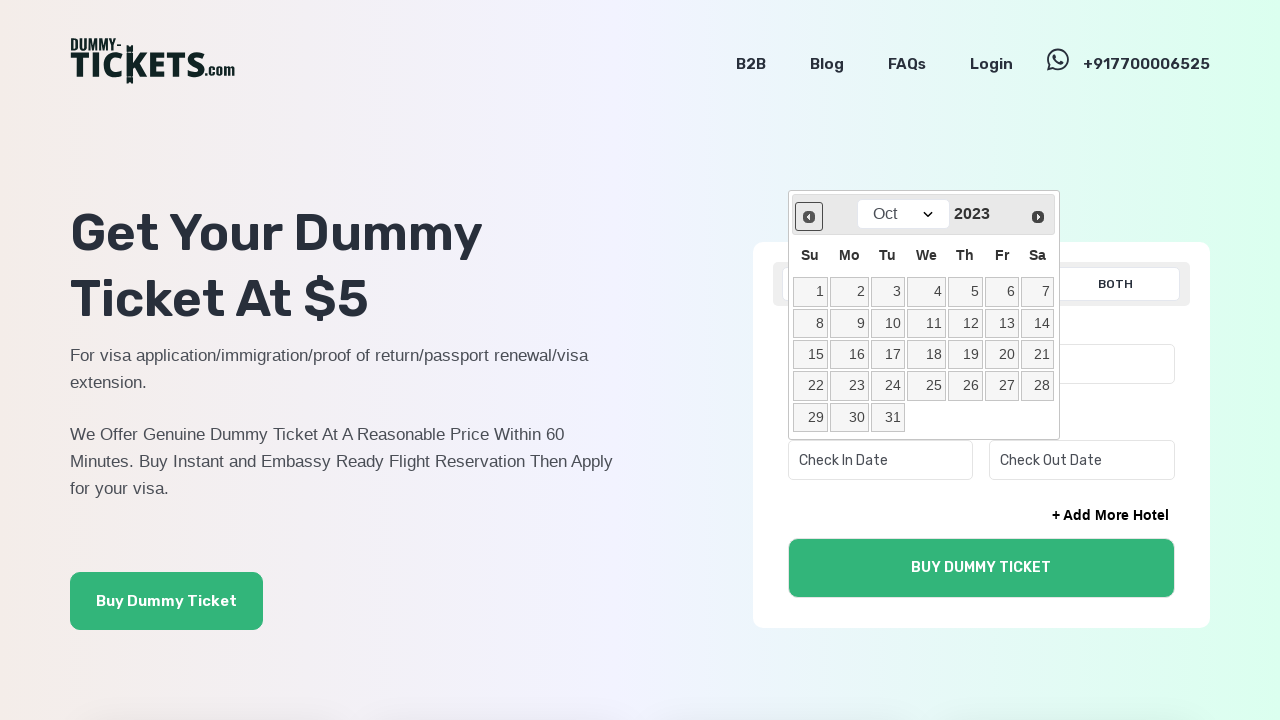

Clicked Prev button to navigate to earlier year in check-in date picker at (808, 216) on xpath=//span[text()='Prev']
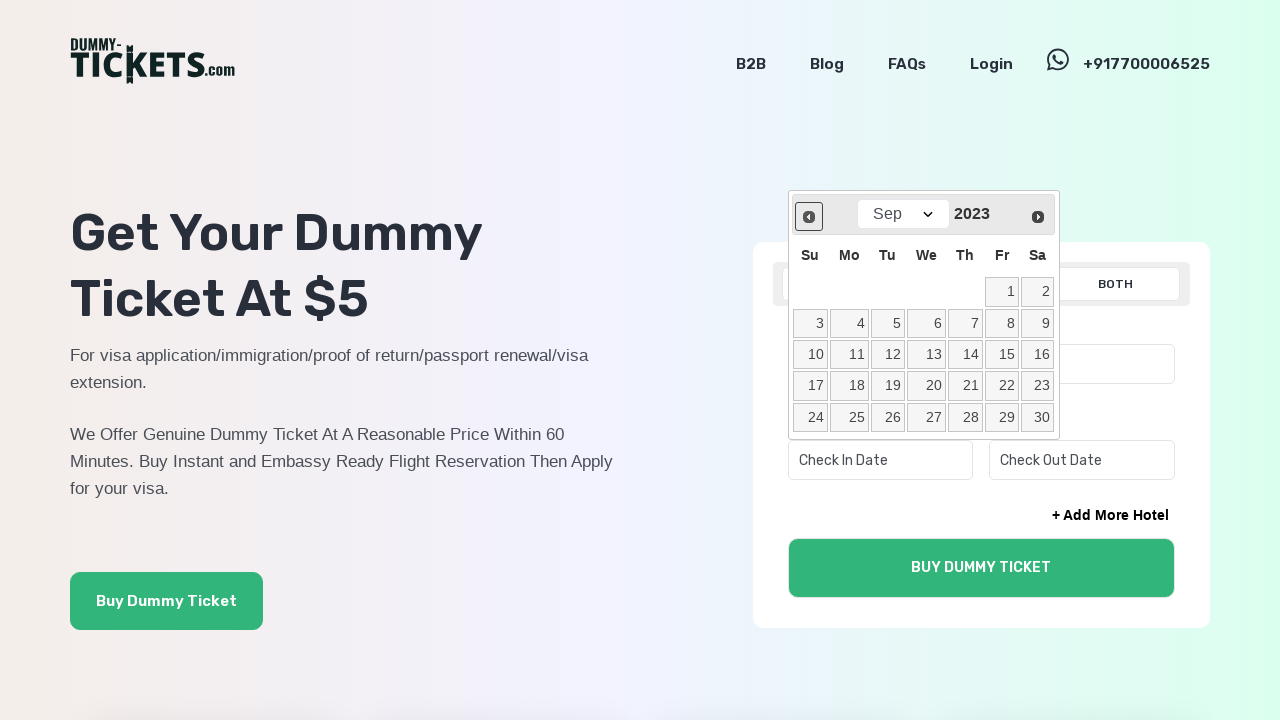

Clicked Prev button to navigate to earlier year in check-in date picker at (808, 216) on xpath=//span[text()='Prev']
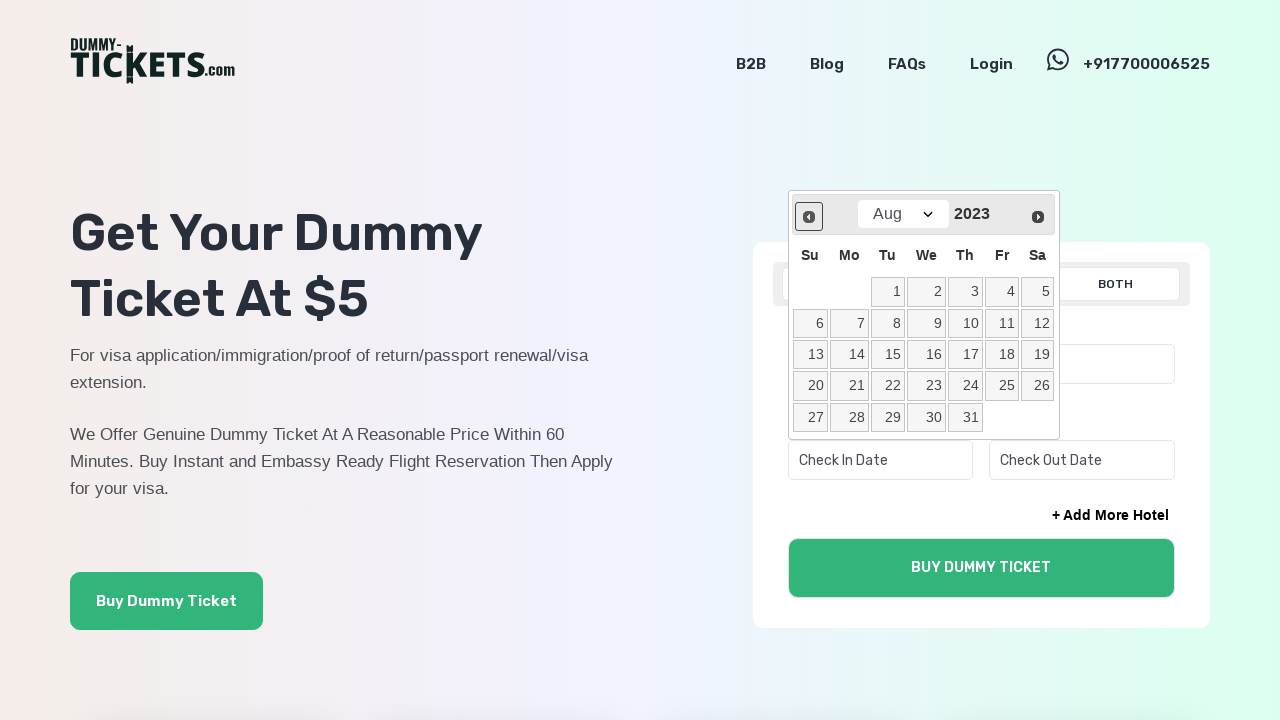

Clicked Prev button to navigate to earlier year in check-in date picker at (808, 216) on xpath=//span[text()='Prev']
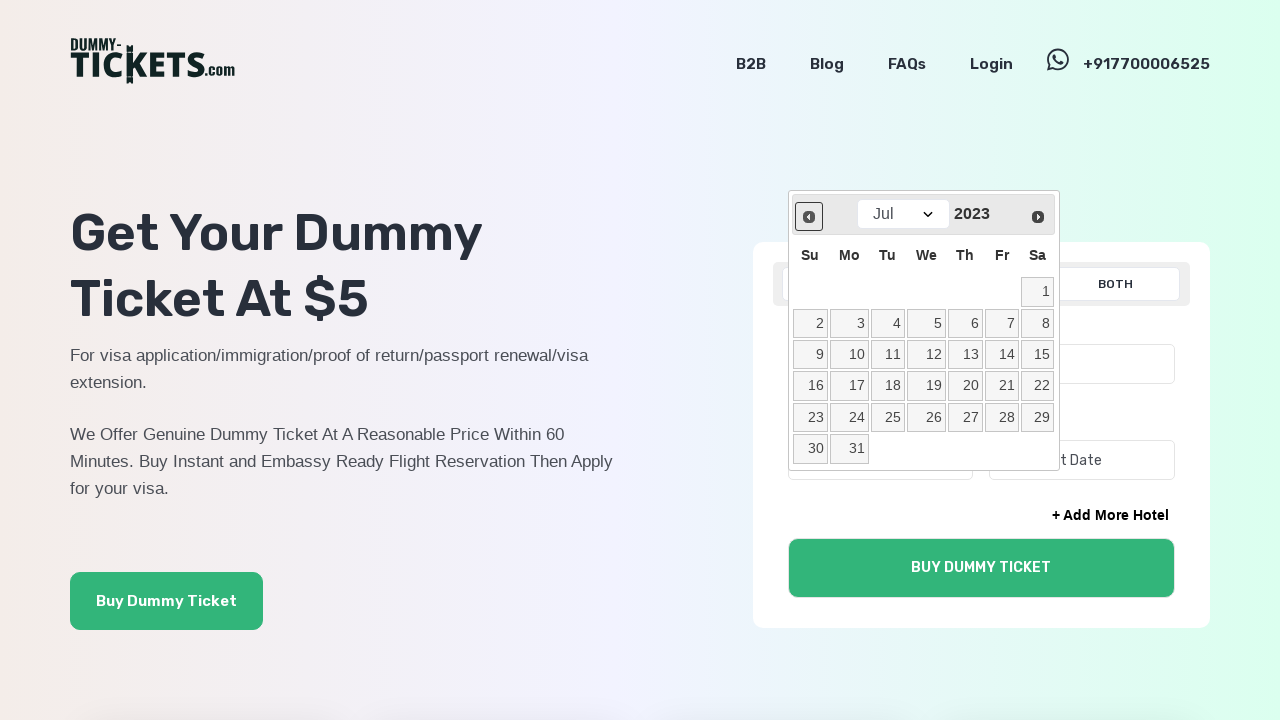

Clicked Prev button to navigate to earlier year in check-in date picker at (808, 216) on xpath=//span[text()='Prev']
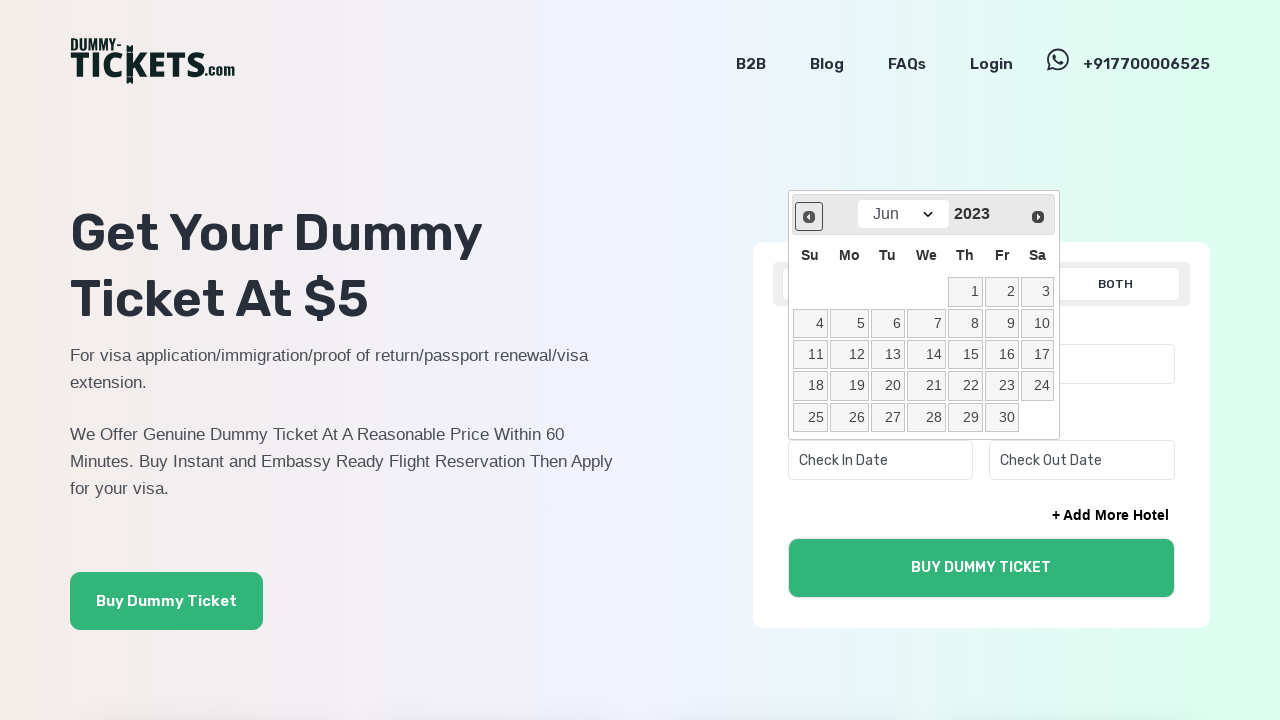

Clicked Prev button to navigate to earlier year in check-in date picker at (808, 216) on xpath=//span[text()='Prev']
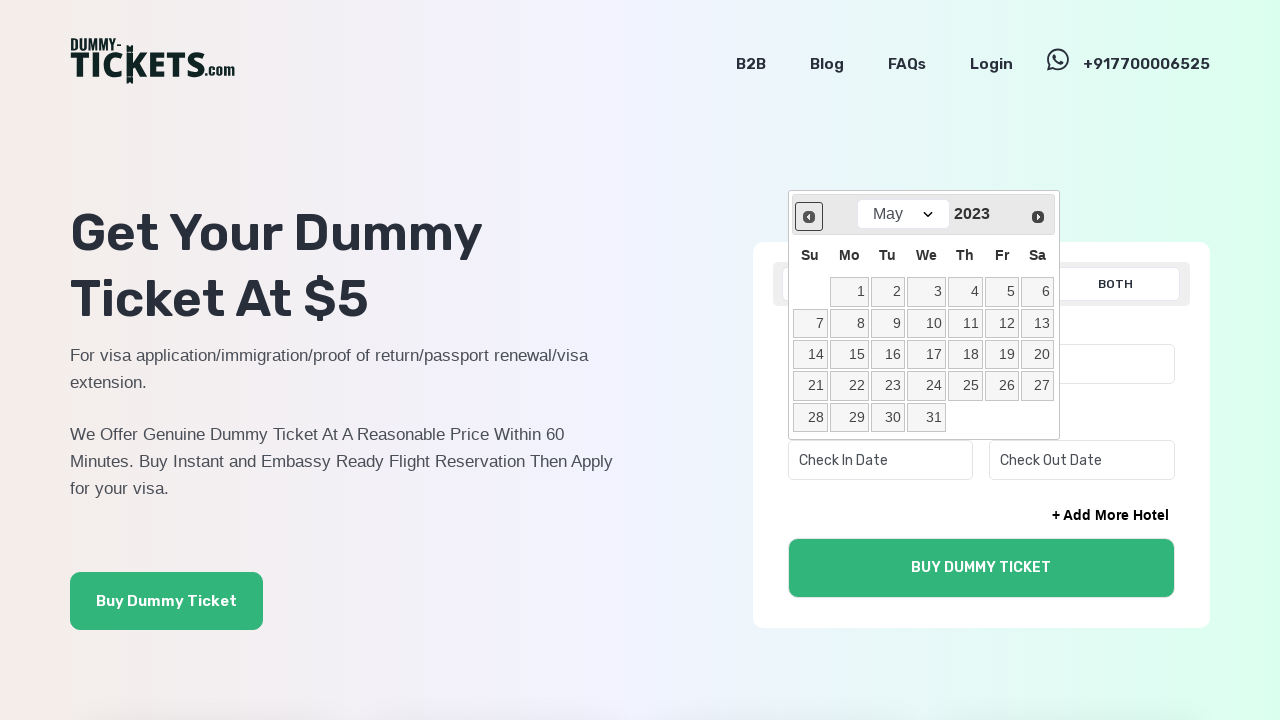

Clicked Prev button to navigate to earlier year in check-in date picker at (808, 216) on xpath=//span[text()='Prev']
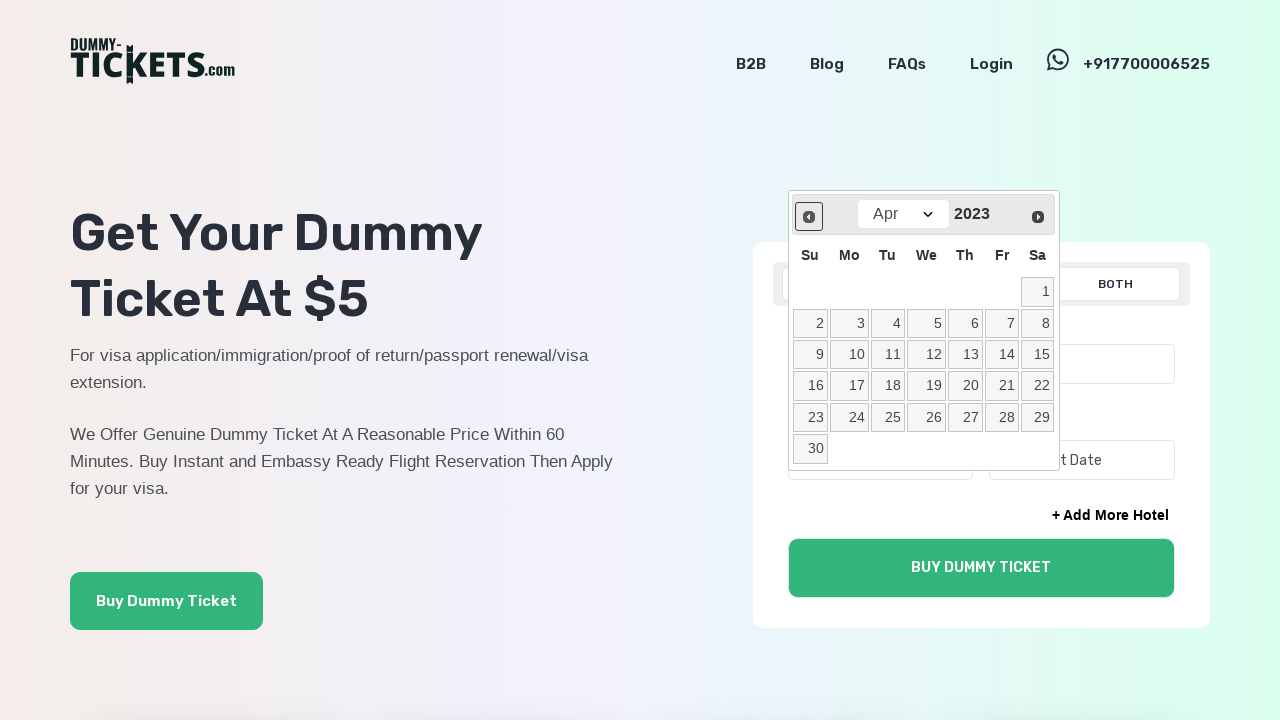

Clicked Prev button to navigate to earlier year in check-in date picker at (808, 216) on xpath=//span[text()='Prev']
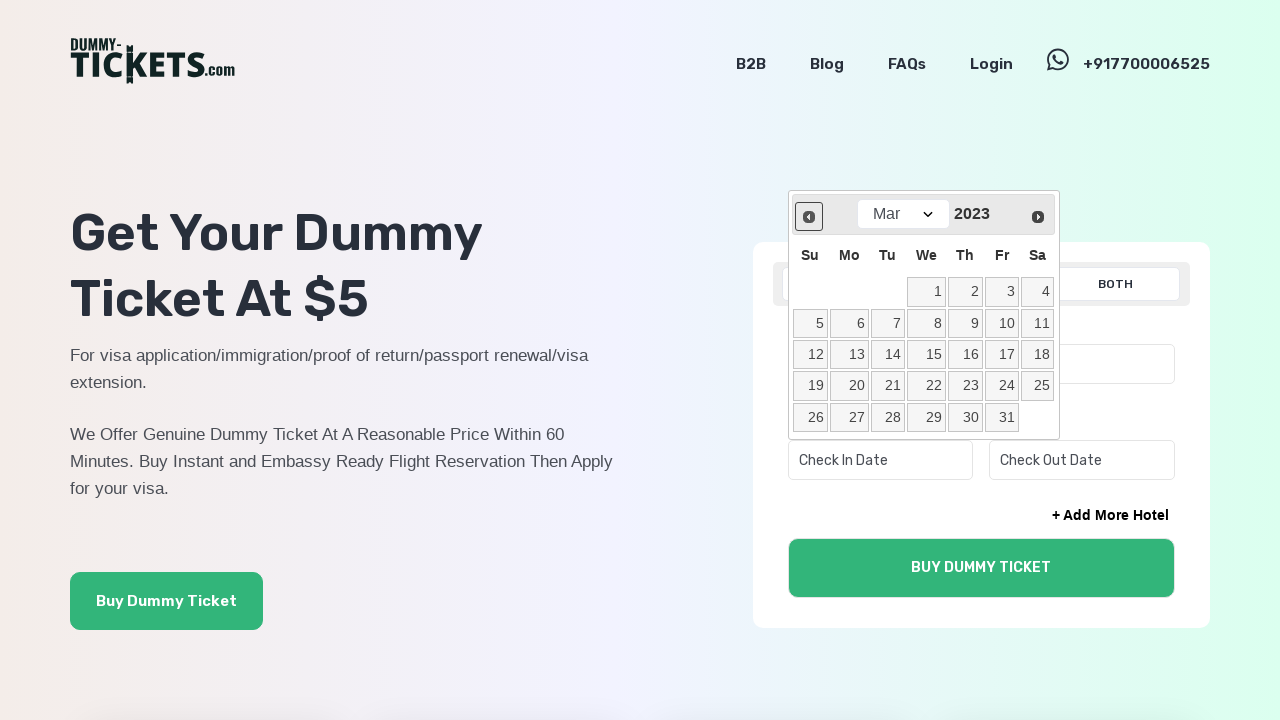

Clicked Prev button to navigate to earlier year in check-in date picker at (808, 216) on xpath=//span[text()='Prev']
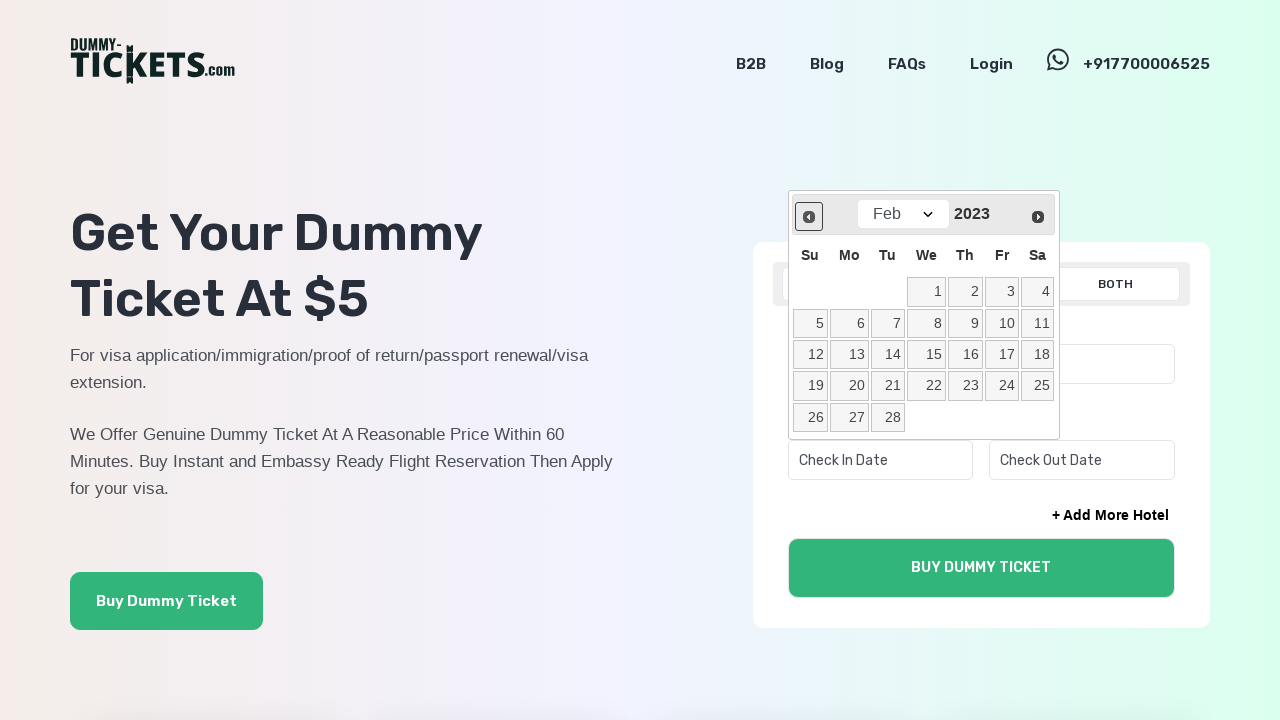

Clicked Prev button to navigate to earlier year in check-in date picker at (808, 216) on xpath=//span[text()='Prev']
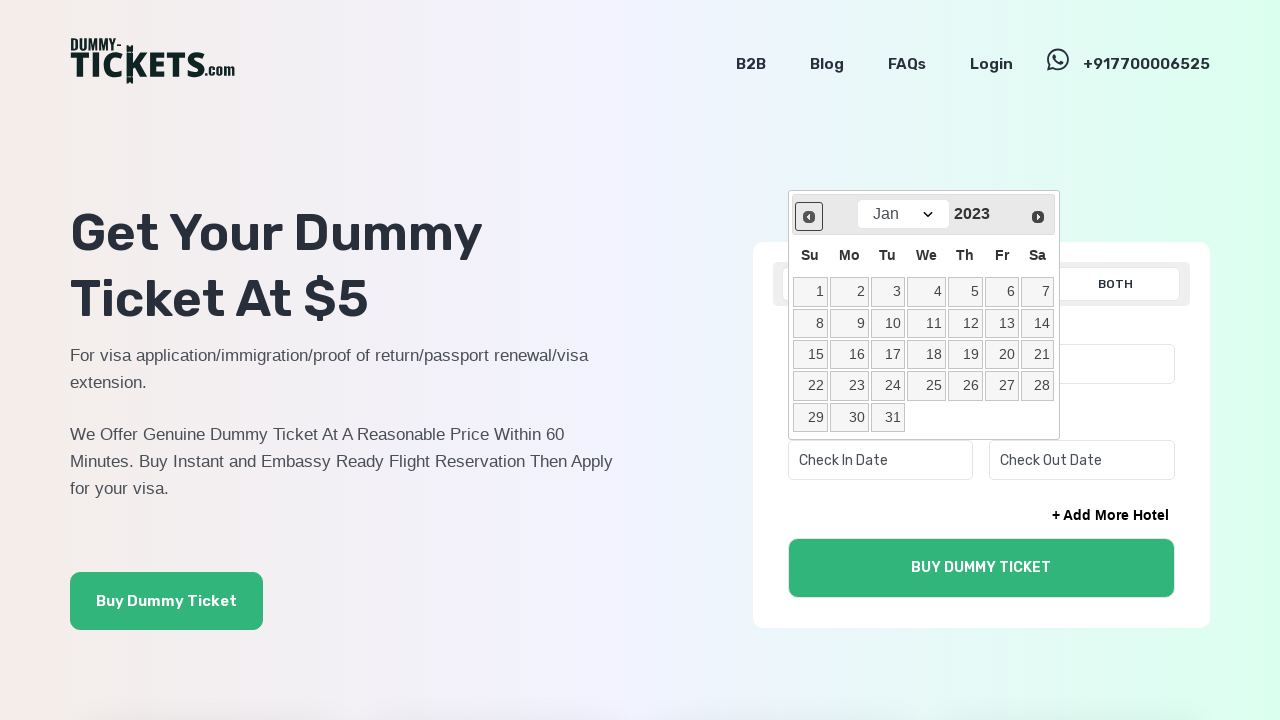

Clicked Prev button to navigate to earlier year in check-in date picker at (808, 216) on xpath=//span[text()='Prev']
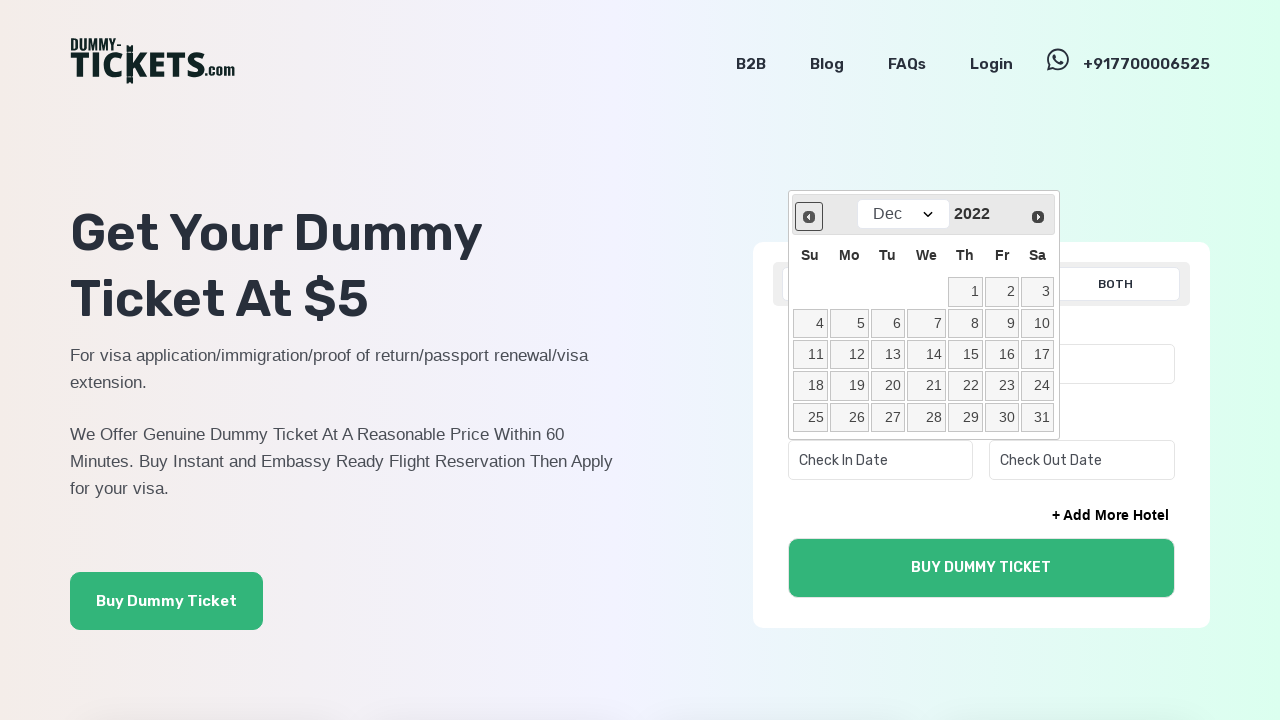

Selected December month for check-in date on .ui-datepicker-month
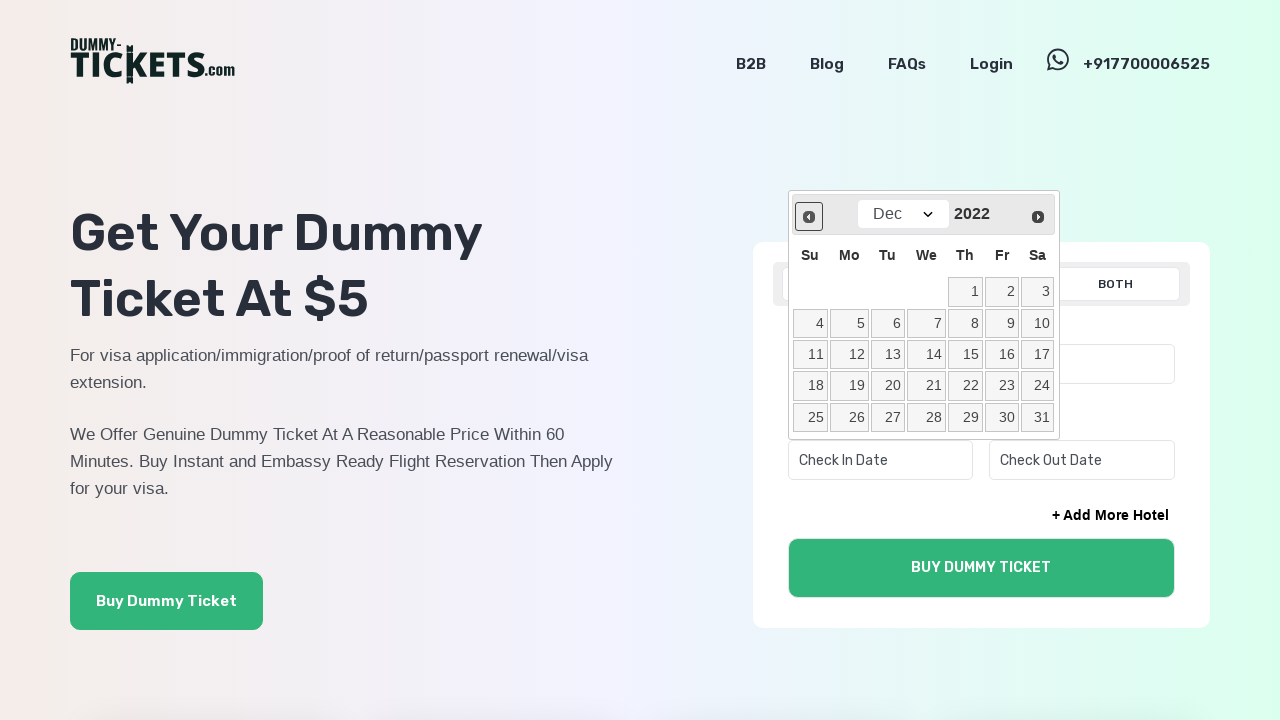

Selected day 15 (December 15, 2022) as check-in date at (965, 355) on xpath=//tbody//td/a[text()='15']
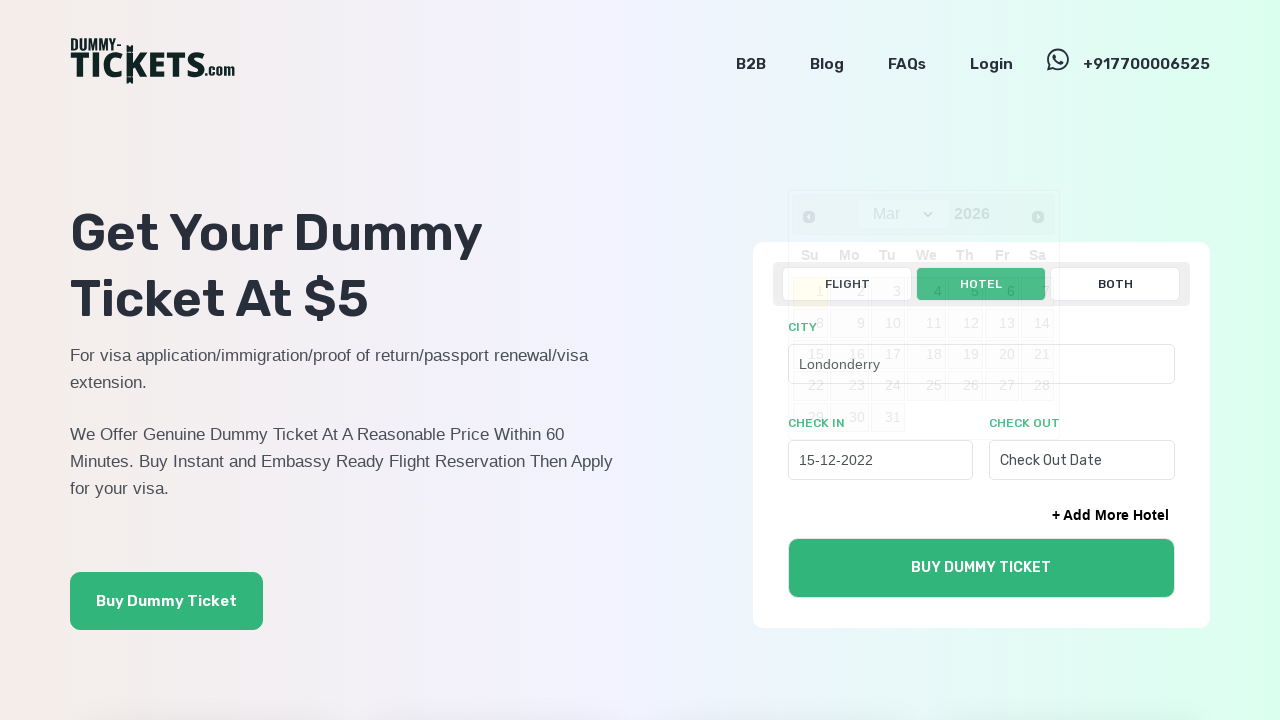

Clicked on check-out date field to open date picker at (1082, 460) on input[name='checkout[]']
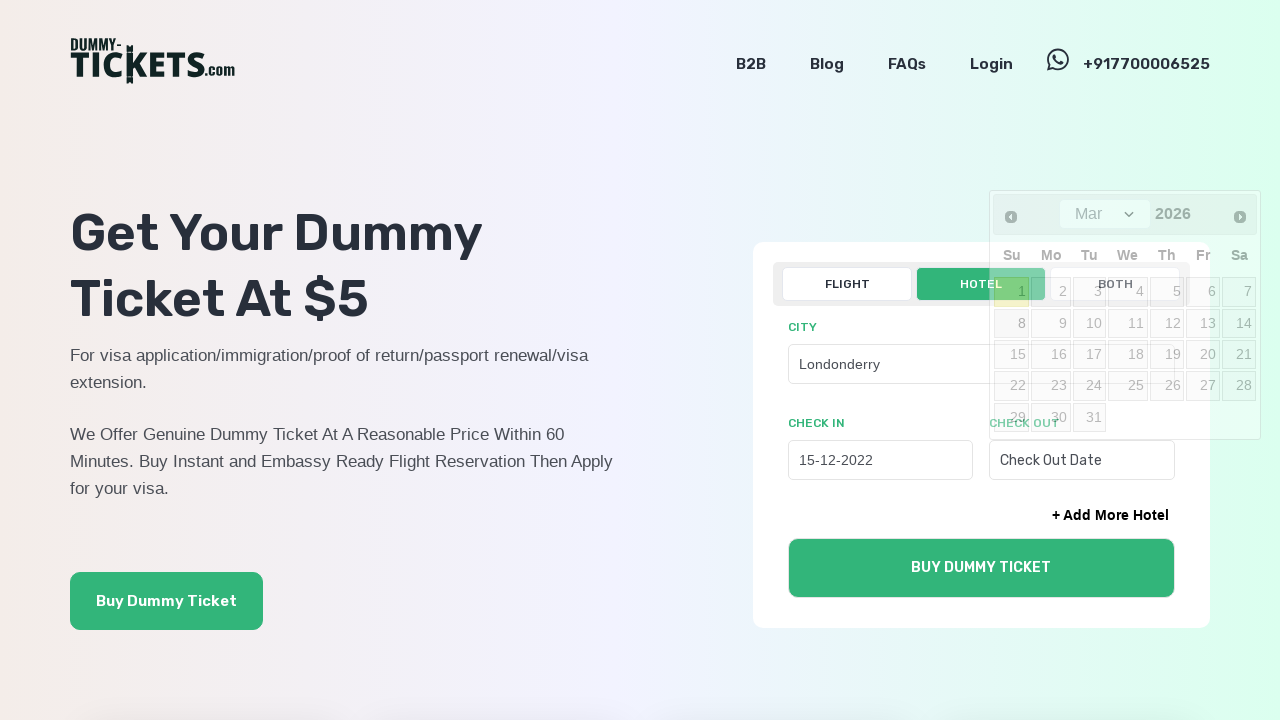

Clicked Prev button to navigate to earlier year in check-out date picker at (1011, 217) on xpath=//span[text()='Prev']
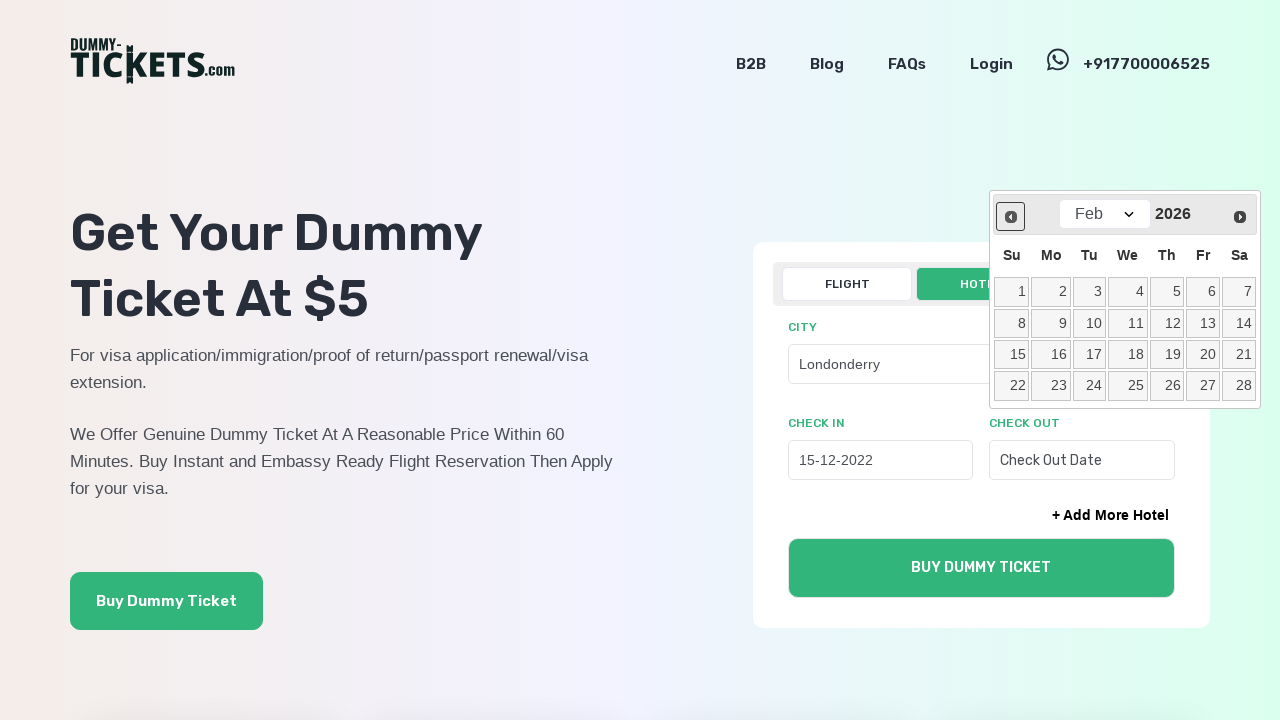

Clicked Prev button to navigate to earlier year in check-out date picker at (1010, 216) on xpath=//span[text()='Prev']
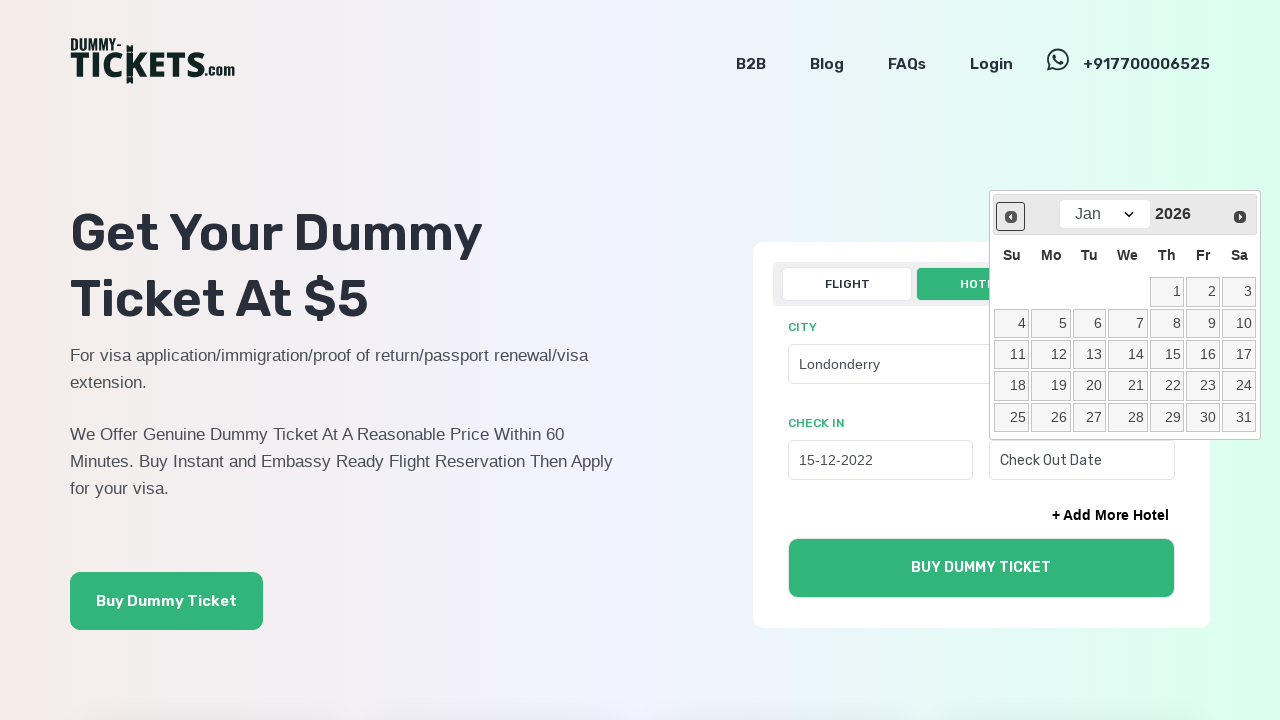

Clicked Prev button to navigate to earlier year in check-out date picker at (1010, 216) on xpath=//span[text()='Prev']
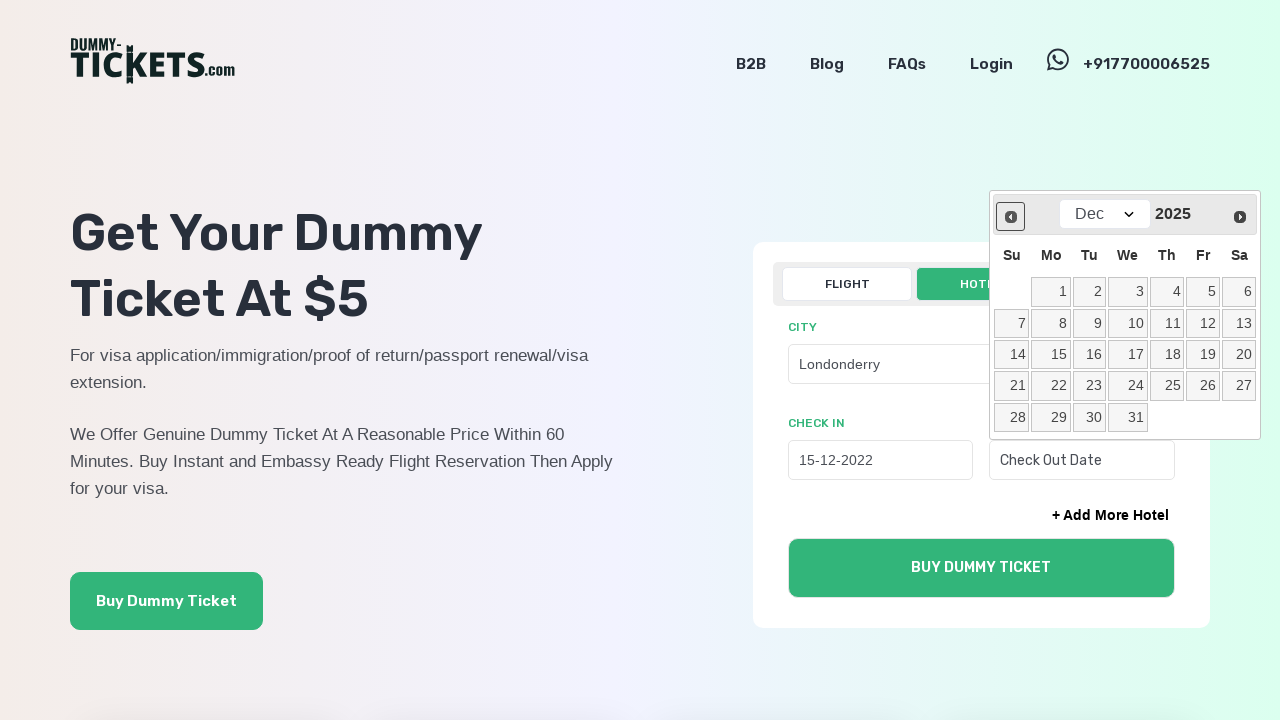

Clicked Prev button to navigate to earlier year in check-out date picker at (1010, 216) on xpath=//span[text()='Prev']
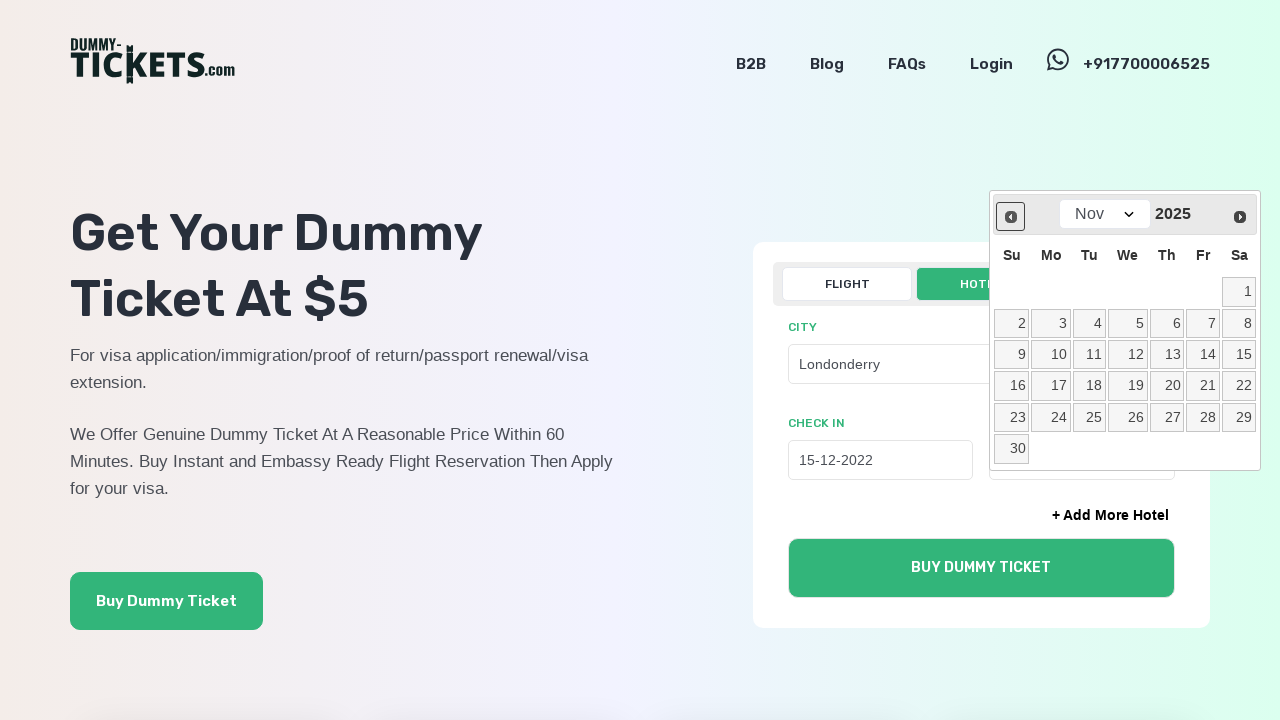

Clicked Prev button to navigate to earlier year in check-out date picker at (1010, 216) on xpath=//span[text()='Prev']
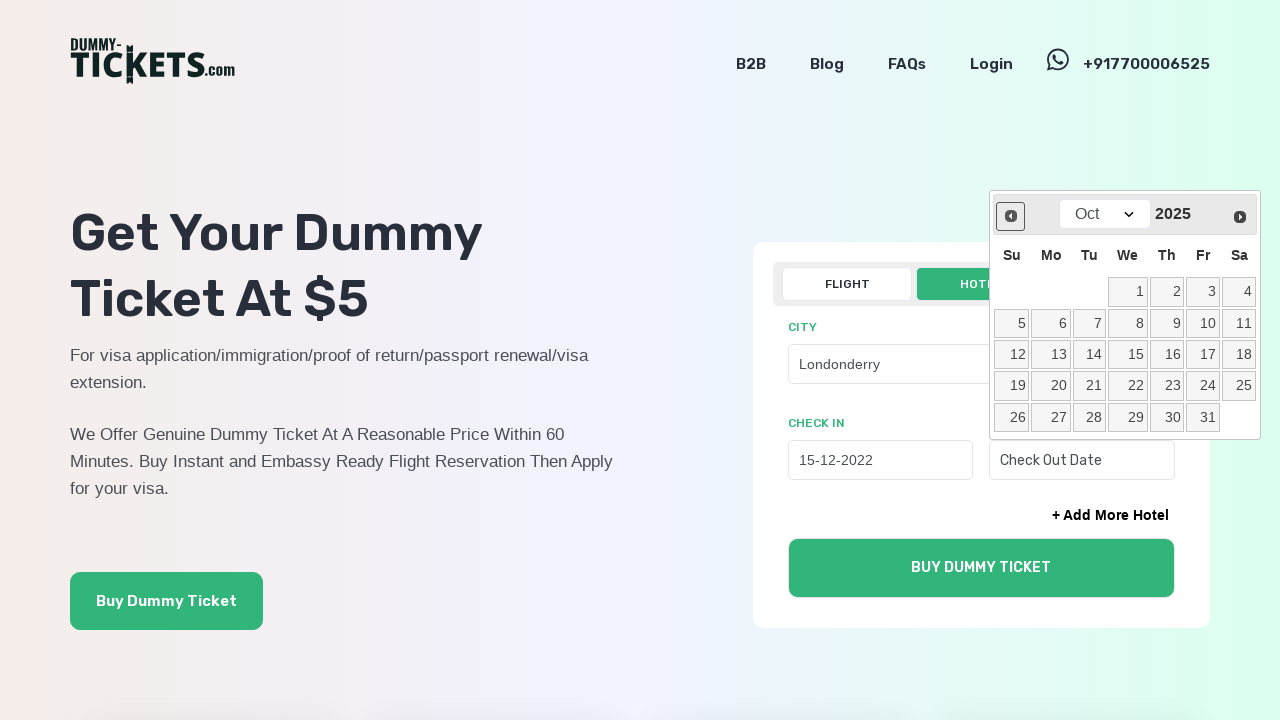

Clicked Prev button to navigate to earlier year in check-out date picker at (1010, 216) on xpath=//span[text()='Prev']
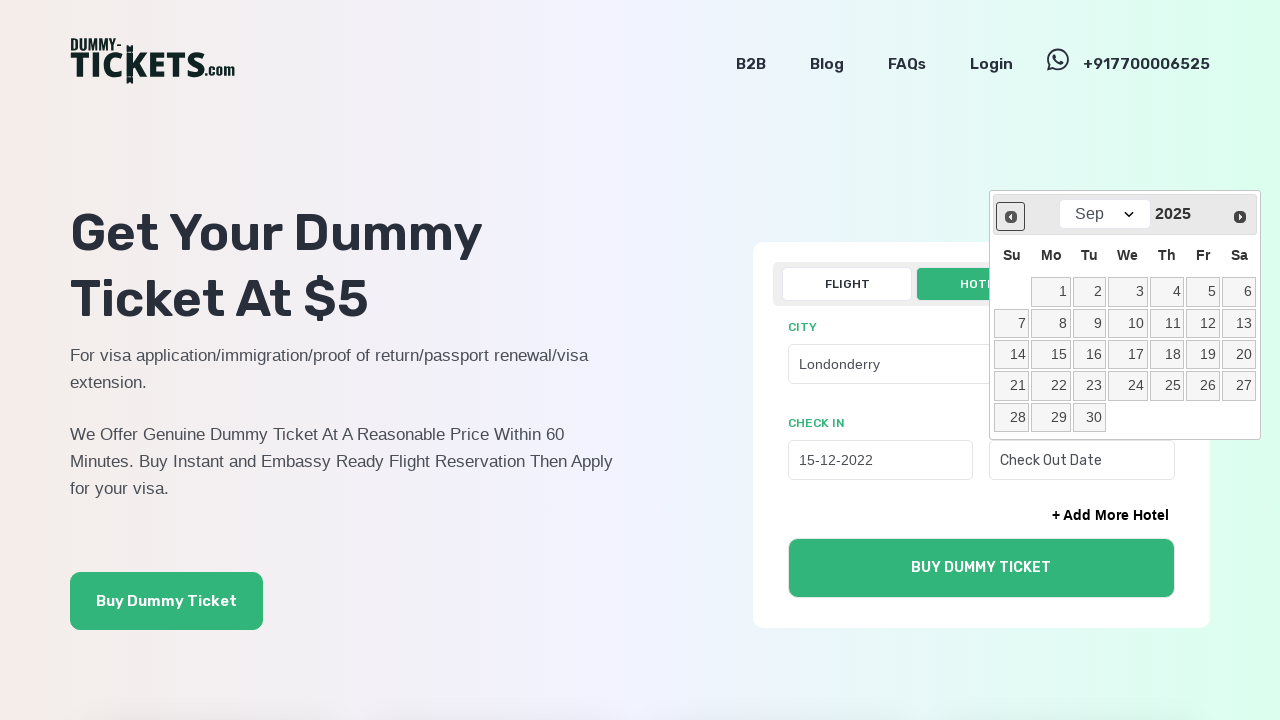

Clicked Prev button to navigate to earlier year in check-out date picker at (1010, 216) on xpath=//span[text()='Prev']
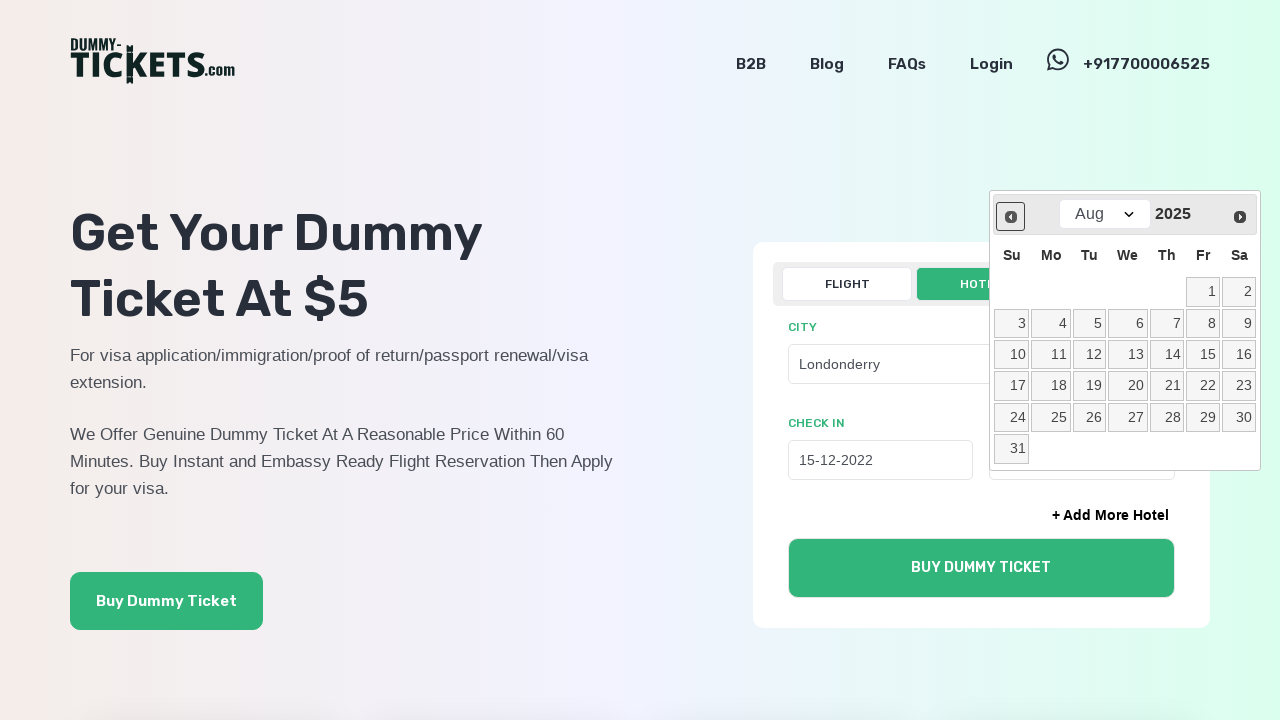

Clicked Prev button to navigate to earlier year in check-out date picker at (1010, 216) on xpath=//span[text()='Prev']
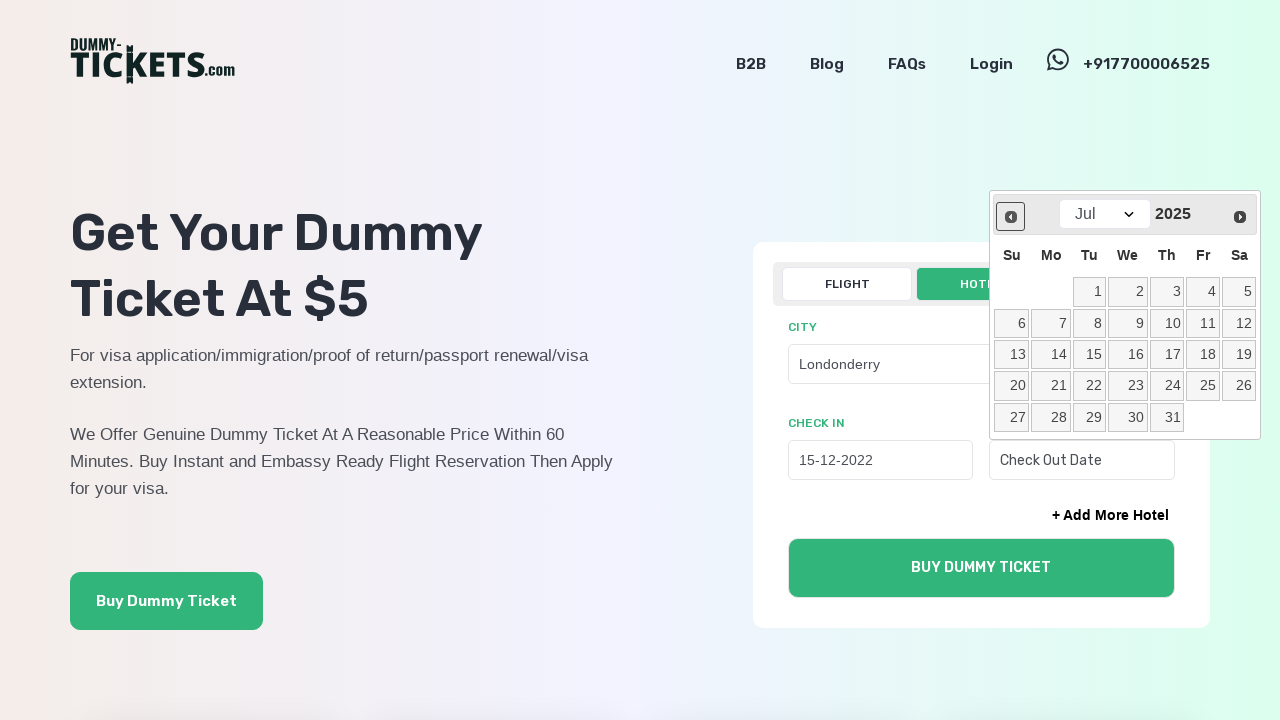

Clicked Prev button to navigate to earlier year in check-out date picker at (1010, 216) on xpath=//span[text()='Prev']
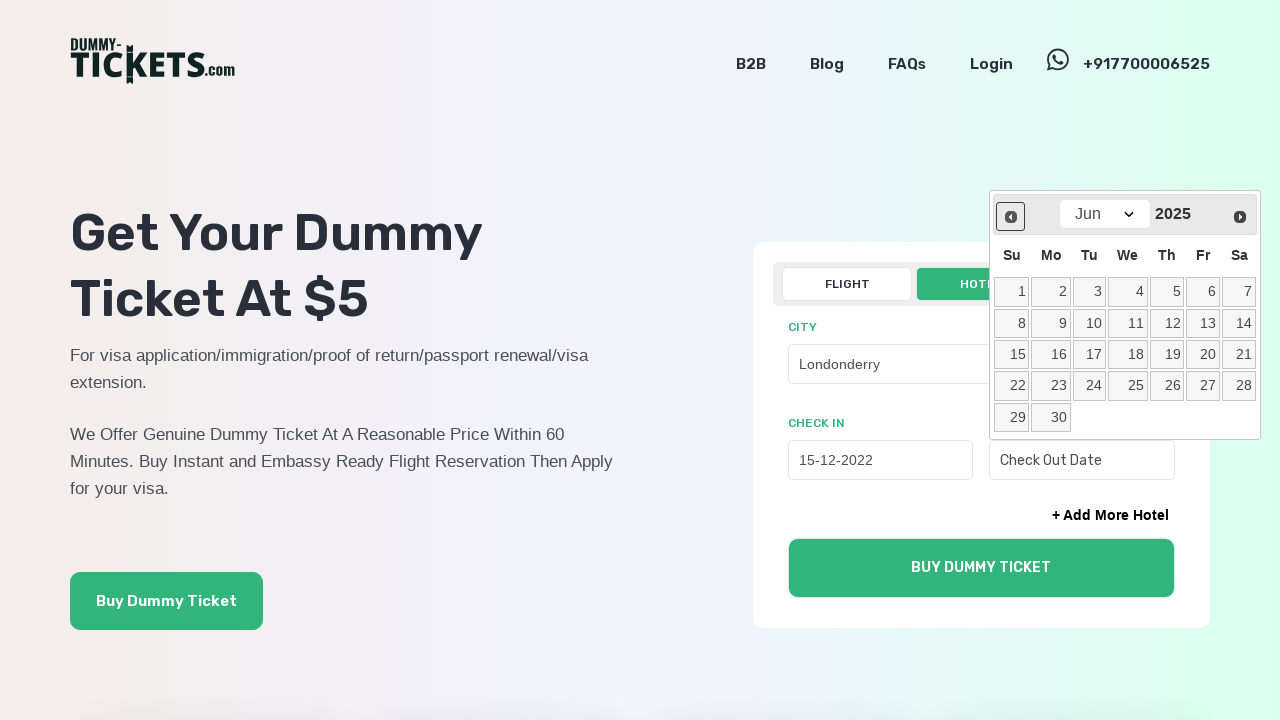

Clicked Prev button to navigate to earlier year in check-out date picker at (1010, 216) on xpath=//span[text()='Prev']
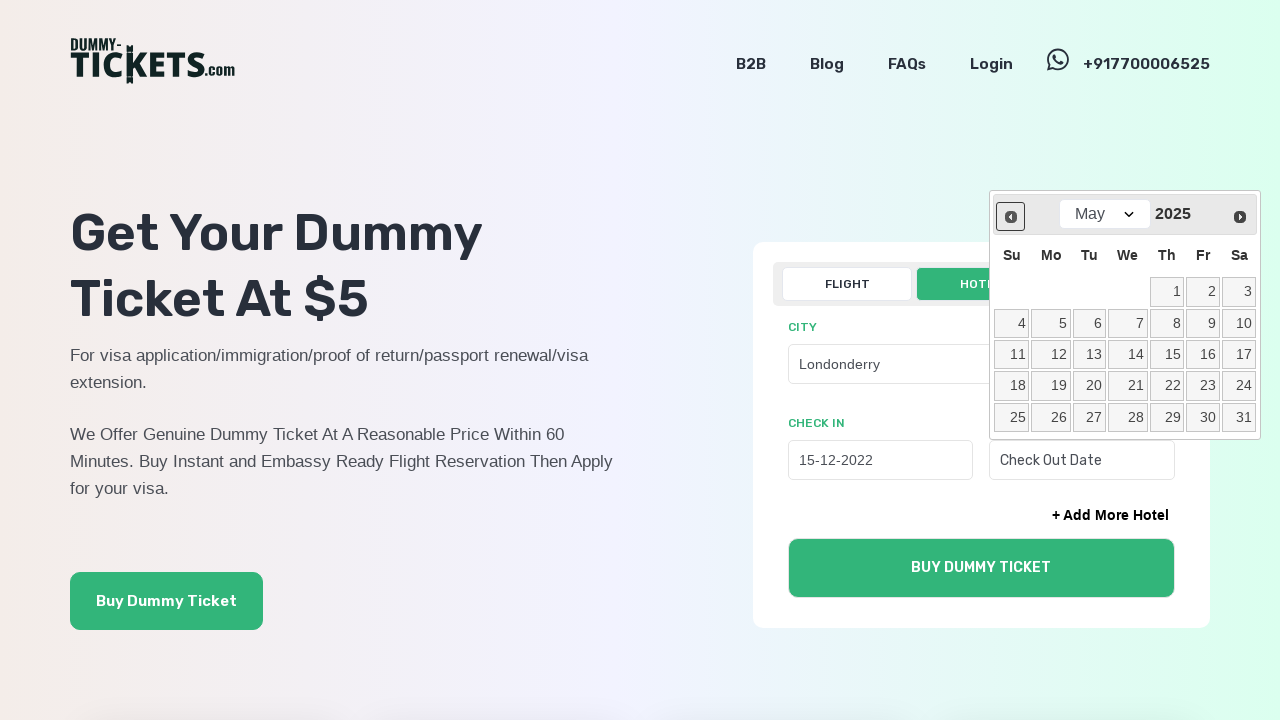

Clicked Prev button to navigate to earlier year in check-out date picker at (1010, 216) on xpath=//span[text()='Prev']
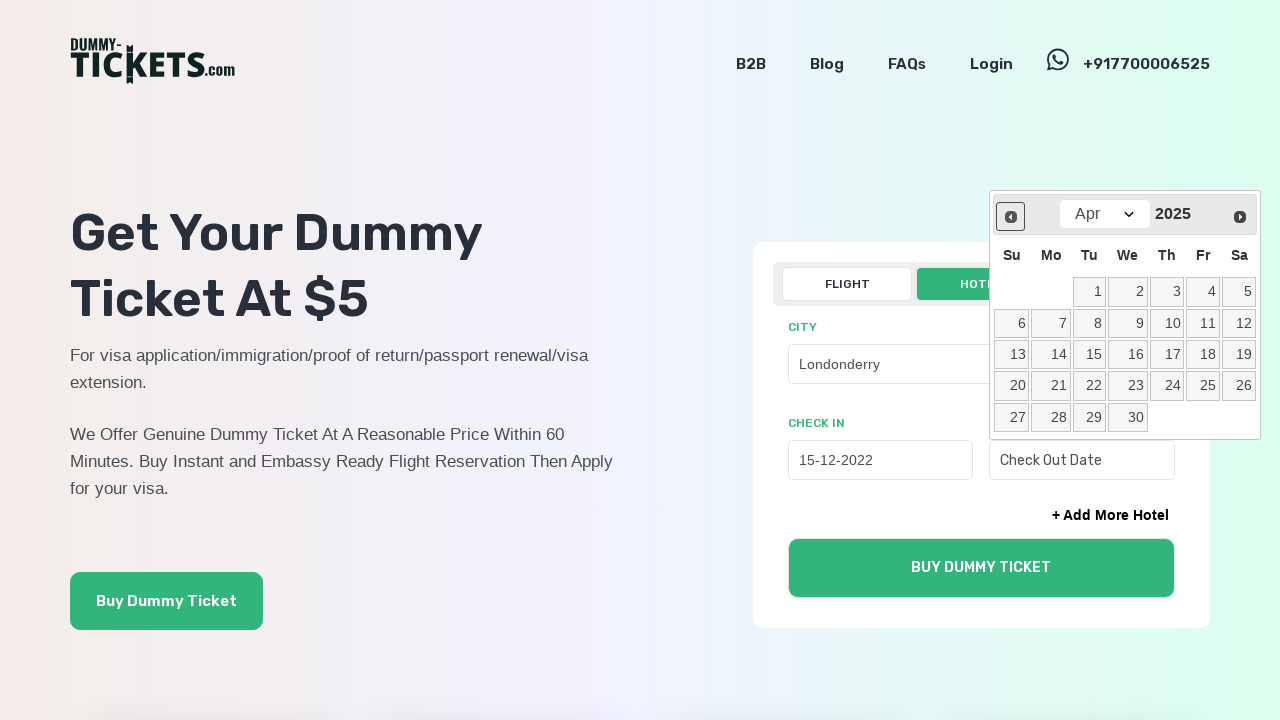

Clicked Prev button to navigate to earlier year in check-out date picker at (1010, 216) on xpath=//span[text()='Prev']
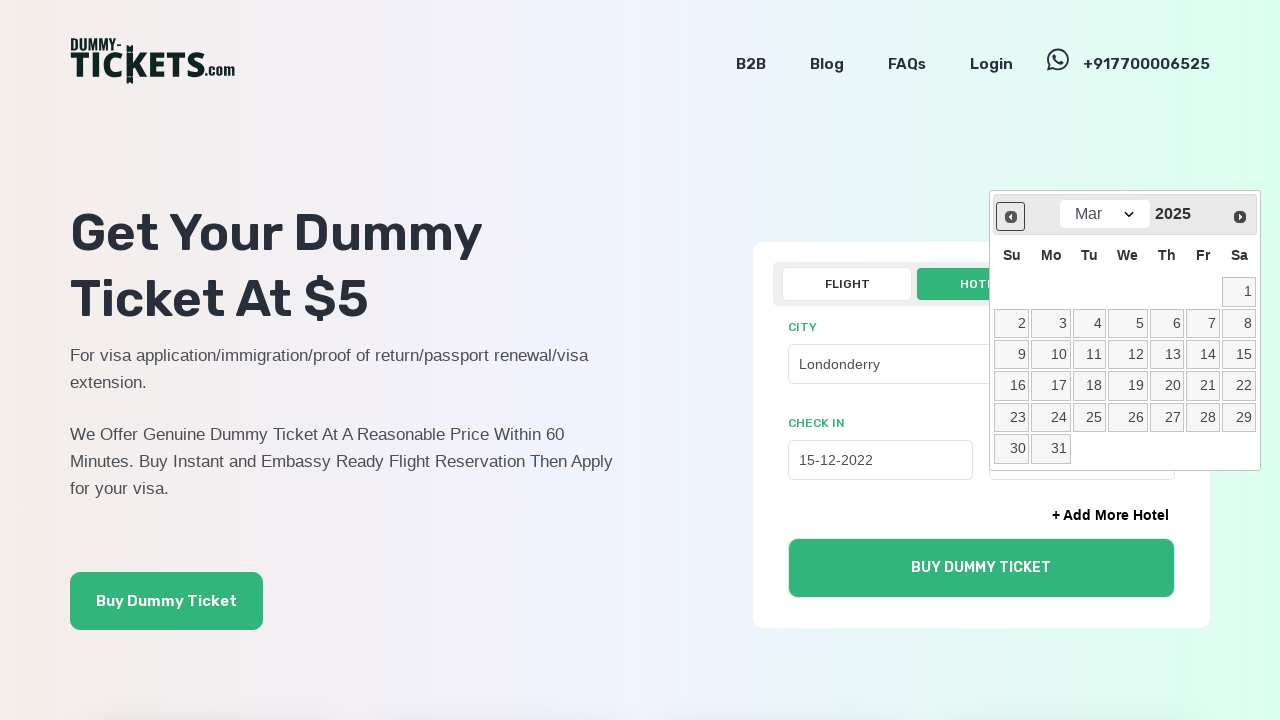

Clicked Prev button to navigate to earlier year in check-out date picker at (1010, 216) on xpath=//span[text()='Prev']
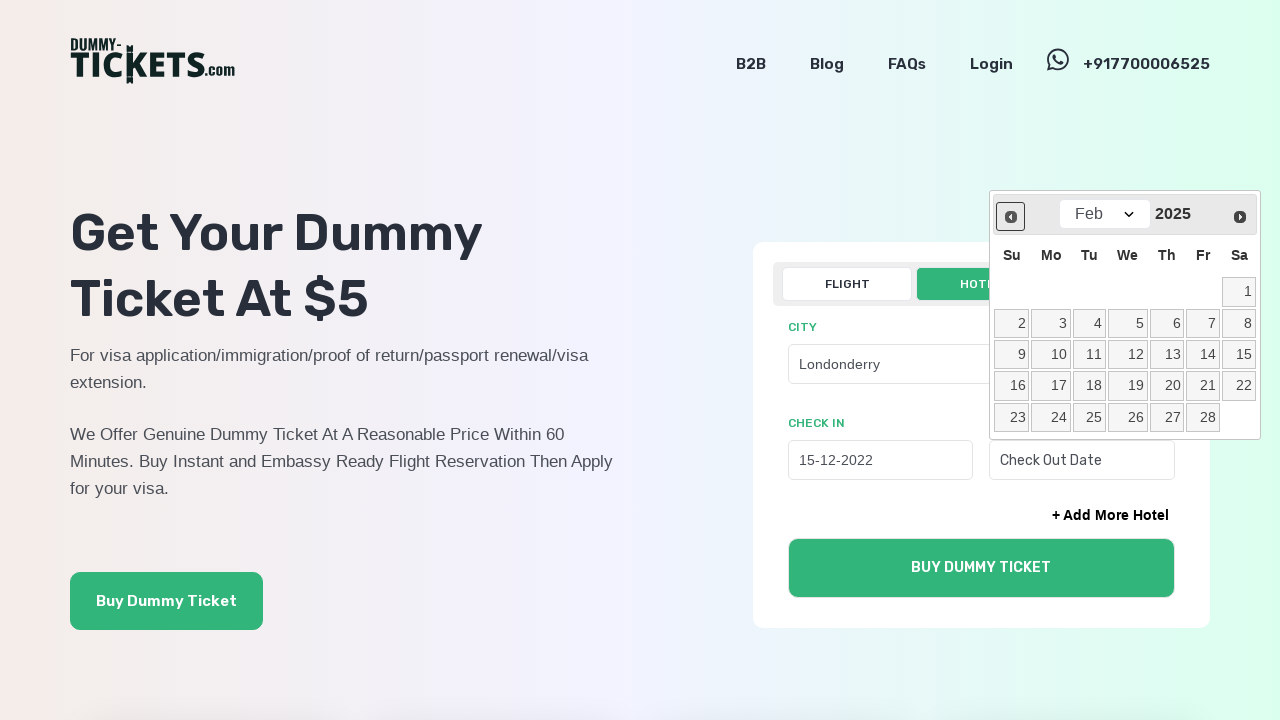

Clicked Prev button to navigate to earlier year in check-out date picker at (1010, 216) on xpath=//span[text()='Prev']
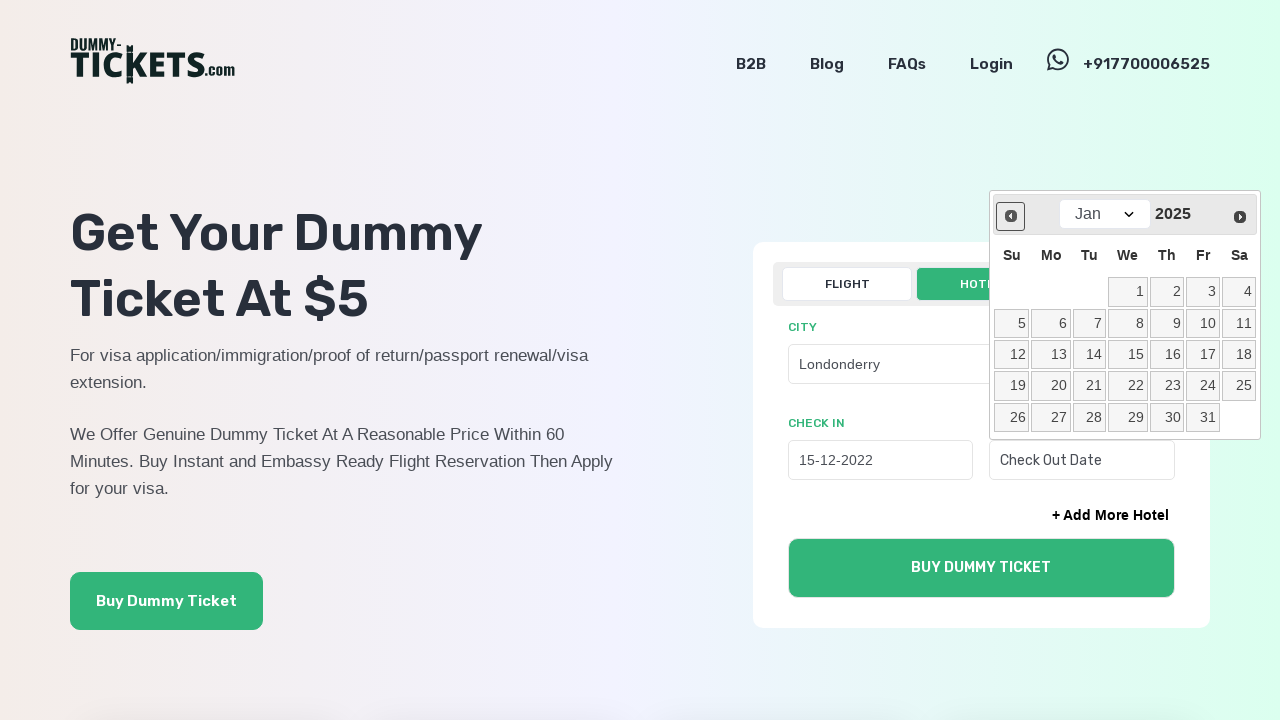

Clicked Prev button to navigate to earlier year in check-out date picker at (1010, 216) on xpath=//span[text()='Prev']
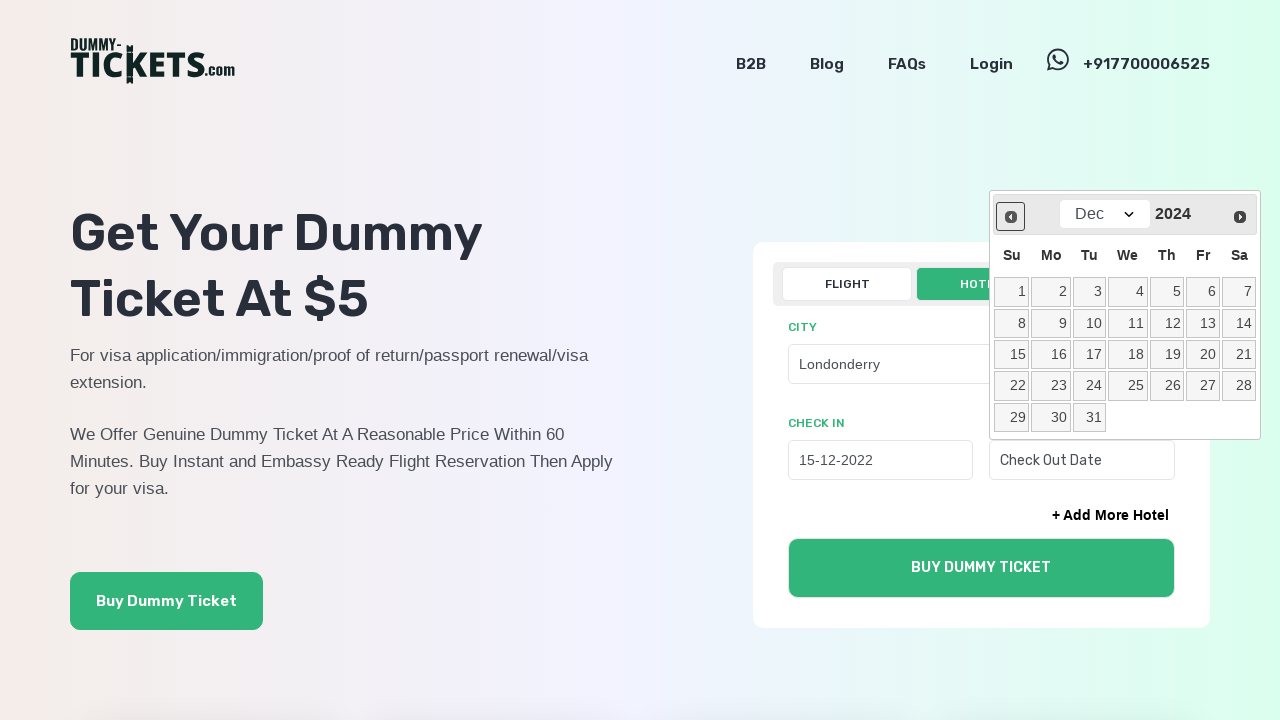

Clicked Prev button to navigate to earlier year in check-out date picker at (1010, 216) on xpath=//span[text()='Prev']
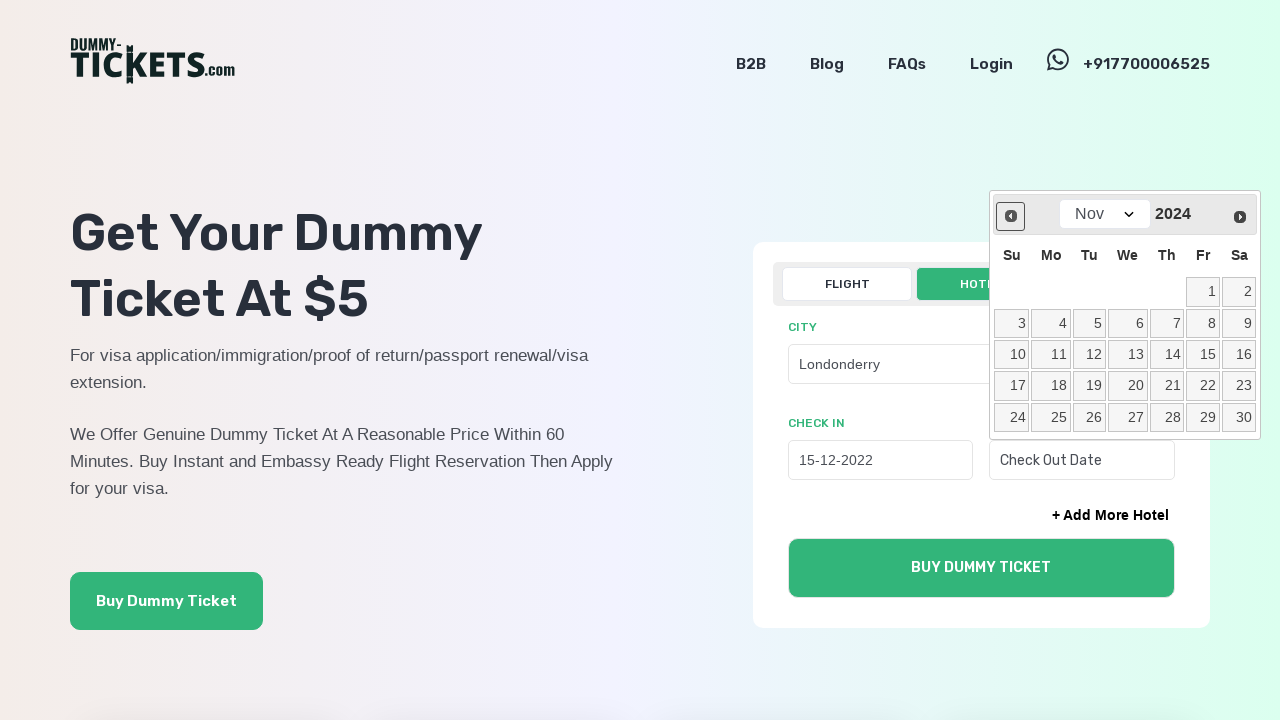

Clicked Prev button to navigate to earlier year in check-out date picker at (1010, 216) on xpath=//span[text()='Prev']
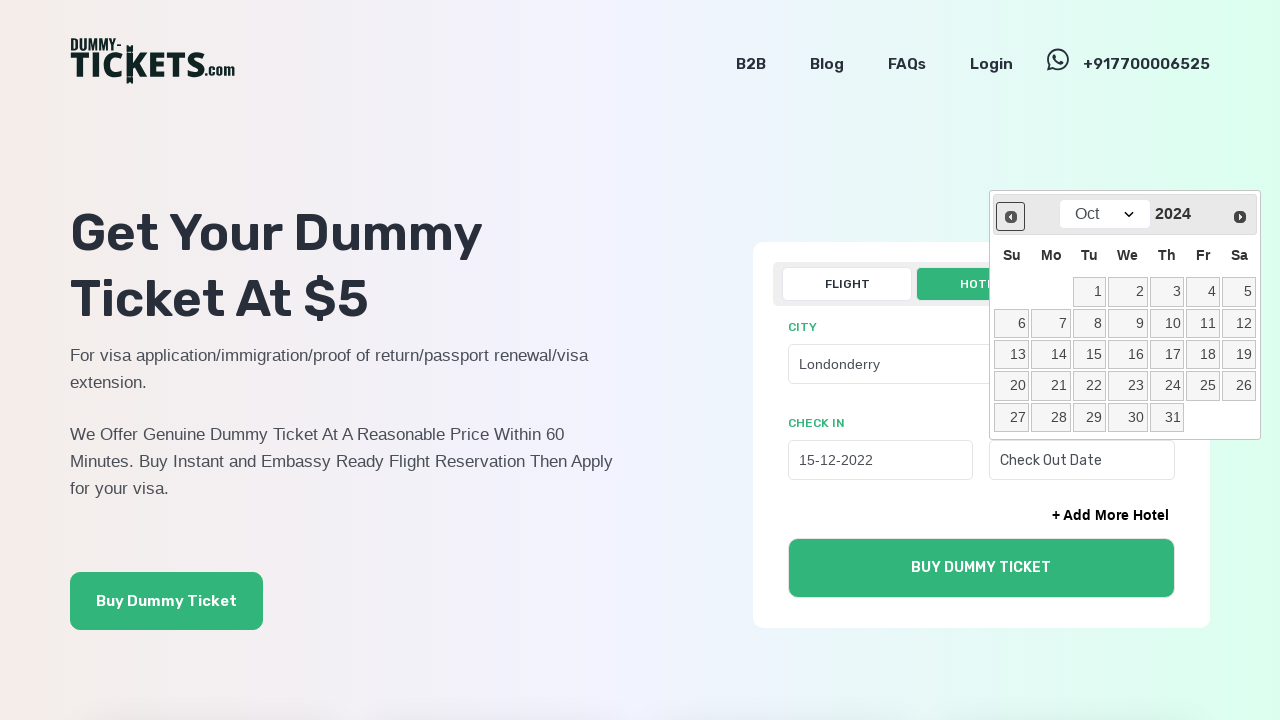

Clicked Prev button to navigate to earlier year in check-out date picker at (1010, 216) on xpath=//span[text()='Prev']
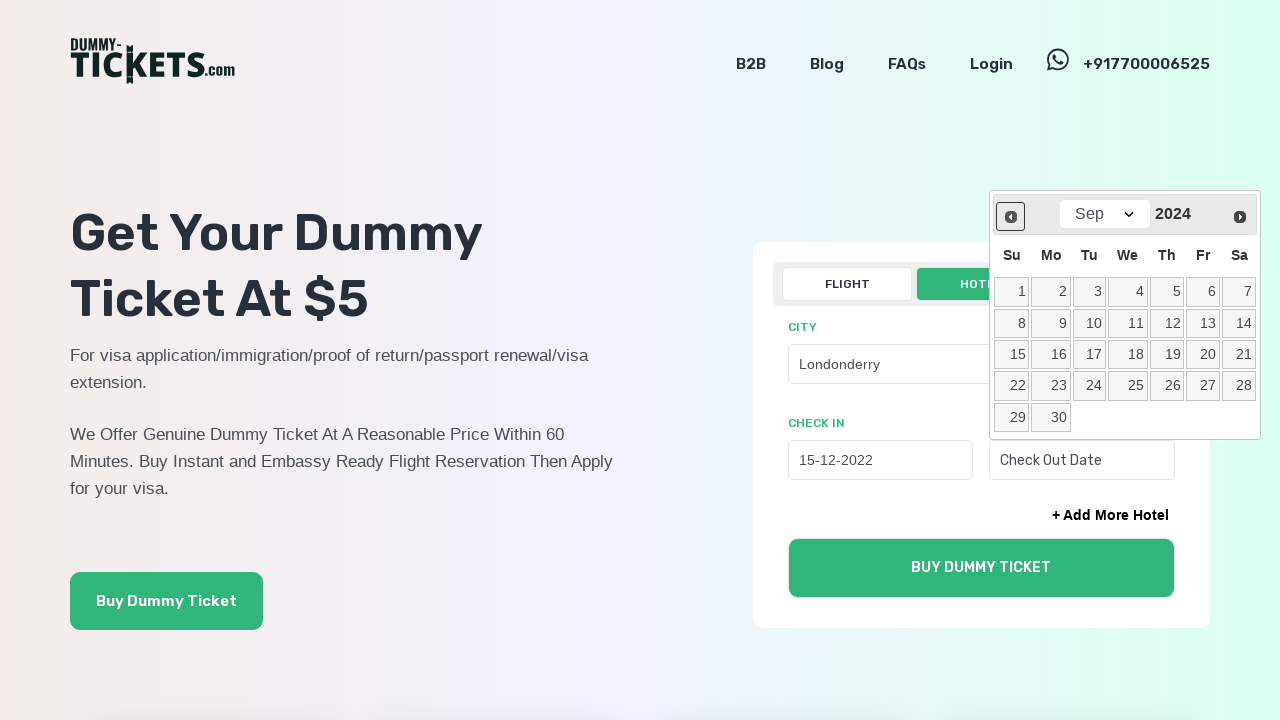

Clicked Prev button to navigate to earlier year in check-out date picker at (1010, 216) on xpath=//span[text()='Prev']
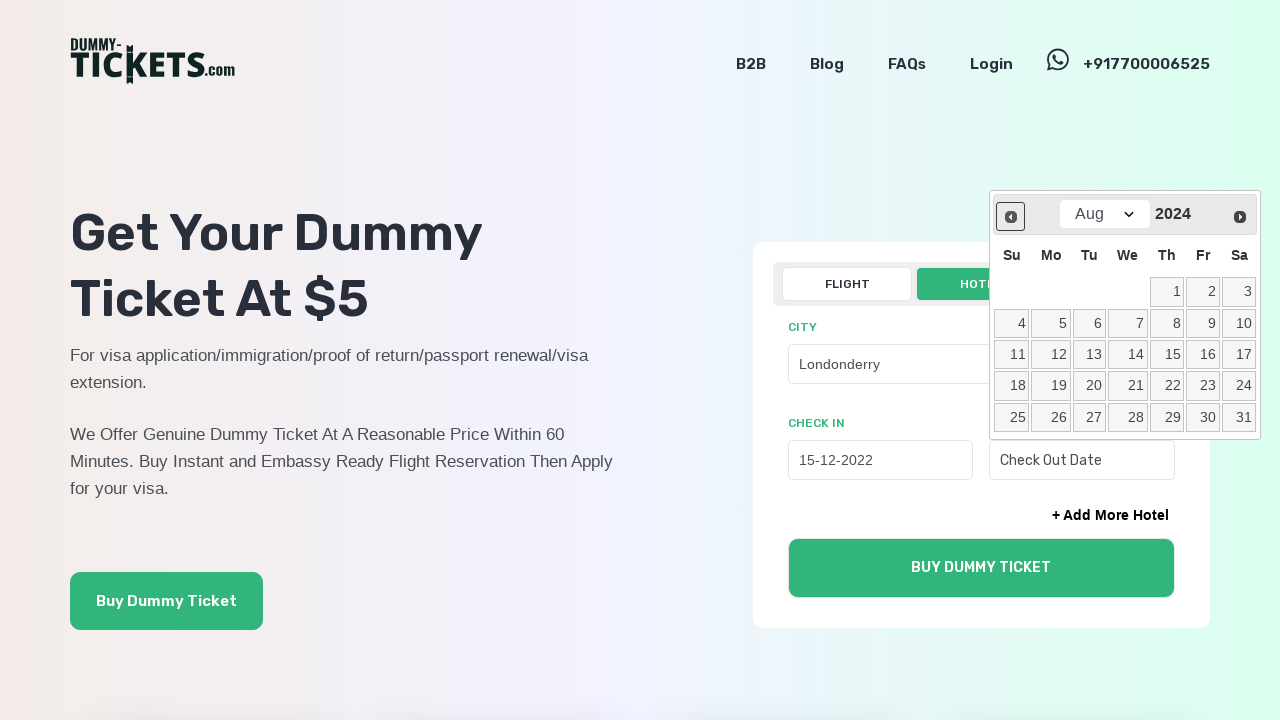

Clicked Prev button to navigate to earlier year in check-out date picker at (1010, 216) on xpath=//span[text()='Prev']
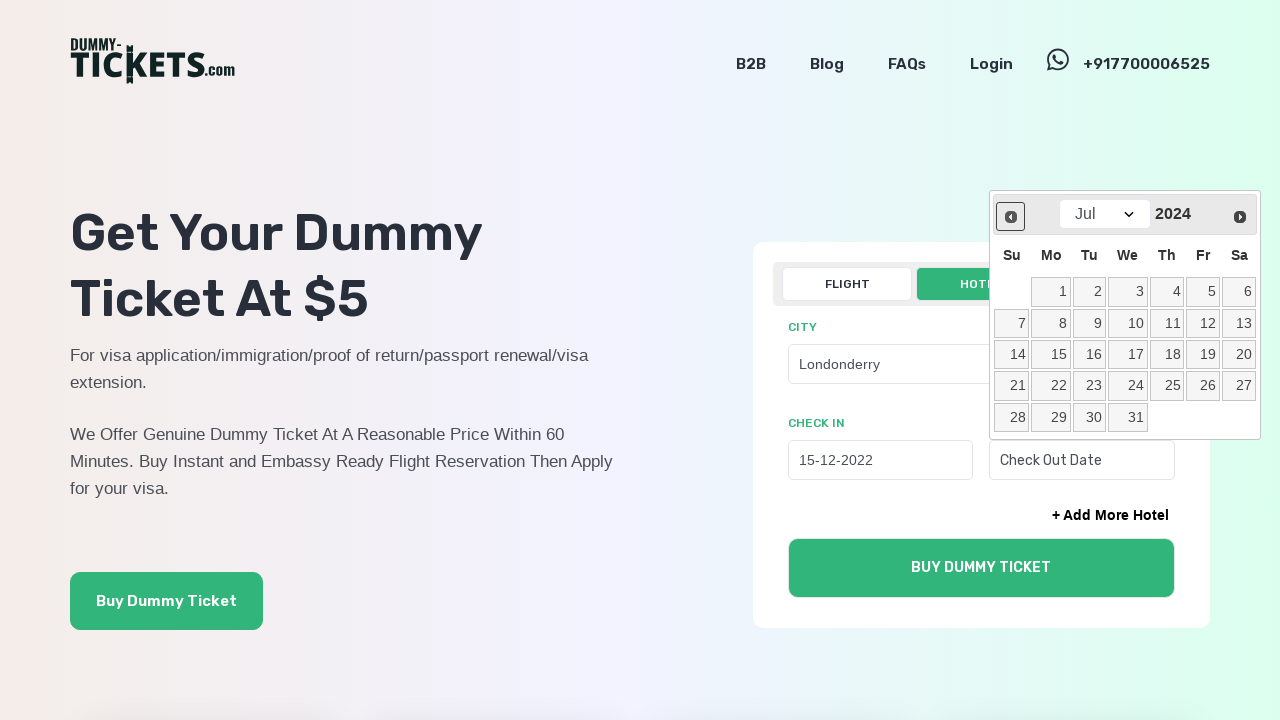

Clicked Prev button to navigate to earlier year in check-out date picker at (1010, 216) on xpath=//span[text()='Prev']
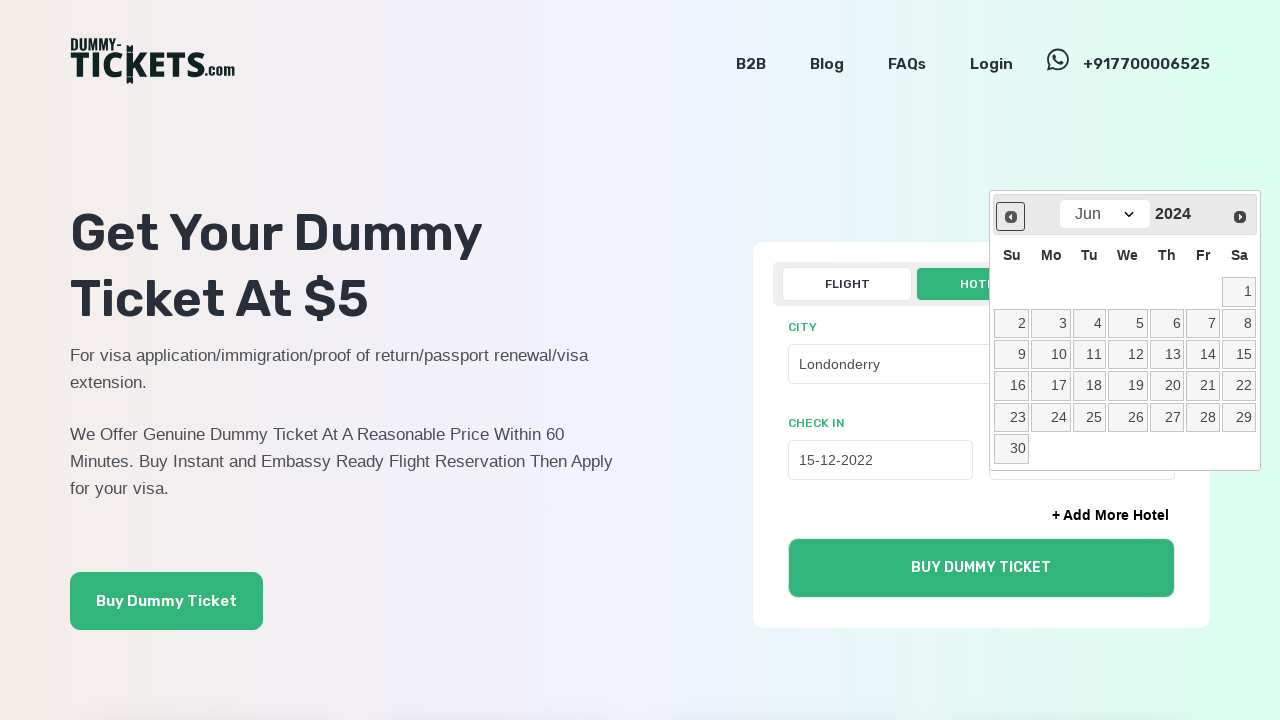

Clicked Prev button to navigate to earlier year in check-out date picker at (1010, 216) on xpath=//span[text()='Prev']
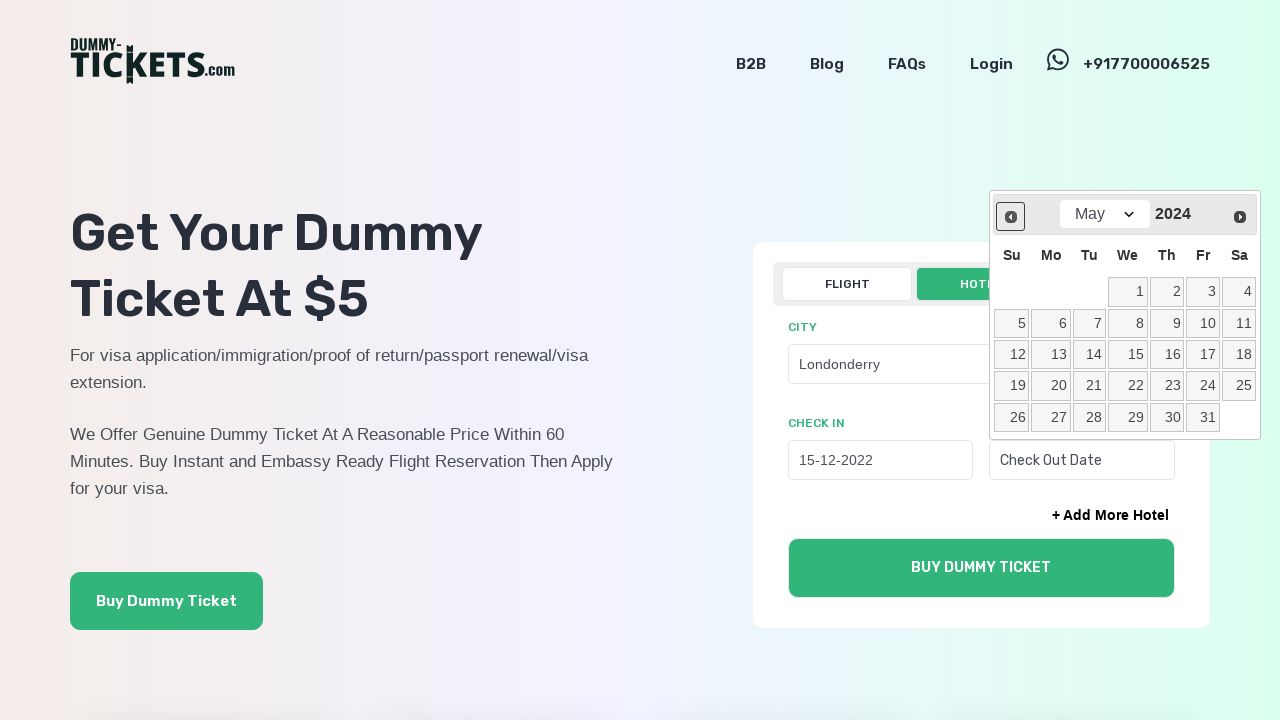

Clicked Prev button to navigate to earlier year in check-out date picker at (1010, 216) on xpath=//span[text()='Prev']
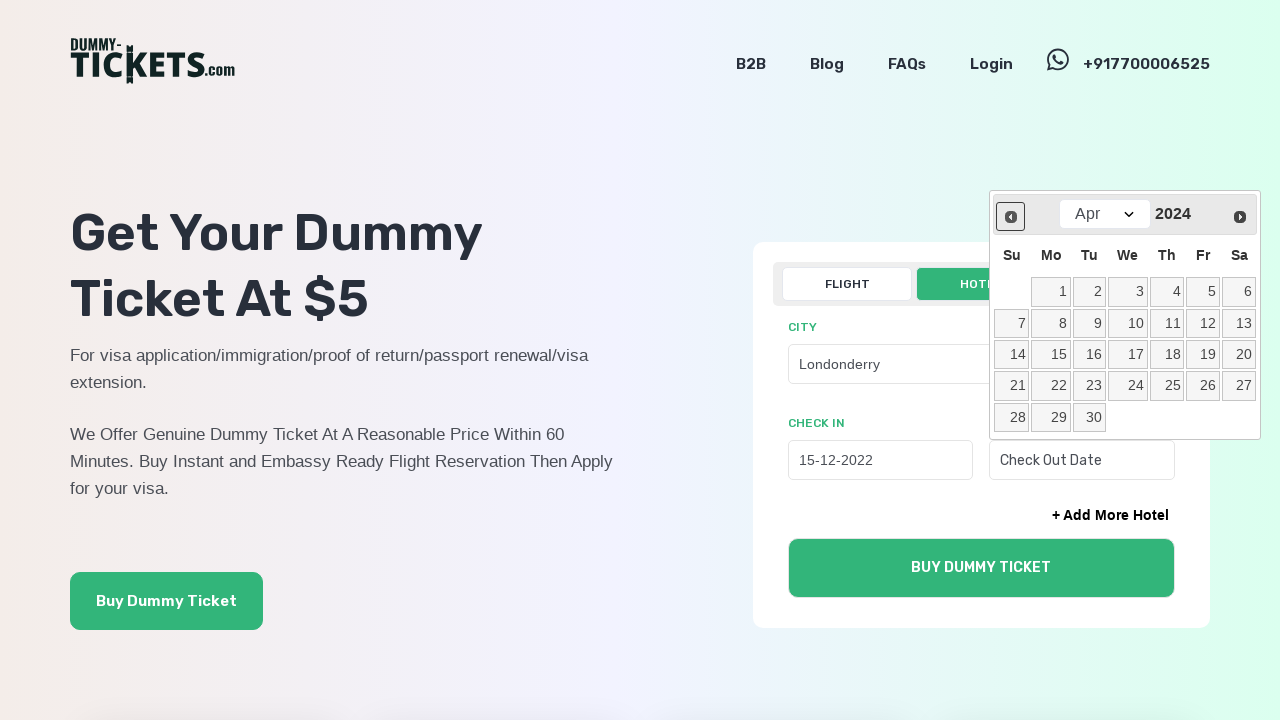

Clicked Prev button to navigate to earlier year in check-out date picker at (1010, 216) on xpath=//span[text()='Prev']
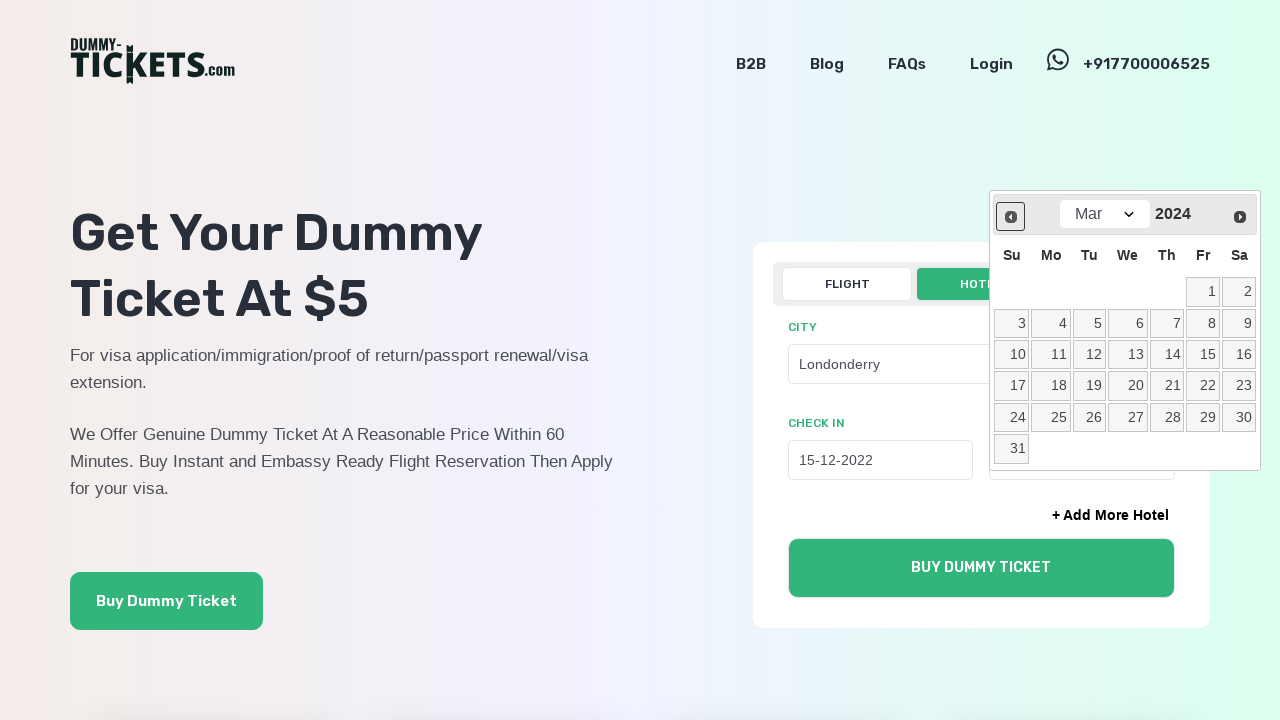

Clicked Prev button to navigate to earlier year in check-out date picker at (1010, 216) on xpath=//span[text()='Prev']
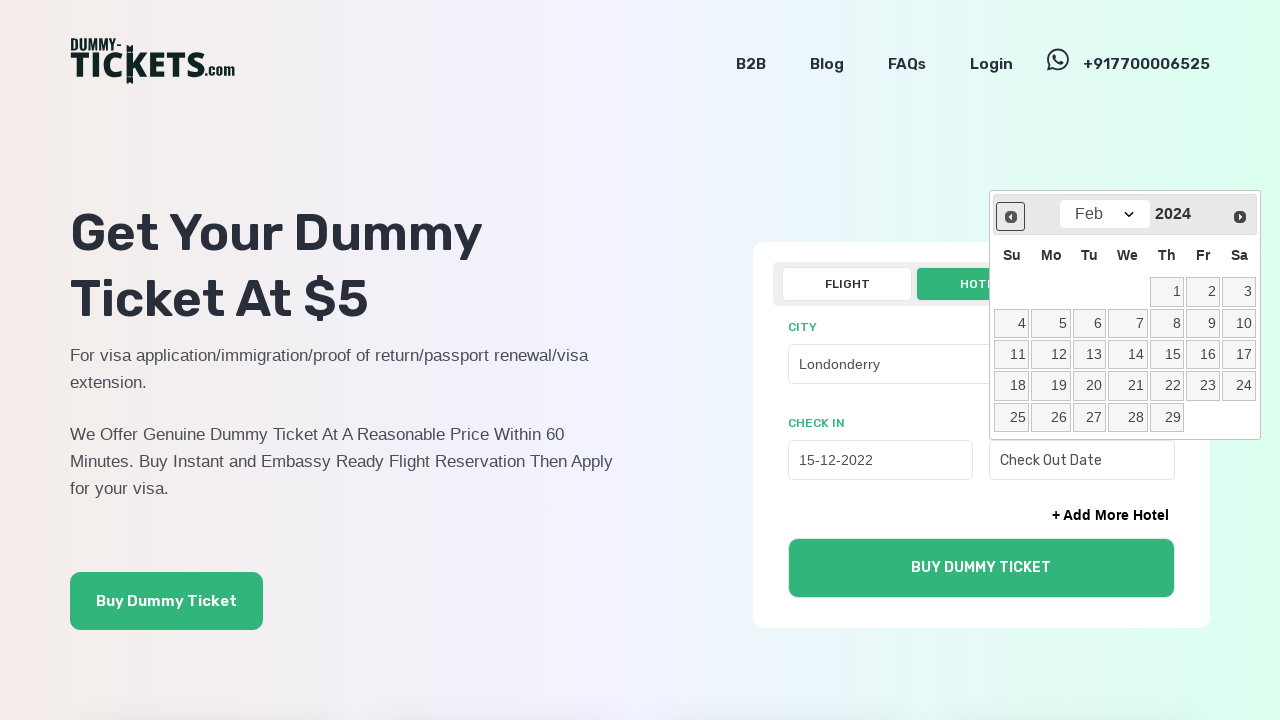

Clicked Prev button to navigate to earlier year in check-out date picker at (1010, 216) on xpath=//span[text()='Prev']
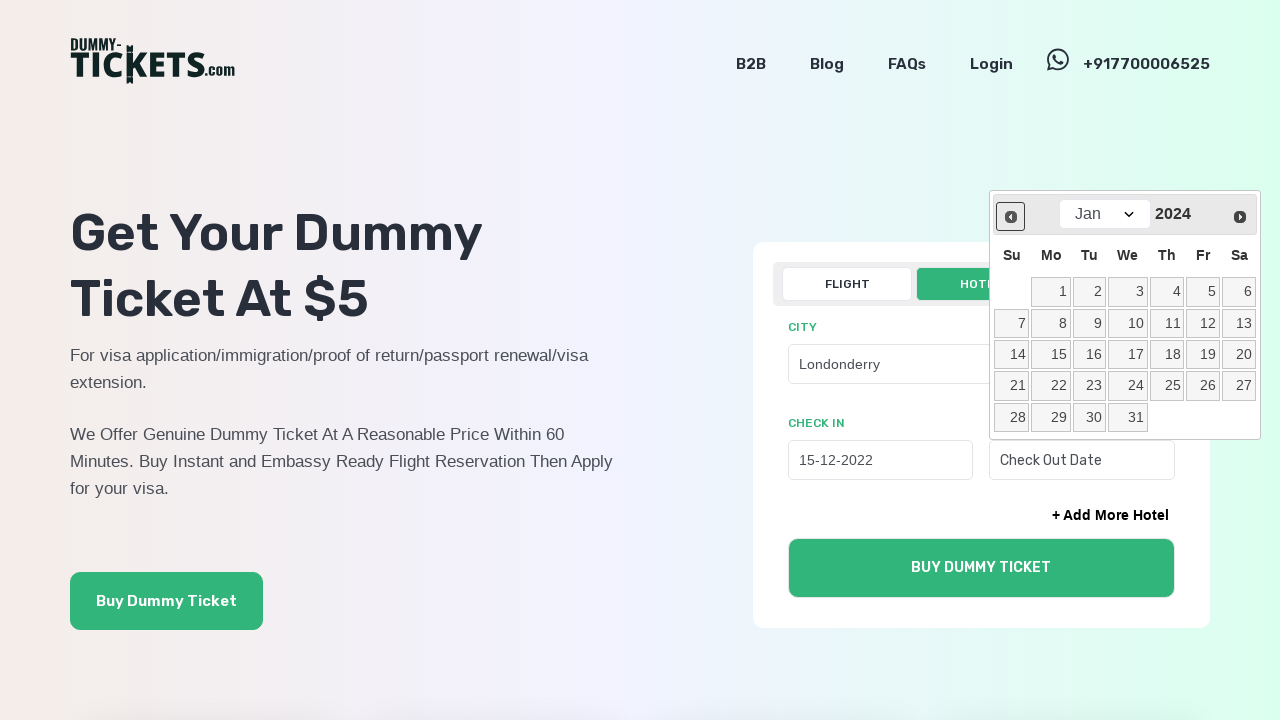

Clicked Prev button to navigate to earlier year in check-out date picker at (1010, 216) on xpath=//span[text()='Prev']
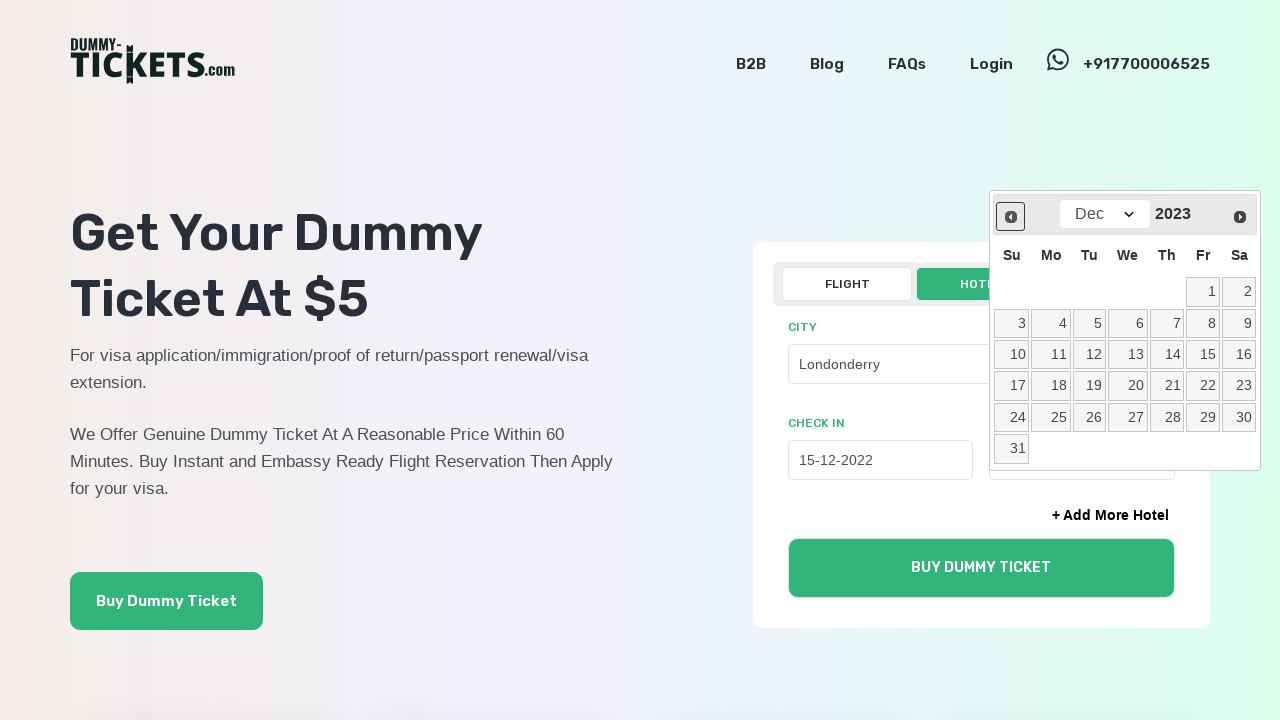

Selected June month for check-out date on .ui-datepicker-month
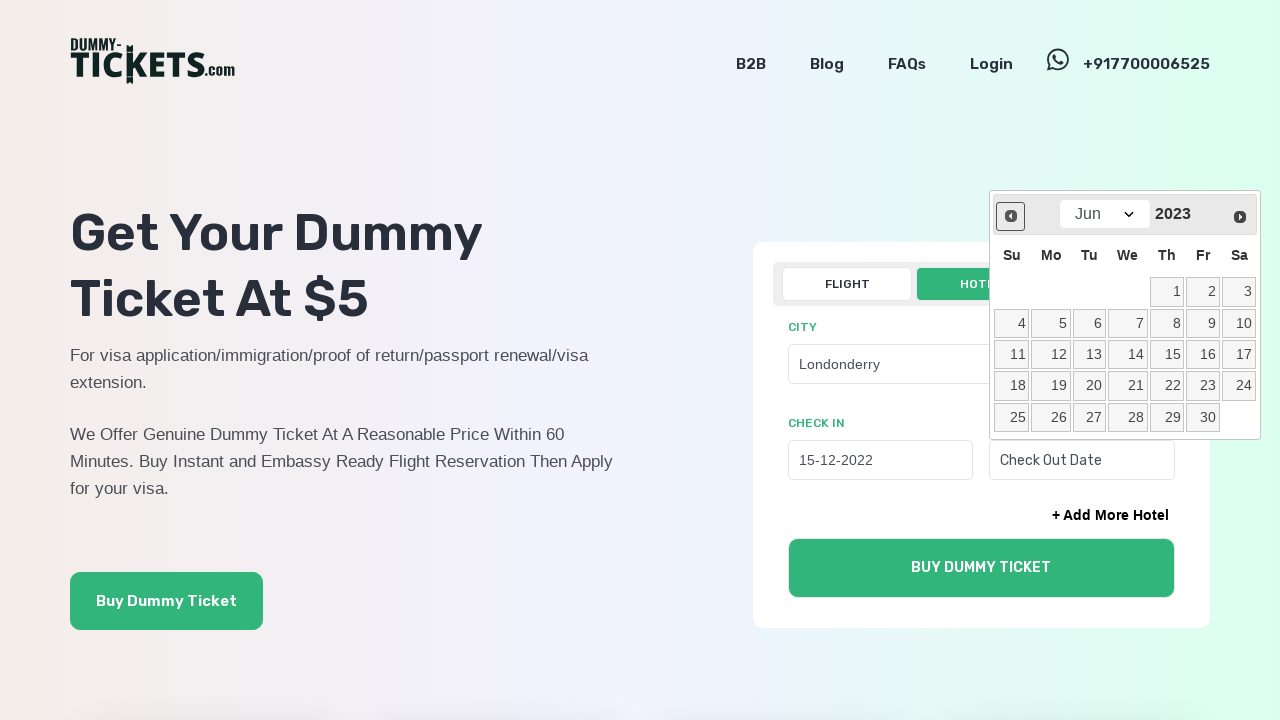

Selected day 9 (June 9, 2023) as check-out date at (1203, 323) on xpath=//tbody//td/a[text()='9']
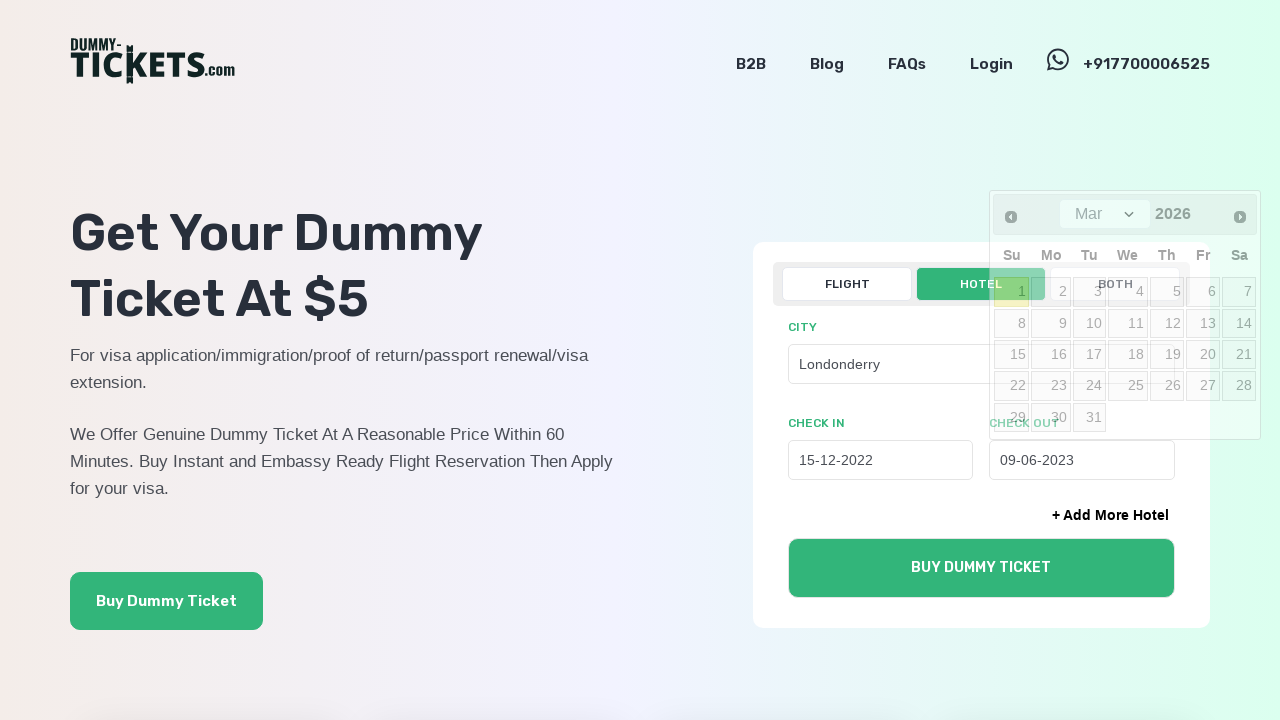

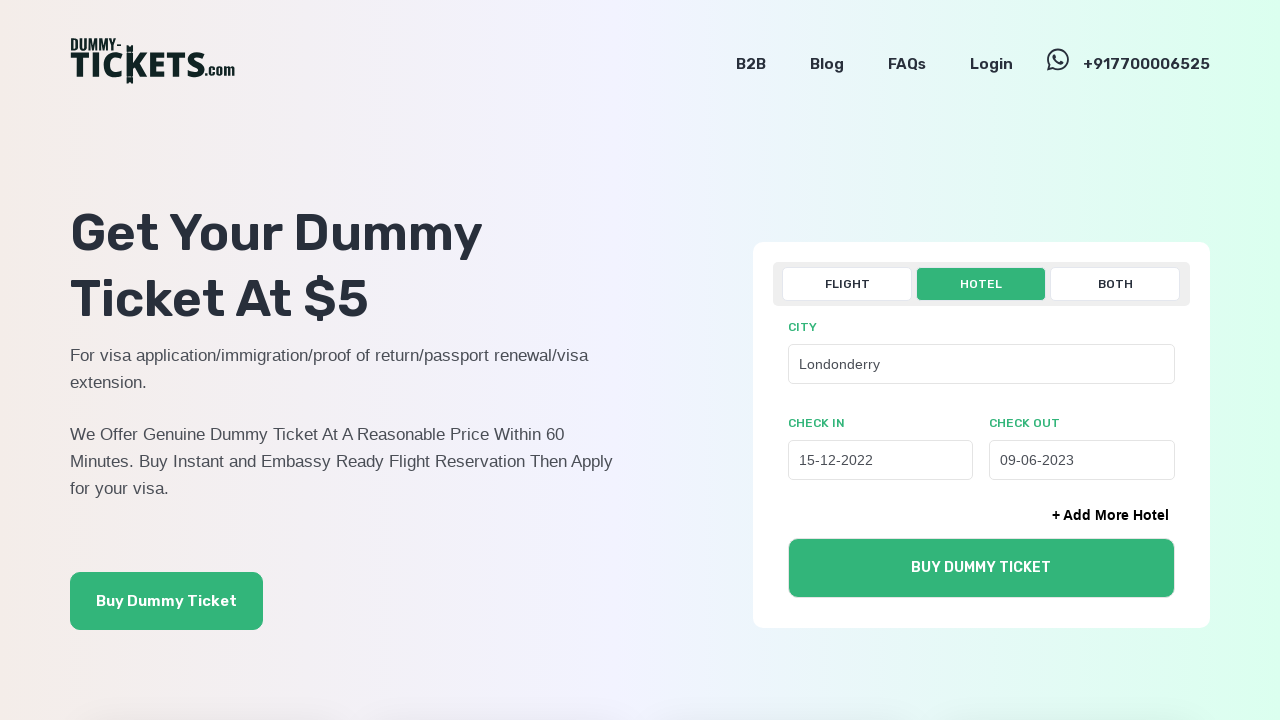